Tests filling a large form by entering text into all text input fields and clicking the submit button

Starting URL: http://suninjuly.github.io/huge_form.html

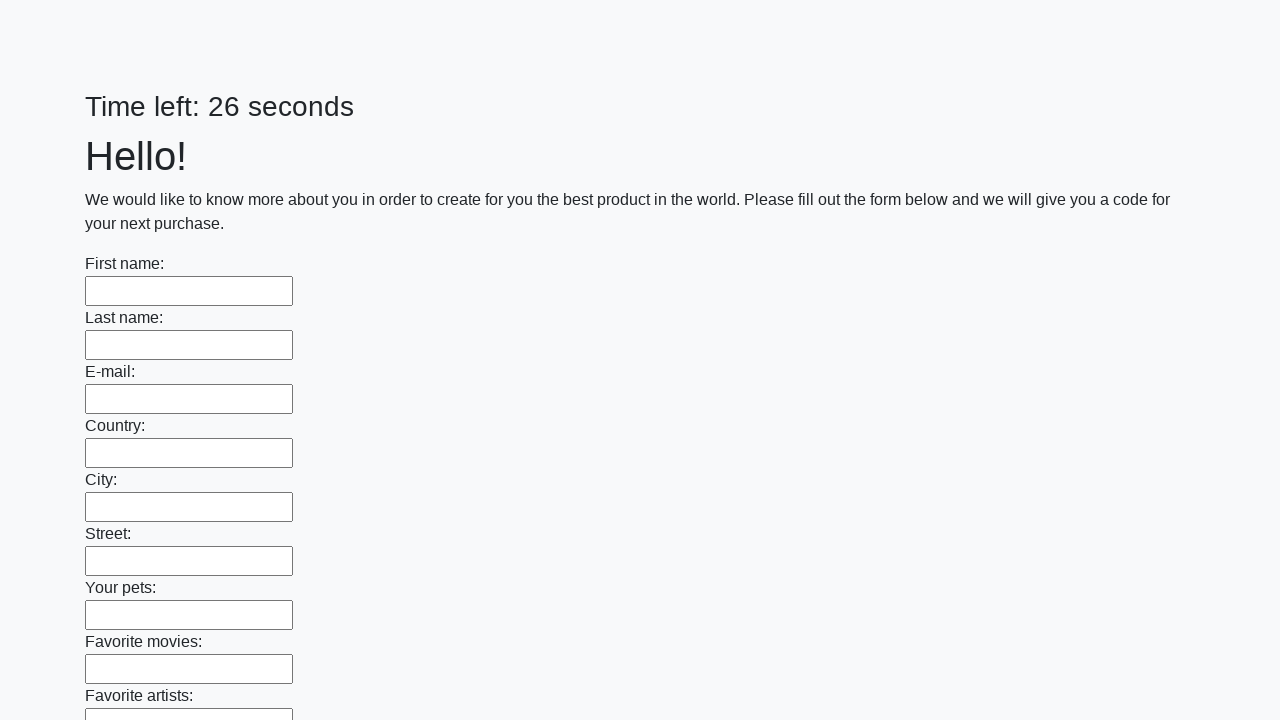

Located all text input fields on the form
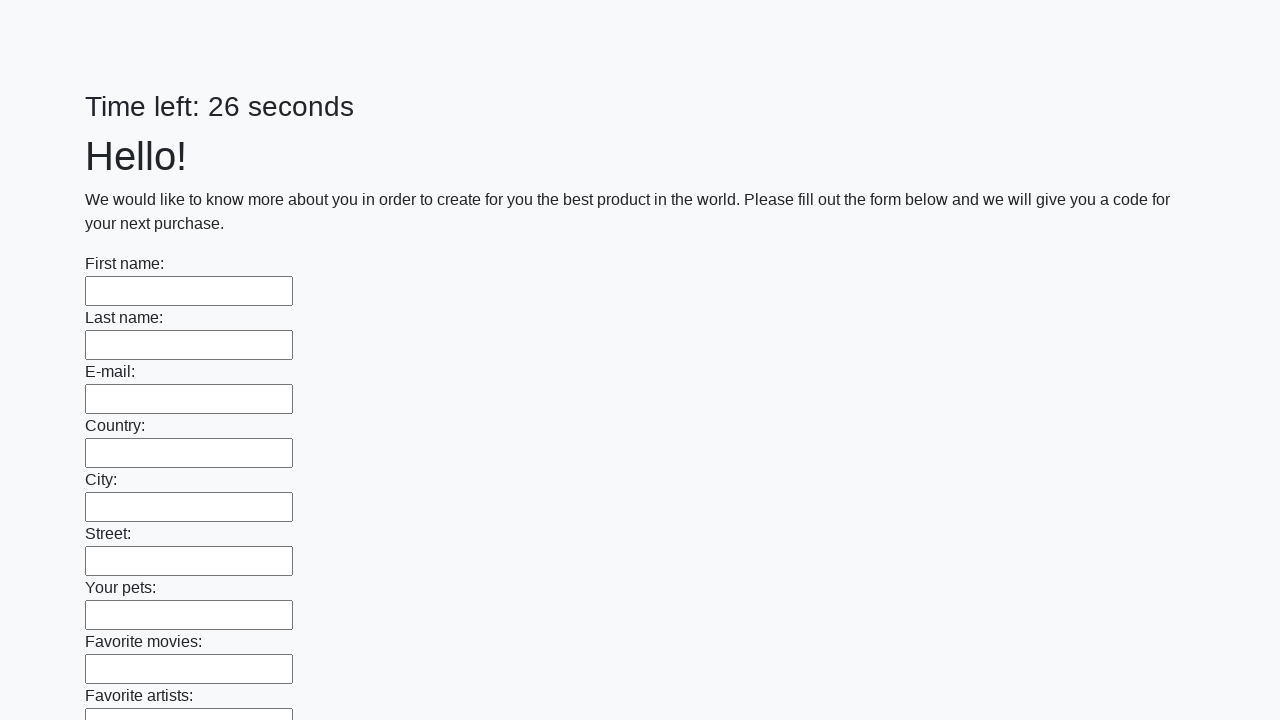

Filled a text input field with 'My answer' on [type='text'] >> nth=0
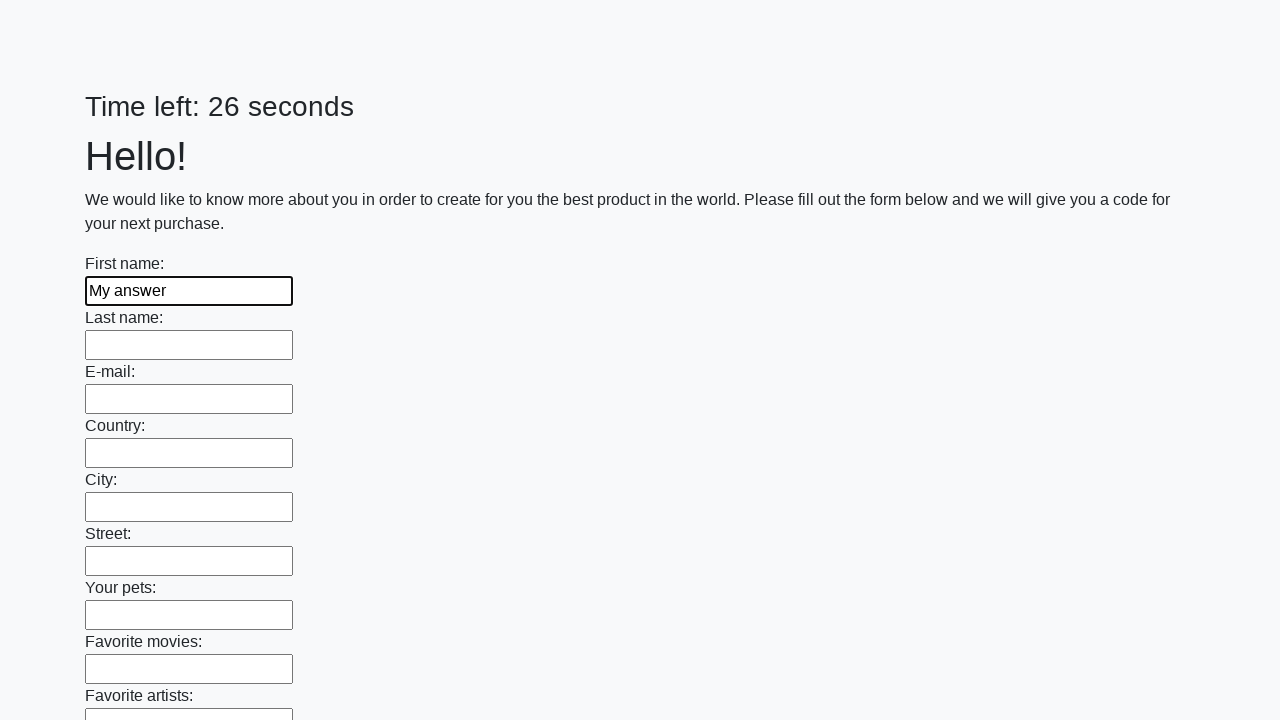

Filled a text input field with 'My answer' on [type='text'] >> nth=1
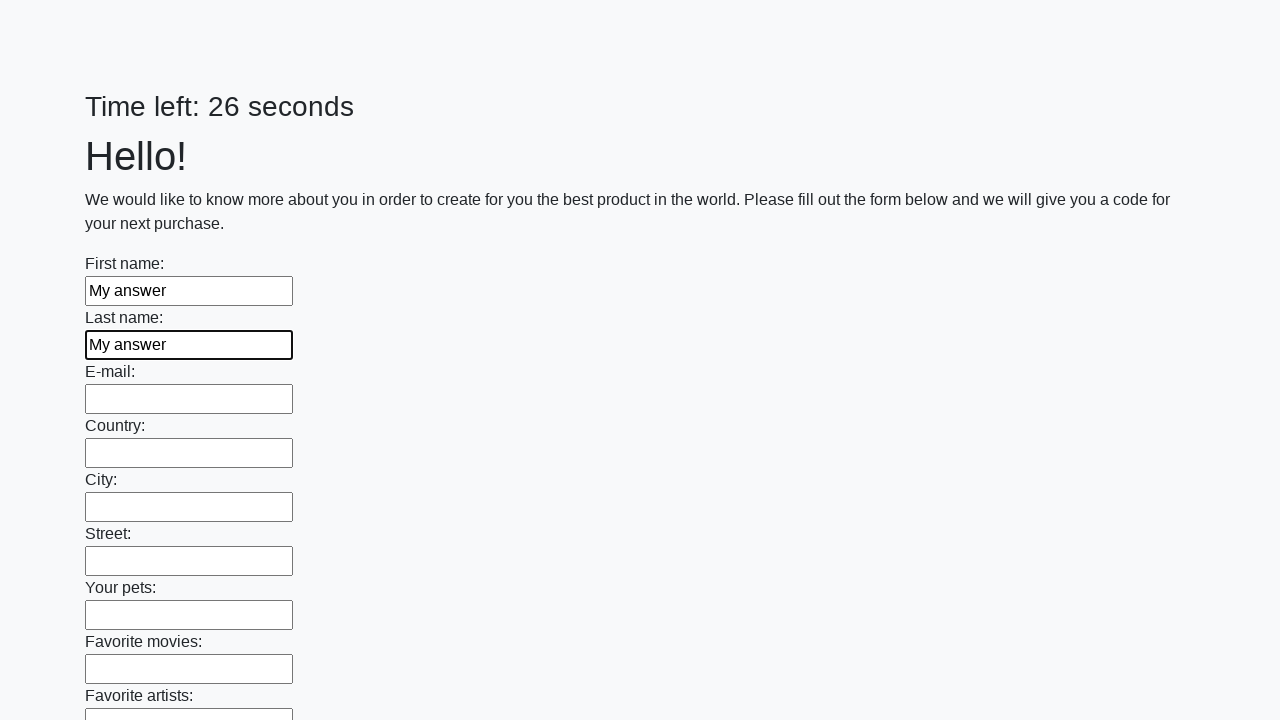

Filled a text input field with 'My answer' on [type='text'] >> nth=2
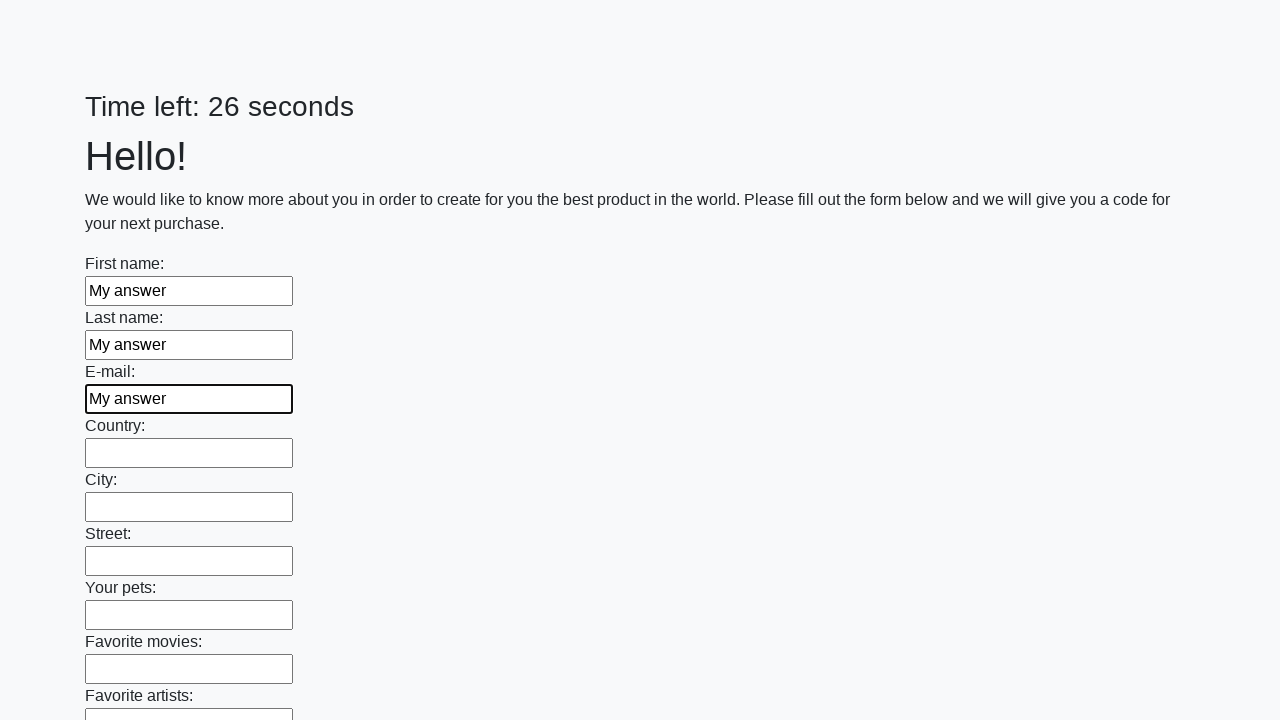

Filled a text input field with 'My answer' on [type='text'] >> nth=3
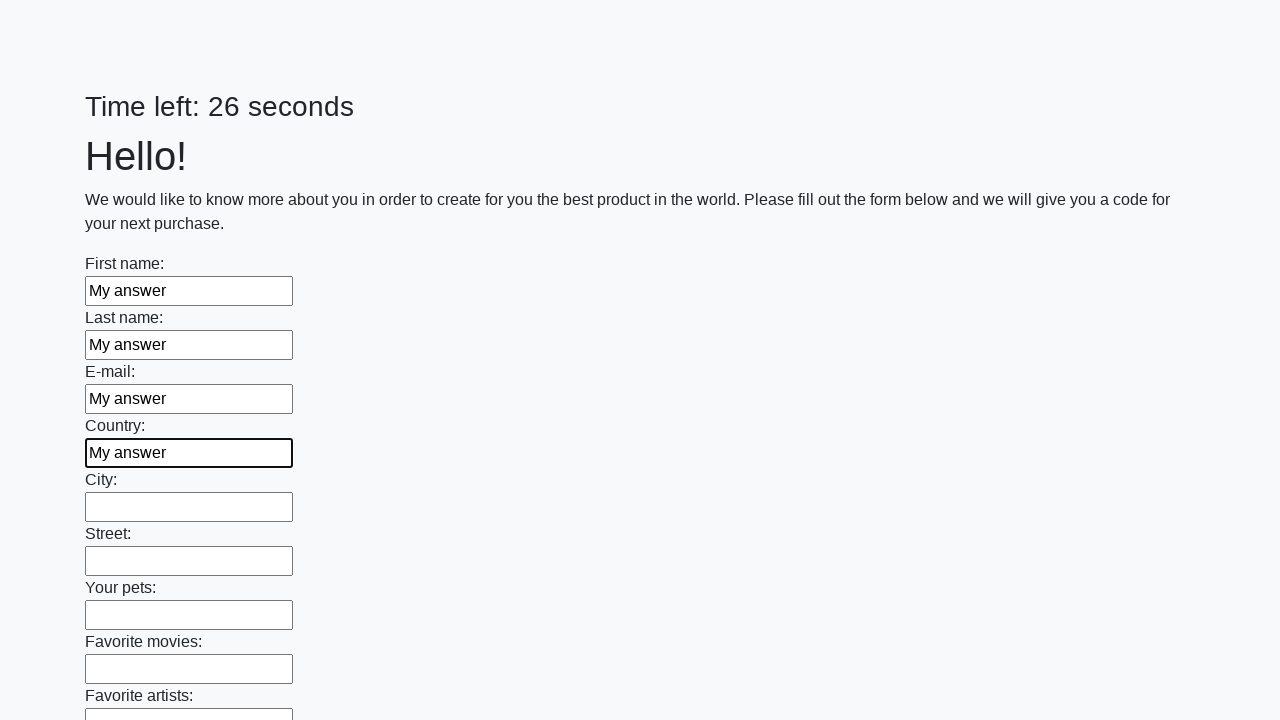

Filled a text input field with 'My answer' on [type='text'] >> nth=4
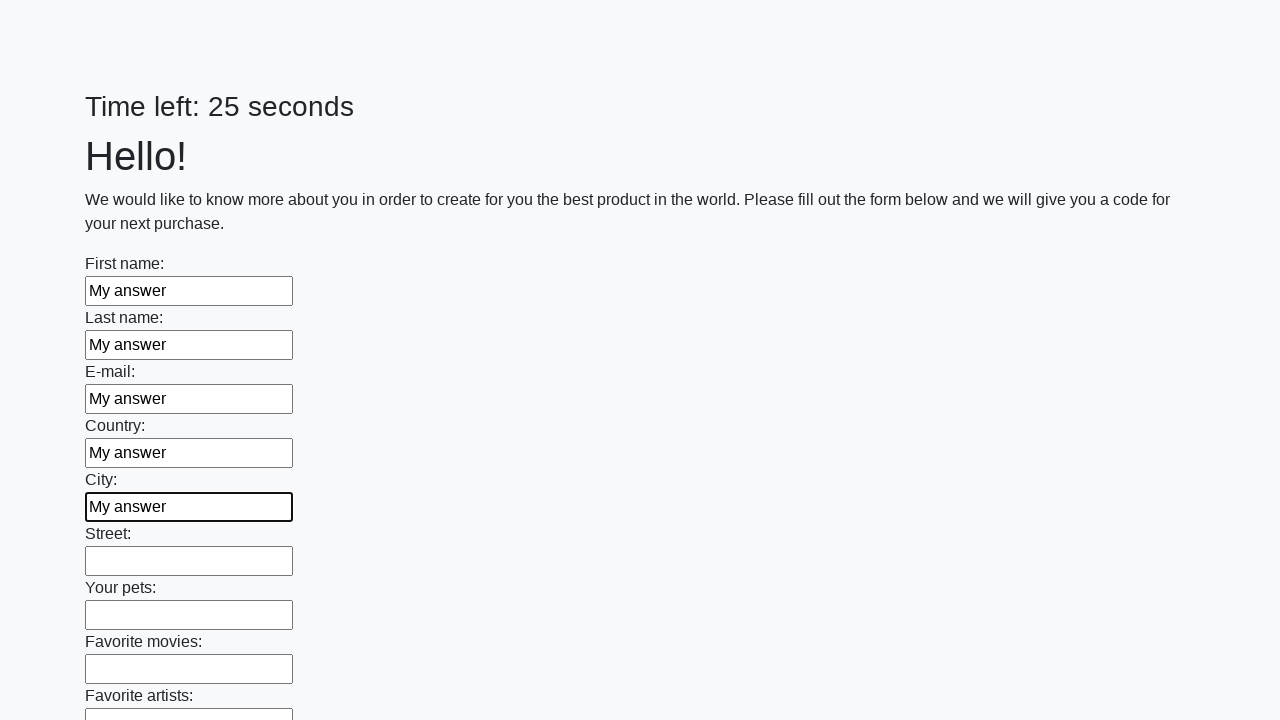

Filled a text input field with 'My answer' on [type='text'] >> nth=5
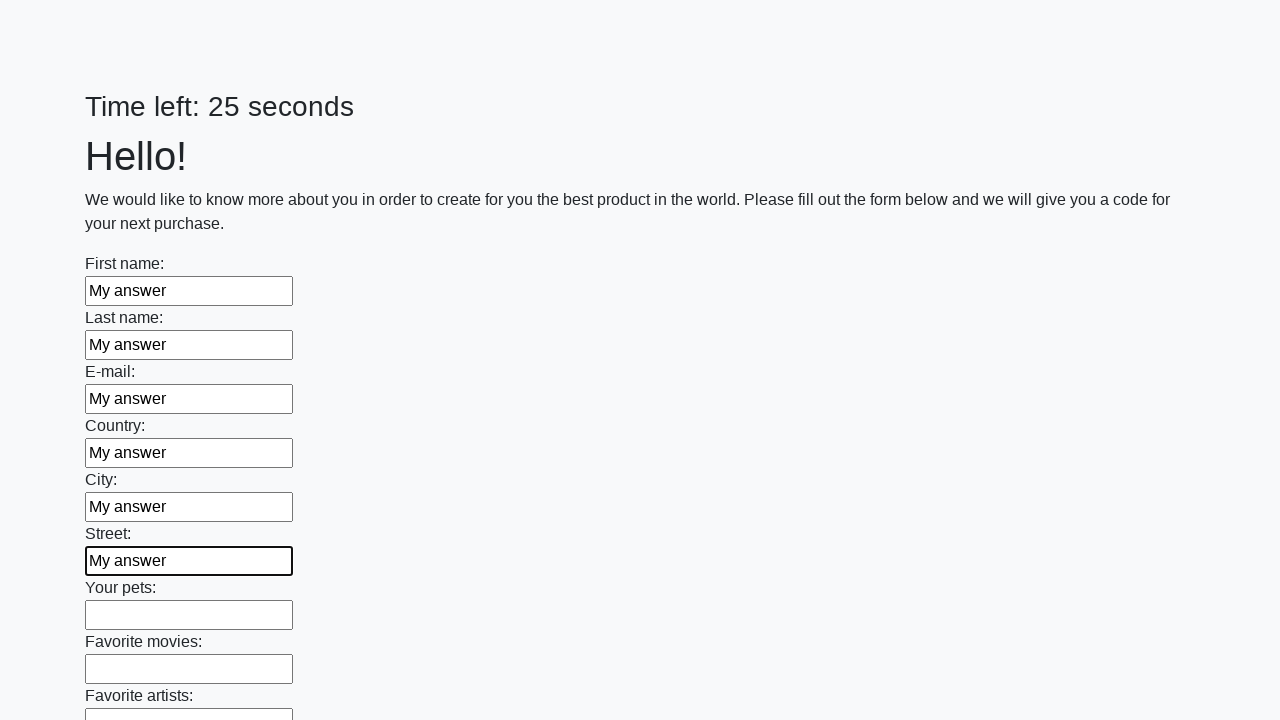

Filled a text input field with 'My answer' on [type='text'] >> nth=6
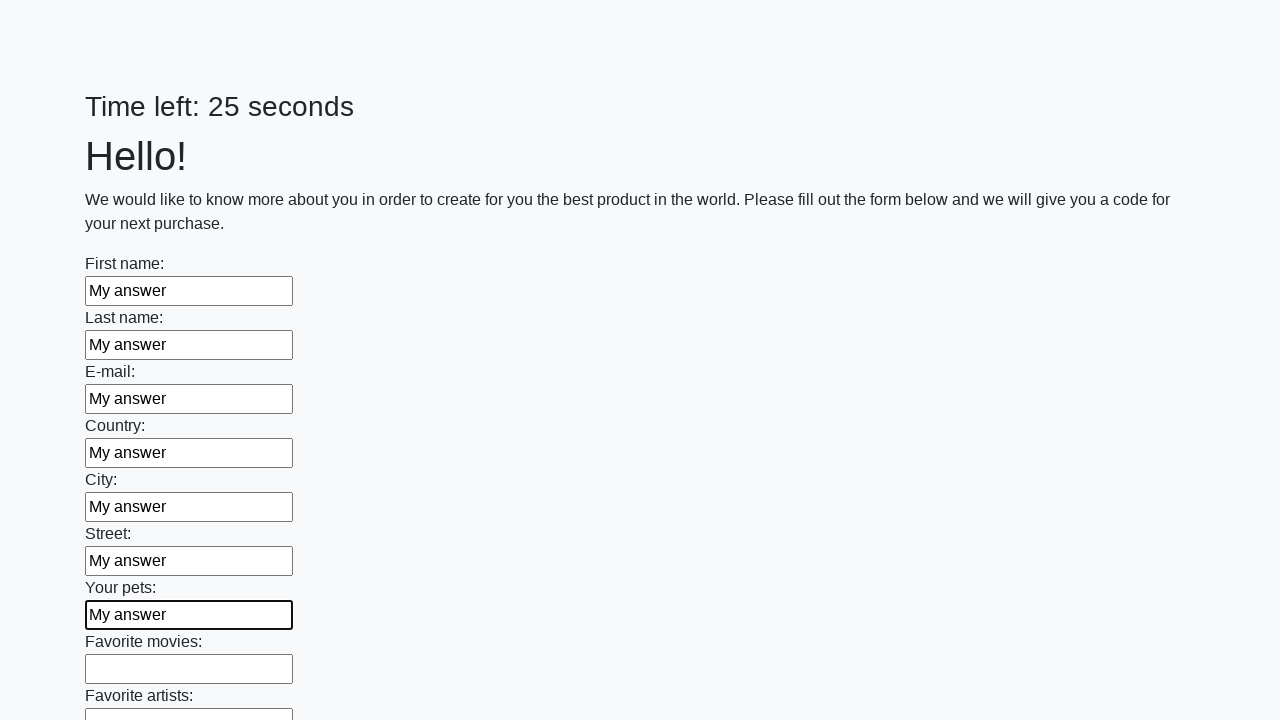

Filled a text input field with 'My answer' on [type='text'] >> nth=7
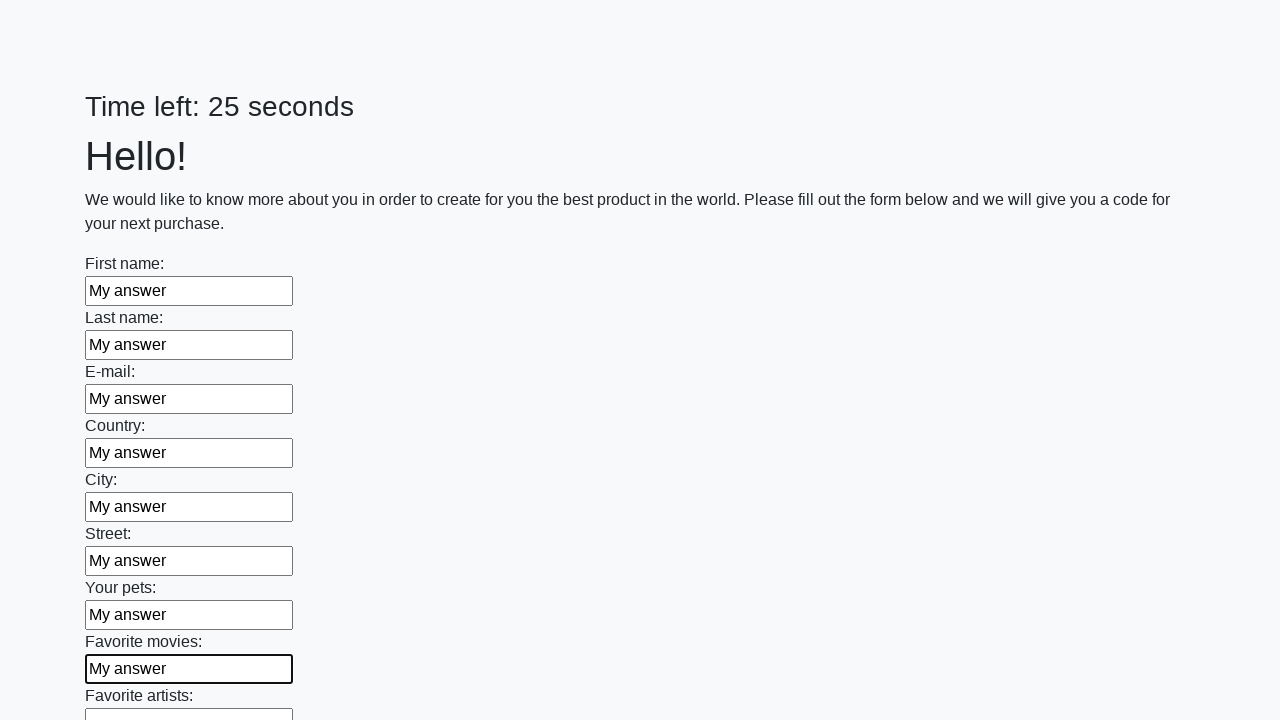

Filled a text input field with 'My answer' on [type='text'] >> nth=8
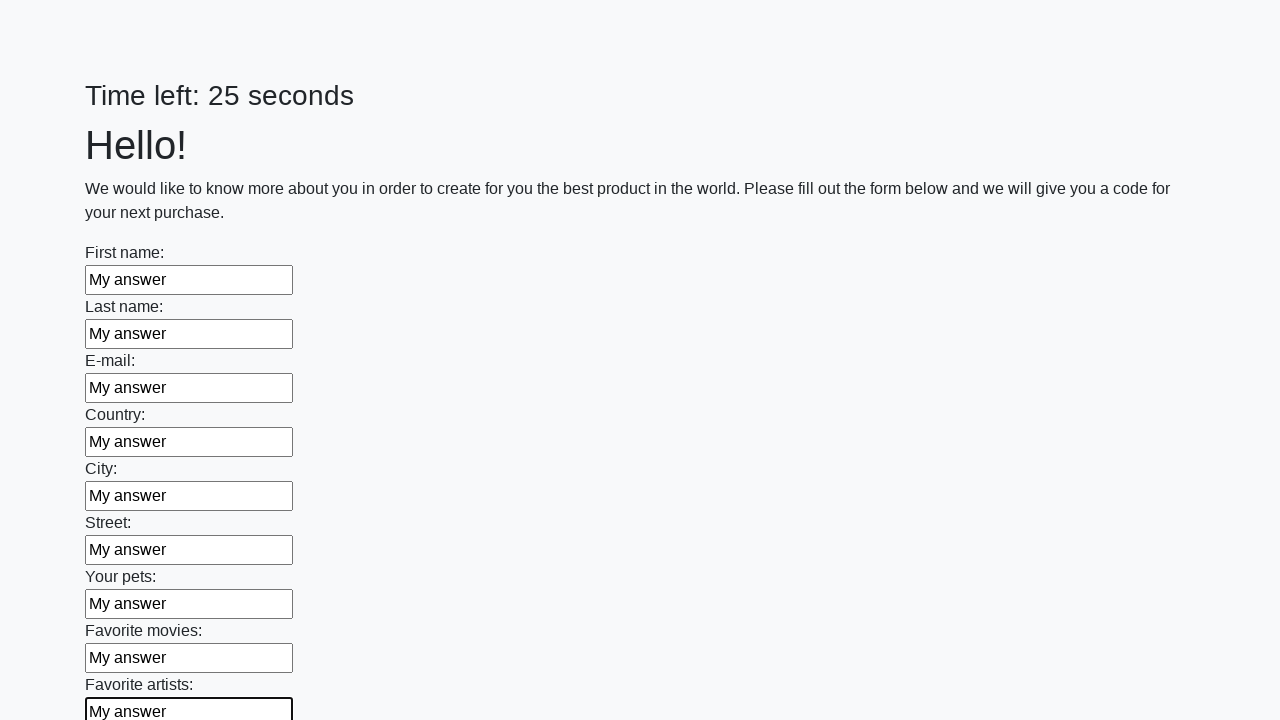

Filled a text input field with 'My answer' on [type='text'] >> nth=9
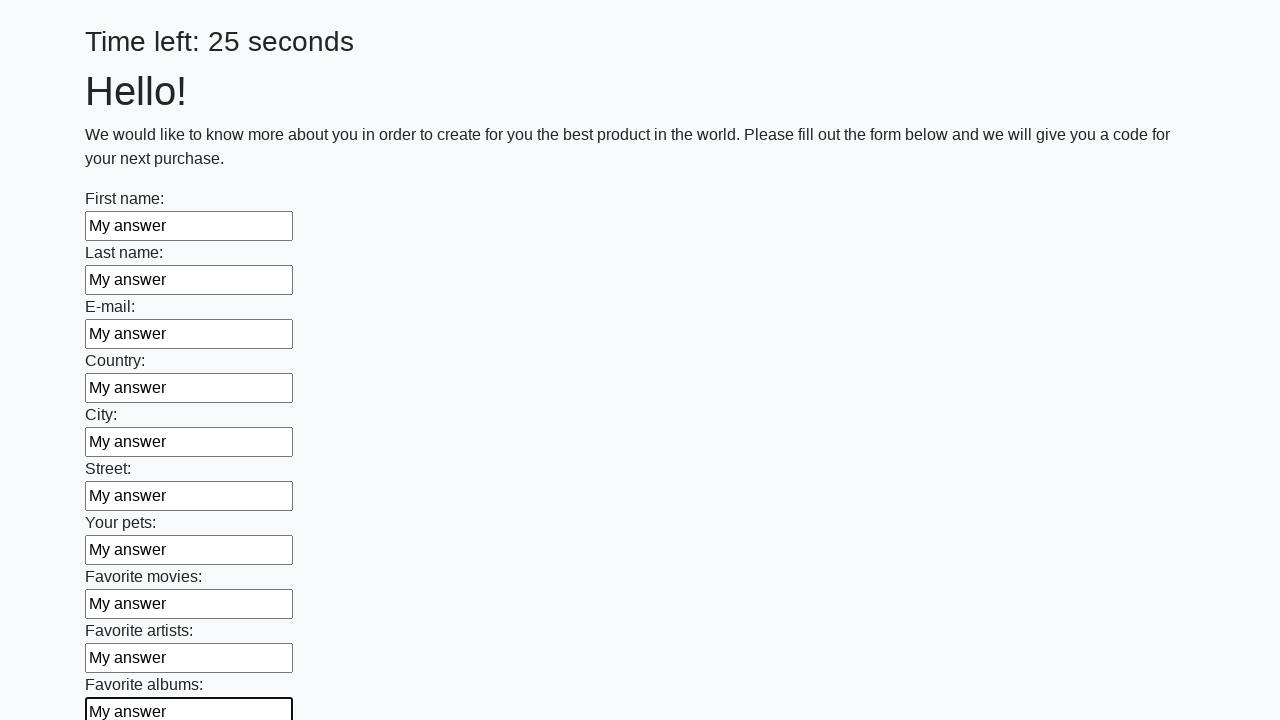

Filled a text input field with 'My answer' on [type='text'] >> nth=10
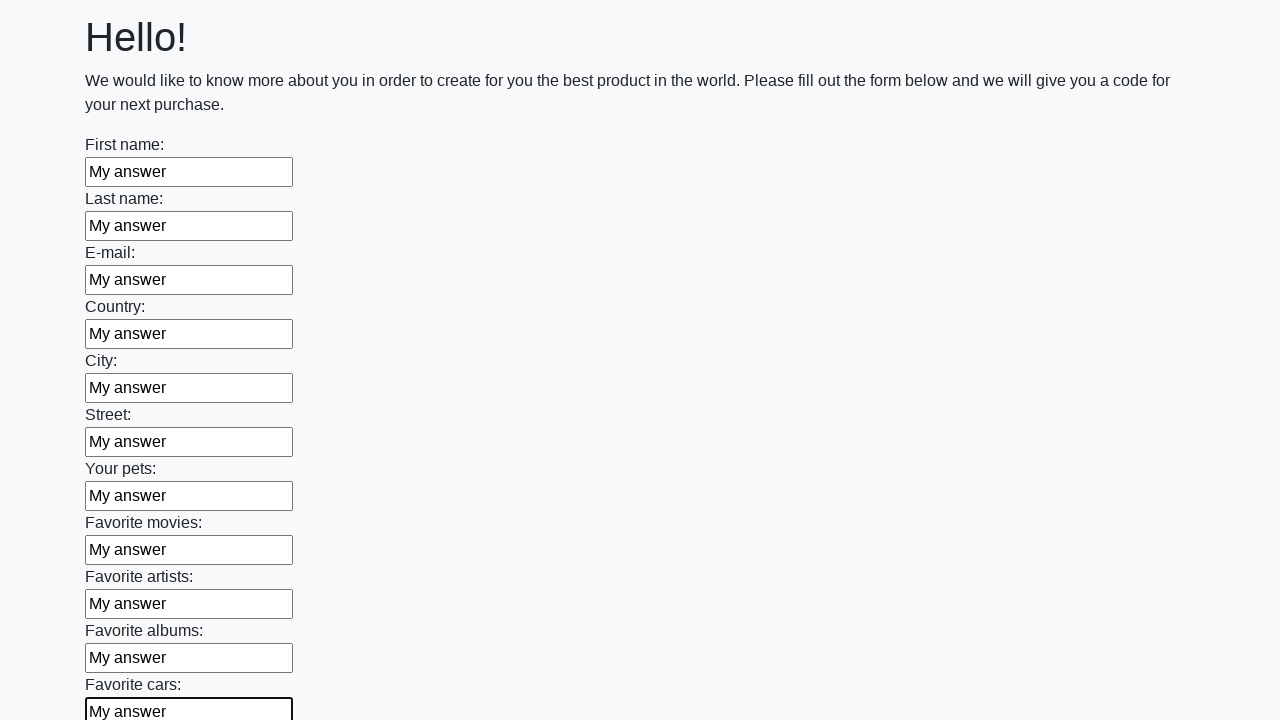

Filled a text input field with 'My answer' on [type='text'] >> nth=11
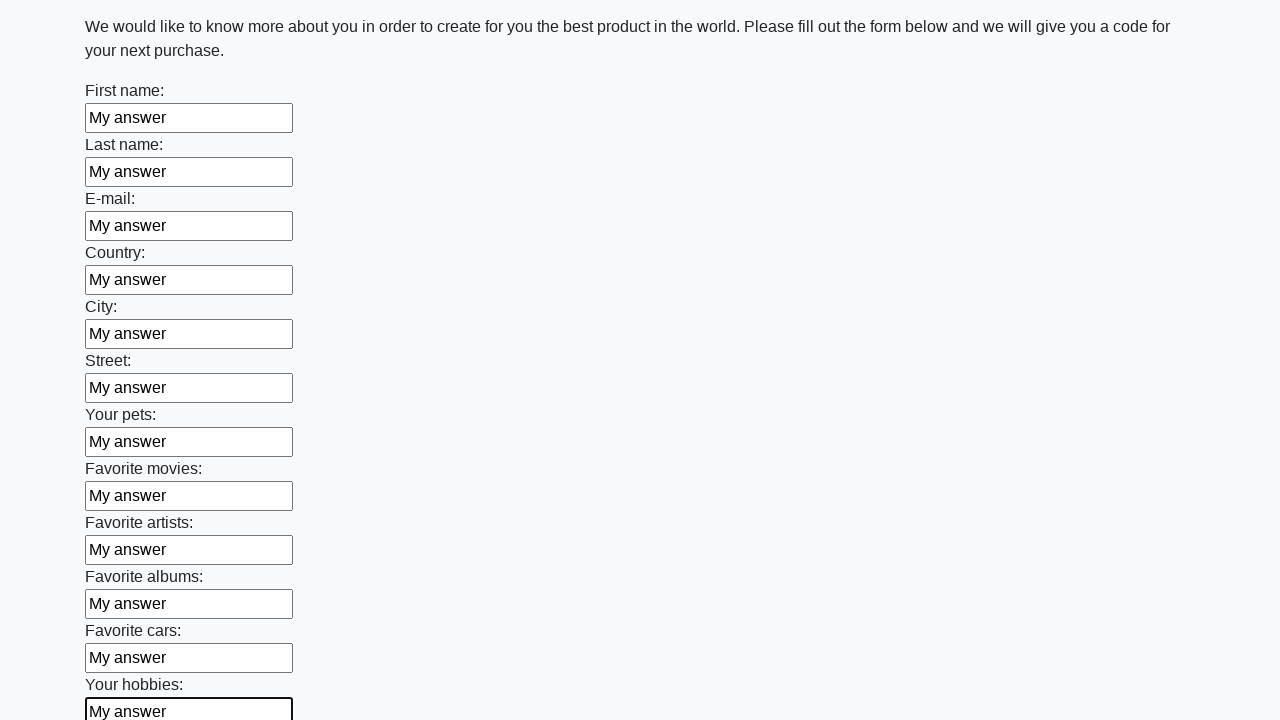

Filled a text input field with 'My answer' on [type='text'] >> nth=12
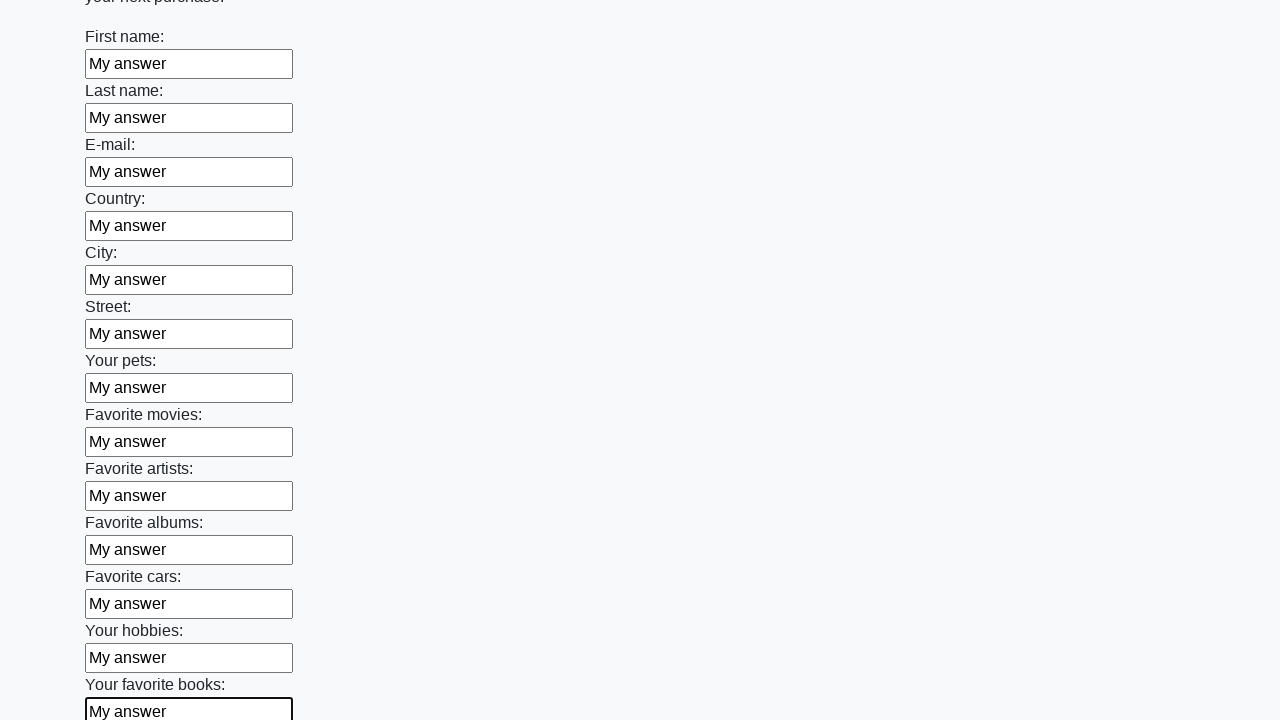

Filled a text input field with 'My answer' on [type='text'] >> nth=13
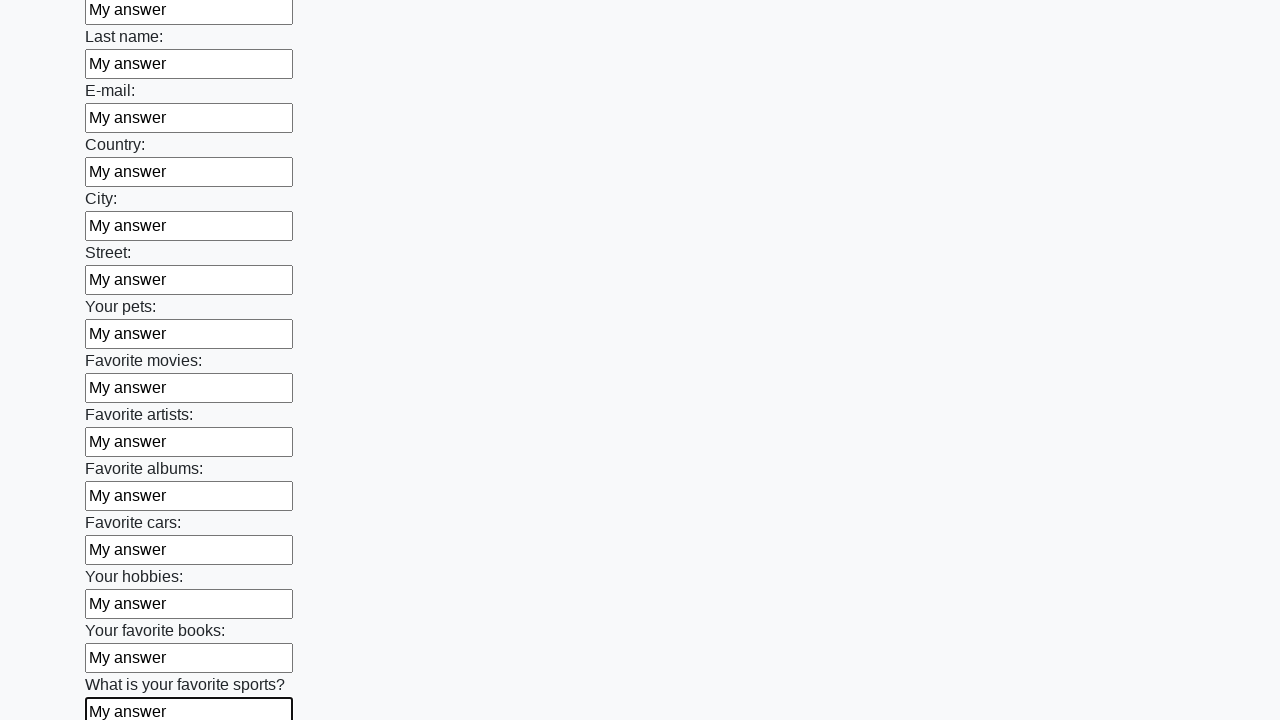

Filled a text input field with 'My answer' on [type='text'] >> nth=14
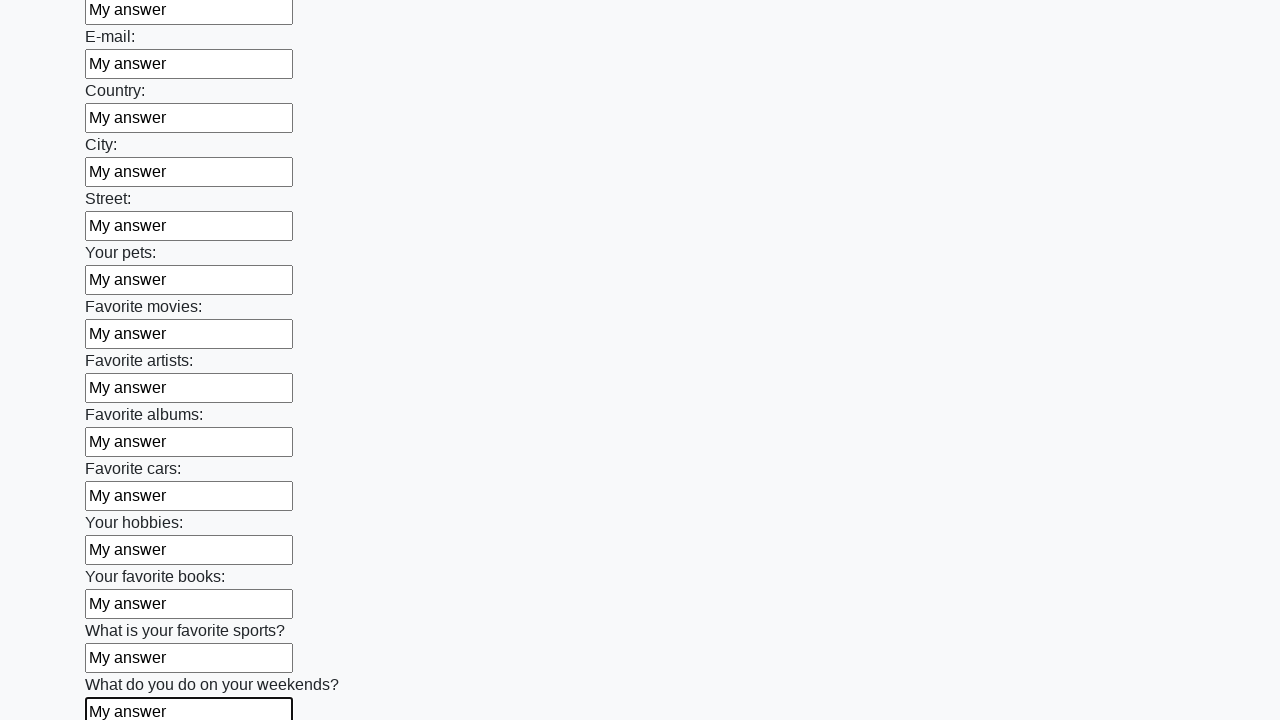

Filled a text input field with 'My answer' on [type='text'] >> nth=15
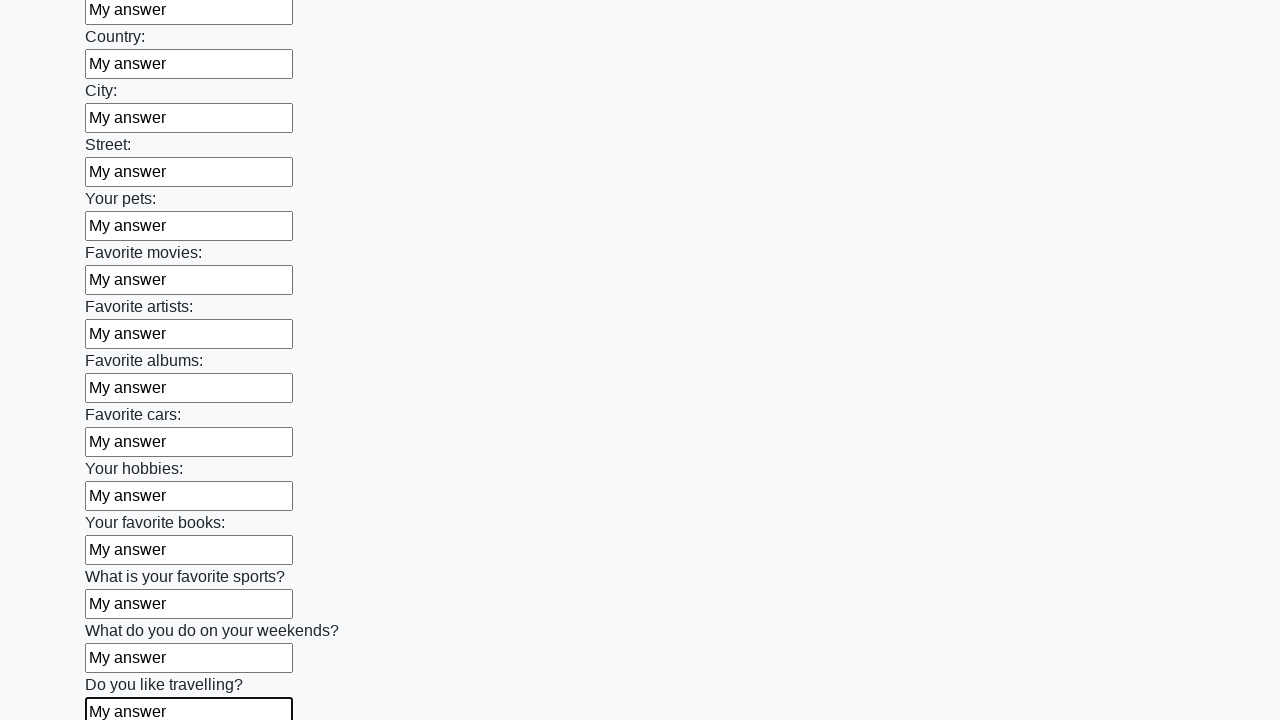

Filled a text input field with 'My answer' on [type='text'] >> nth=16
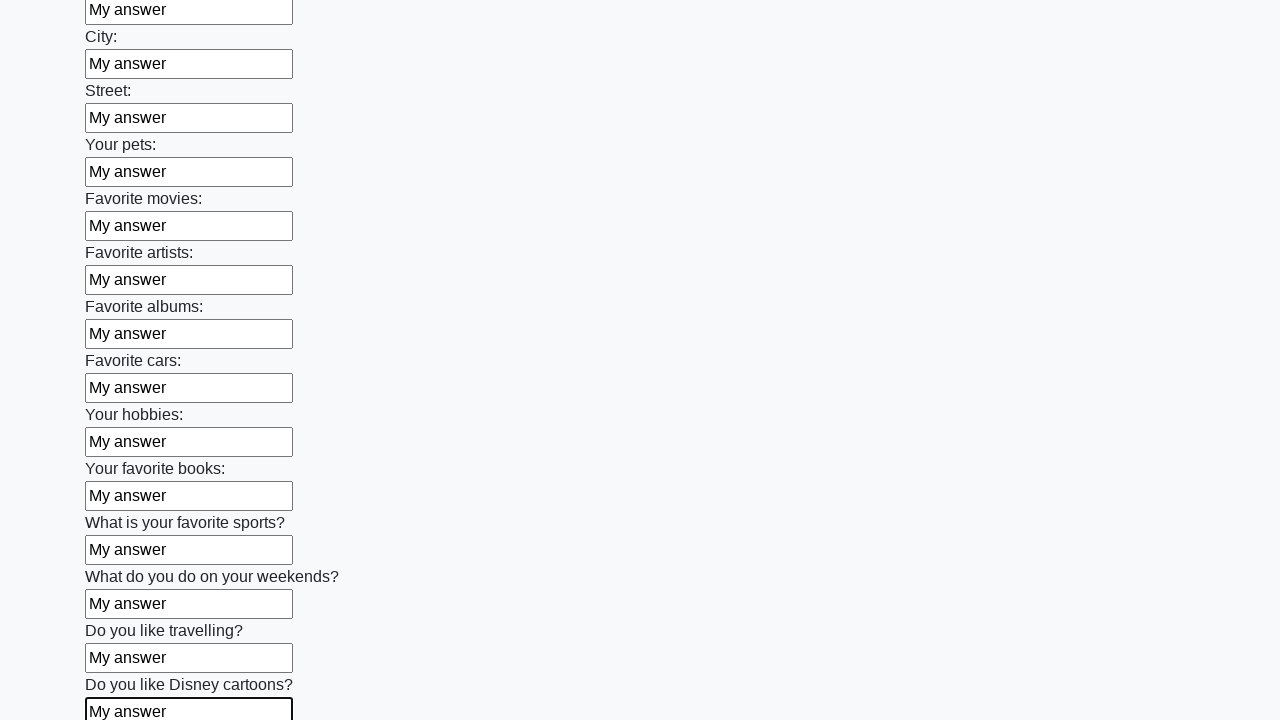

Filled a text input field with 'My answer' on [type='text'] >> nth=17
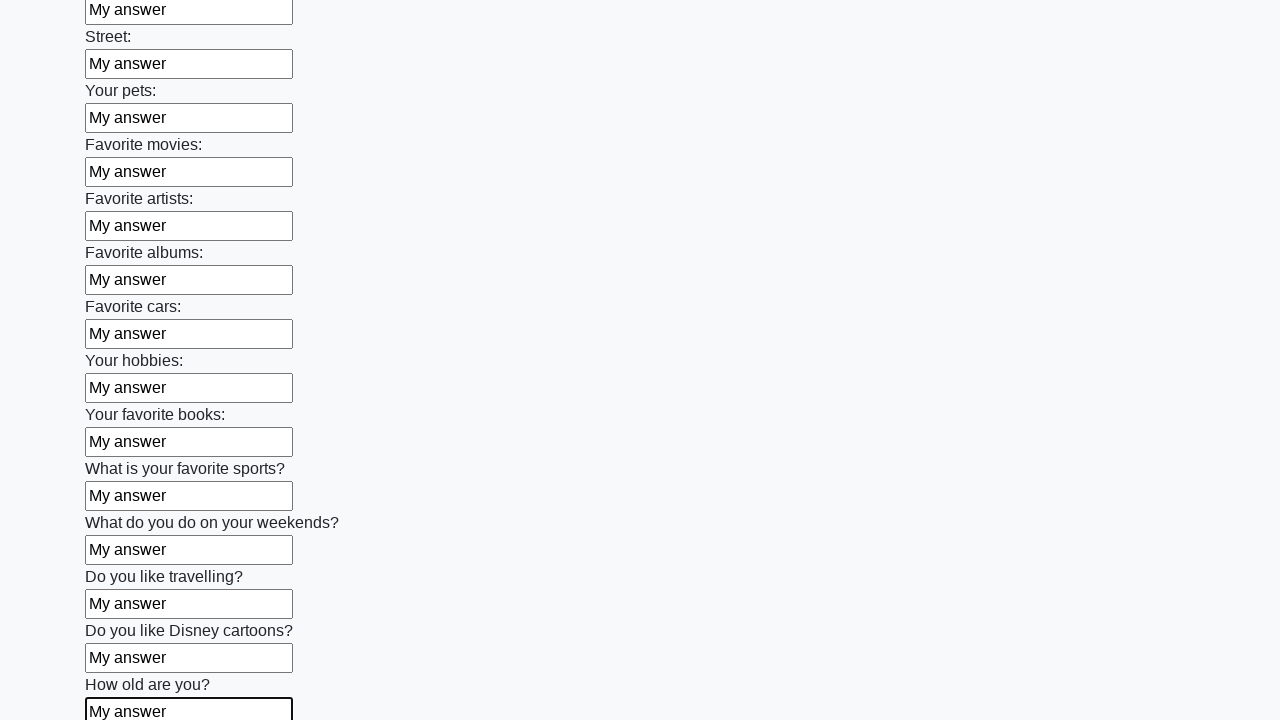

Filled a text input field with 'My answer' on [type='text'] >> nth=18
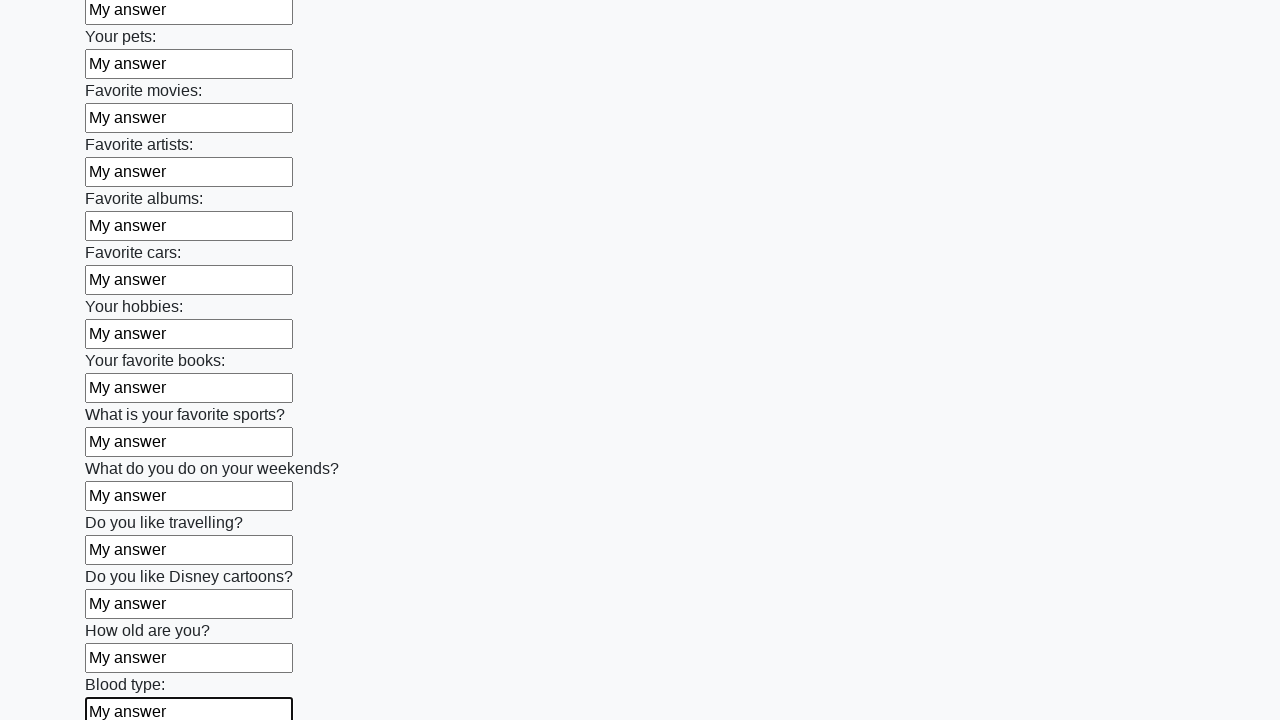

Filled a text input field with 'My answer' on [type='text'] >> nth=19
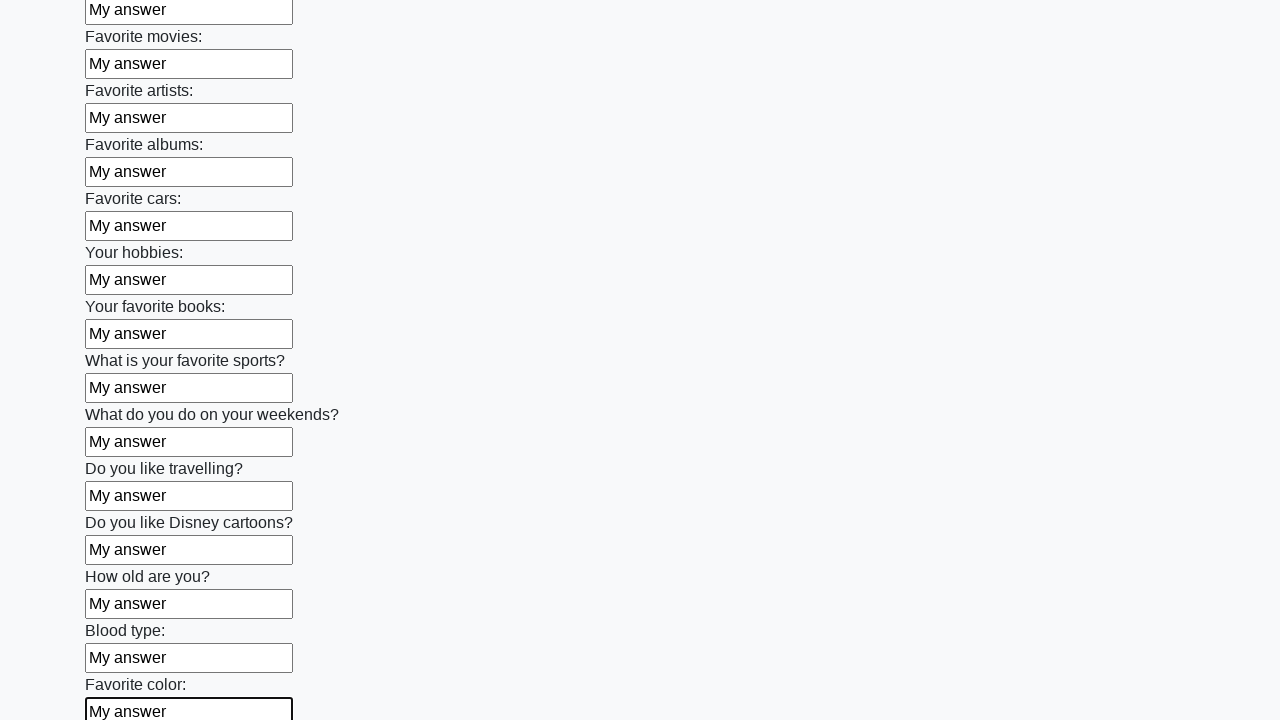

Filled a text input field with 'My answer' on [type='text'] >> nth=20
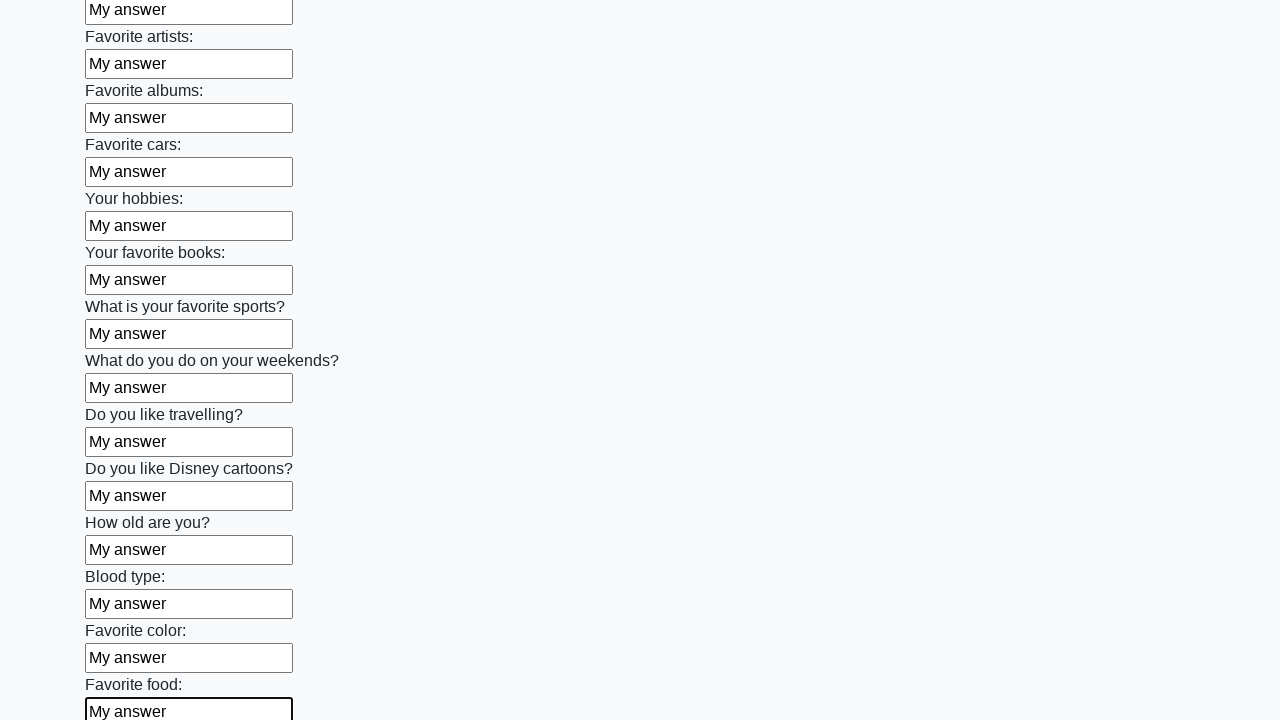

Filled a text input field with 'My answer' on [type='text'] >> nth=21
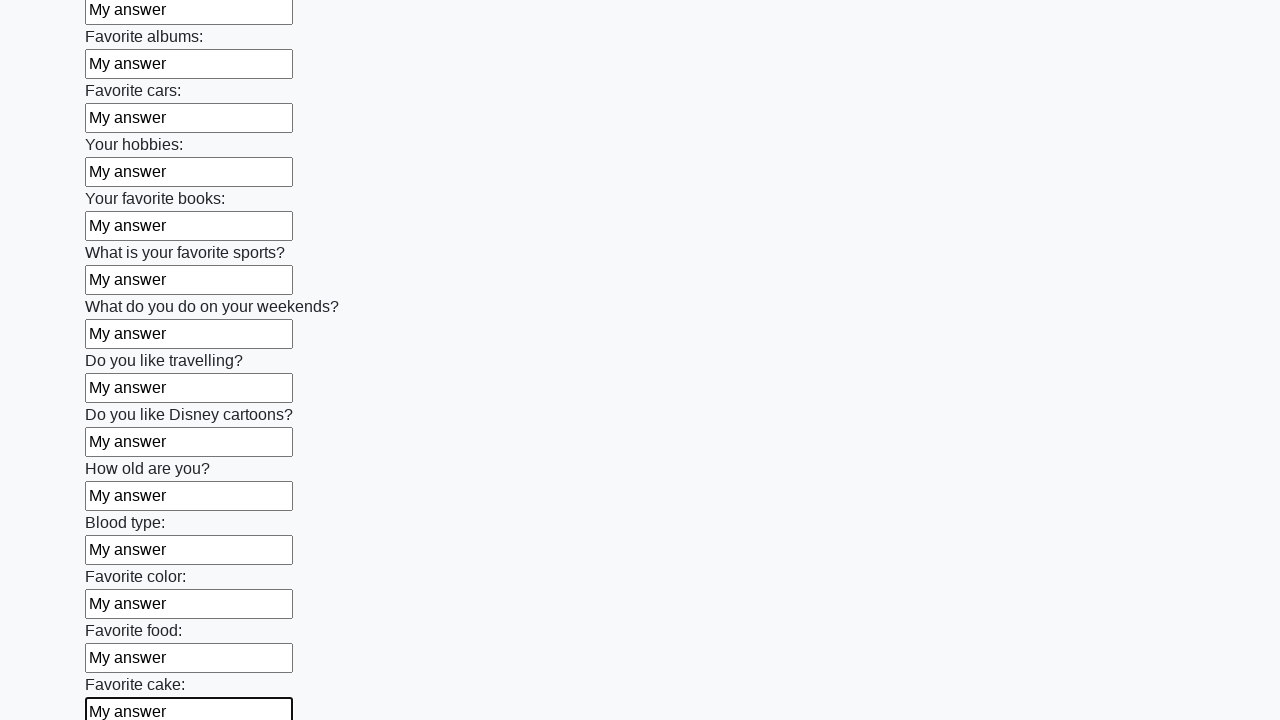

Filled a text input field with 'My answer' on [type='text'] >> nth=22
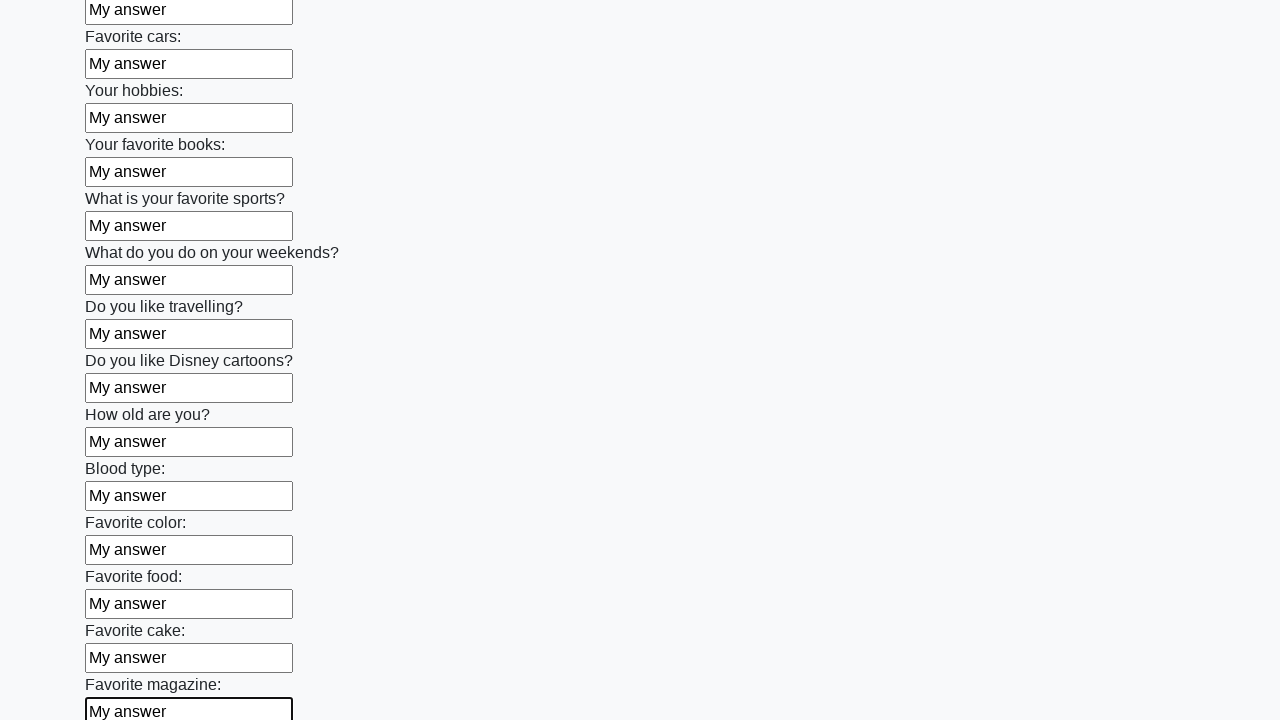

Filled a text input field with 'My answer' on [type='text'] >> nth=23
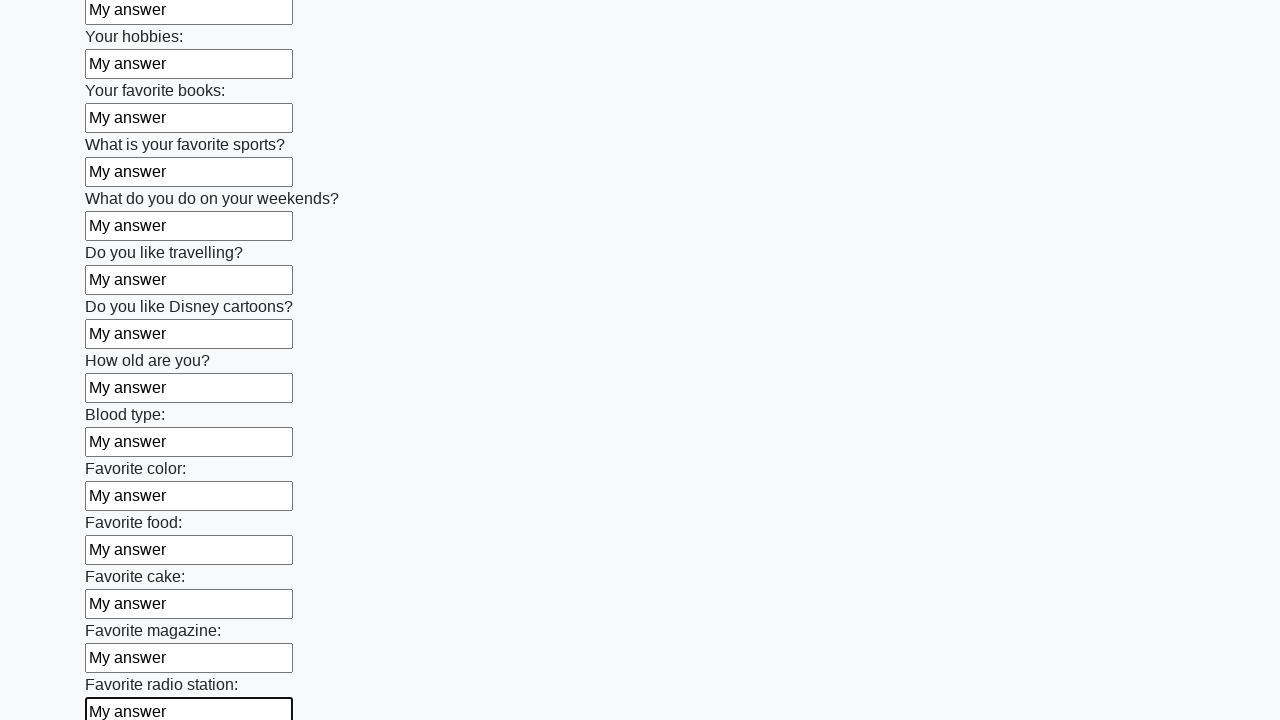

Filled a text input field with 'My answer' on [type='text'] >> nth=24
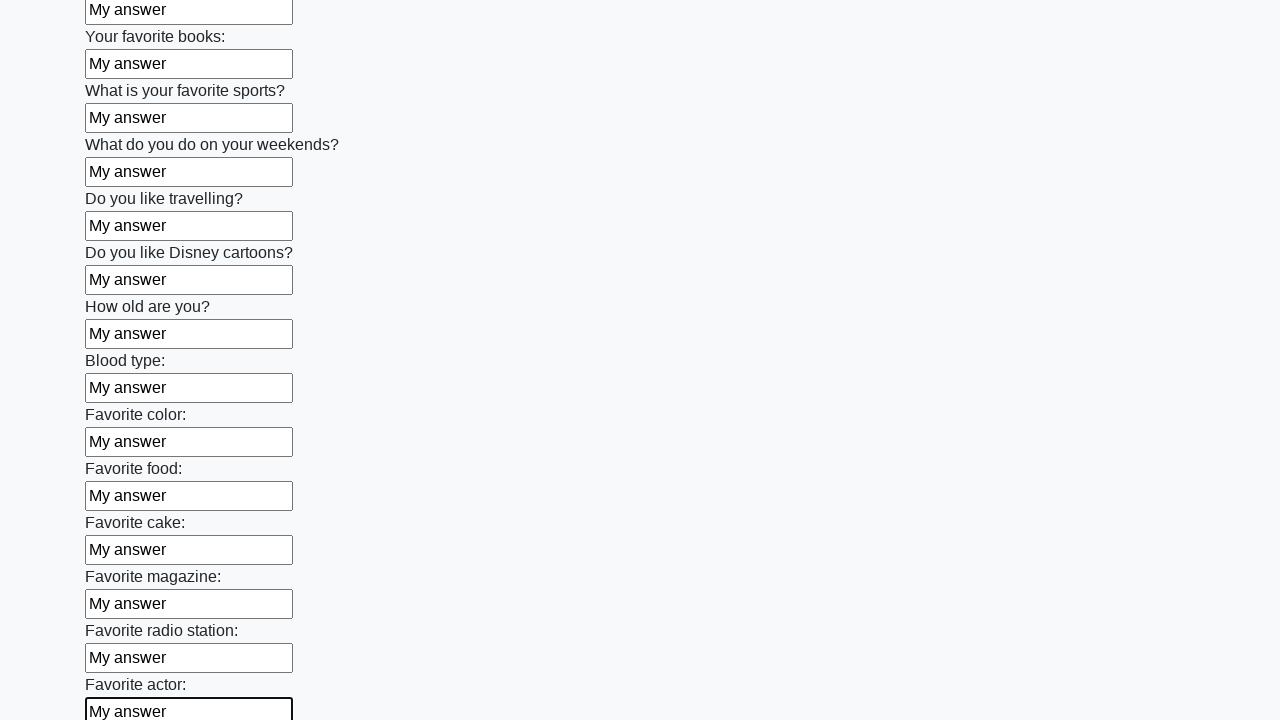

Filled a text input field with 'My answer' on [type='text'] >> nth=25
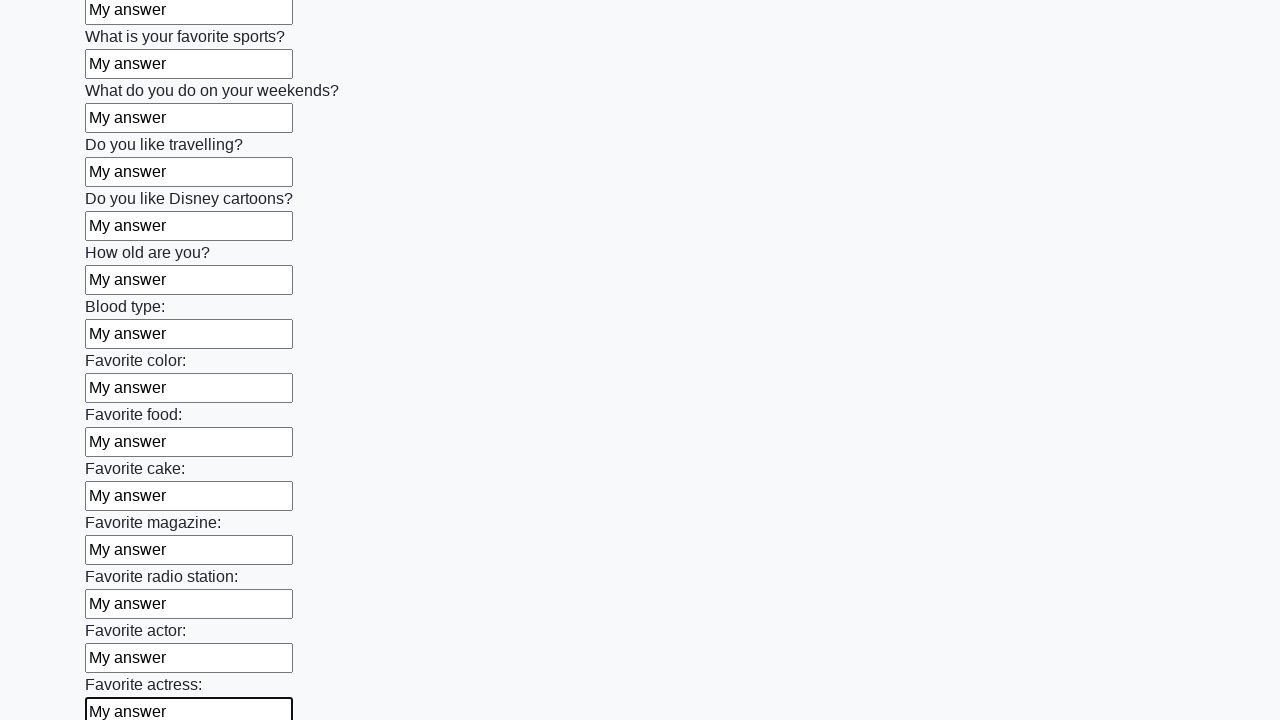

Filled a text input field with 'My answer' on [type='text'] >> nth=26
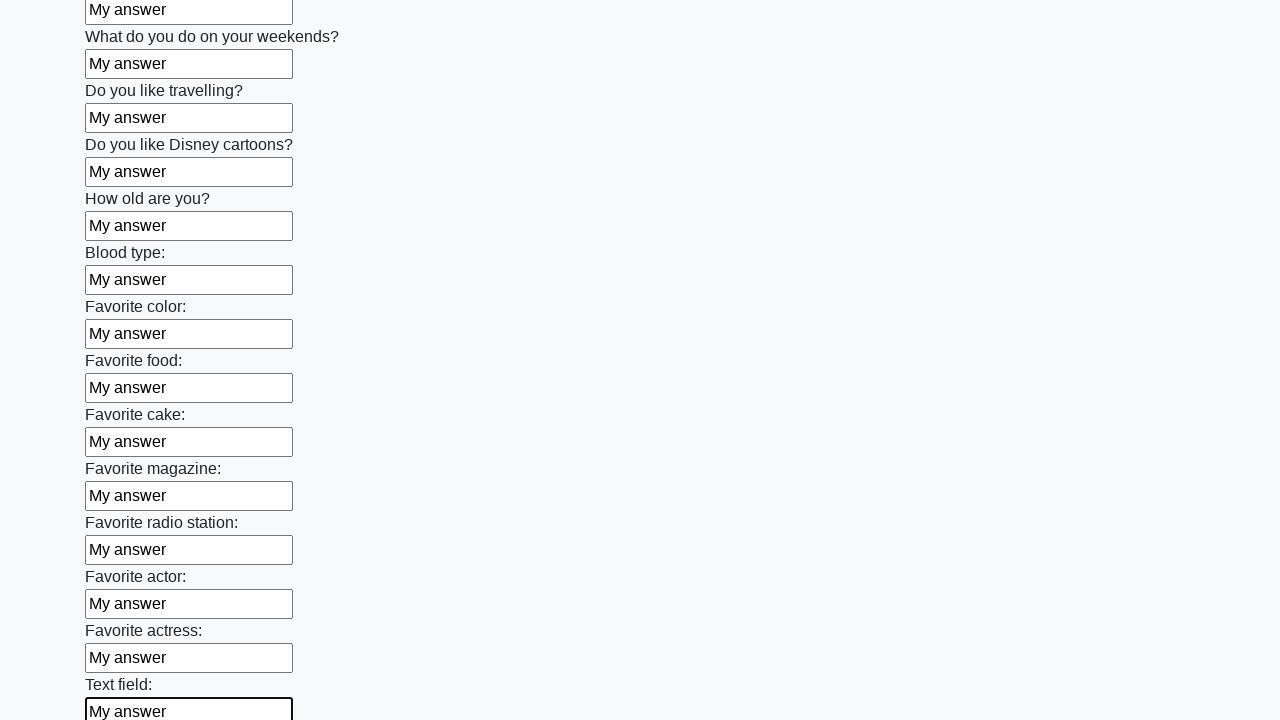

Filled a text input field with 'My answer' on [type='text'] >> nth=27
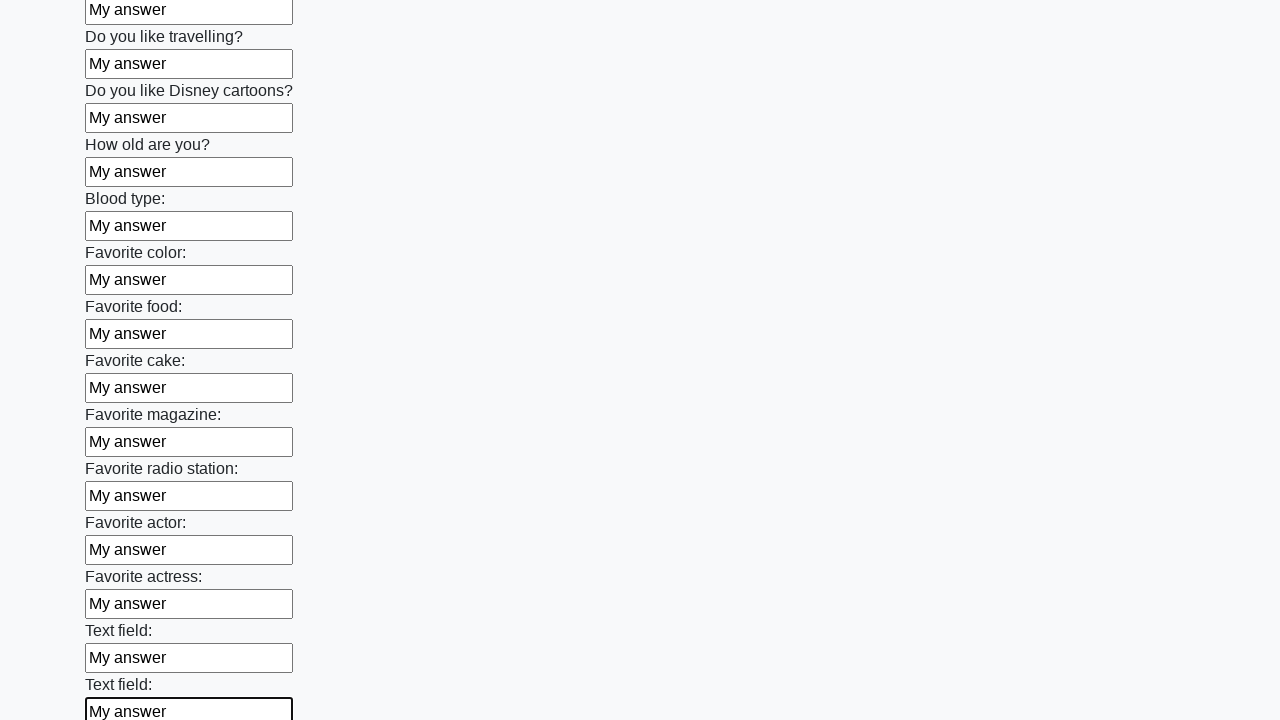

Filled a text input field with 'My answer' on [type='text'] >> nth=28
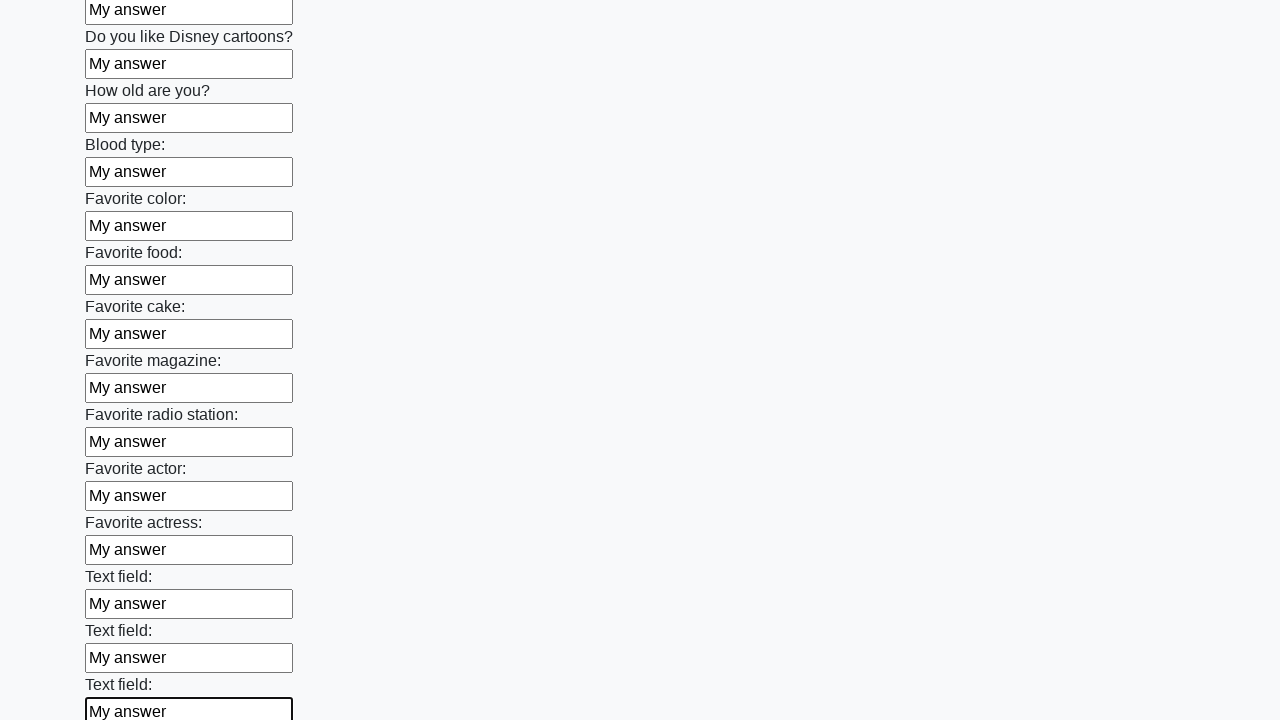

Filled a text input field with 'My answer' on [type='text'] >> nth=29
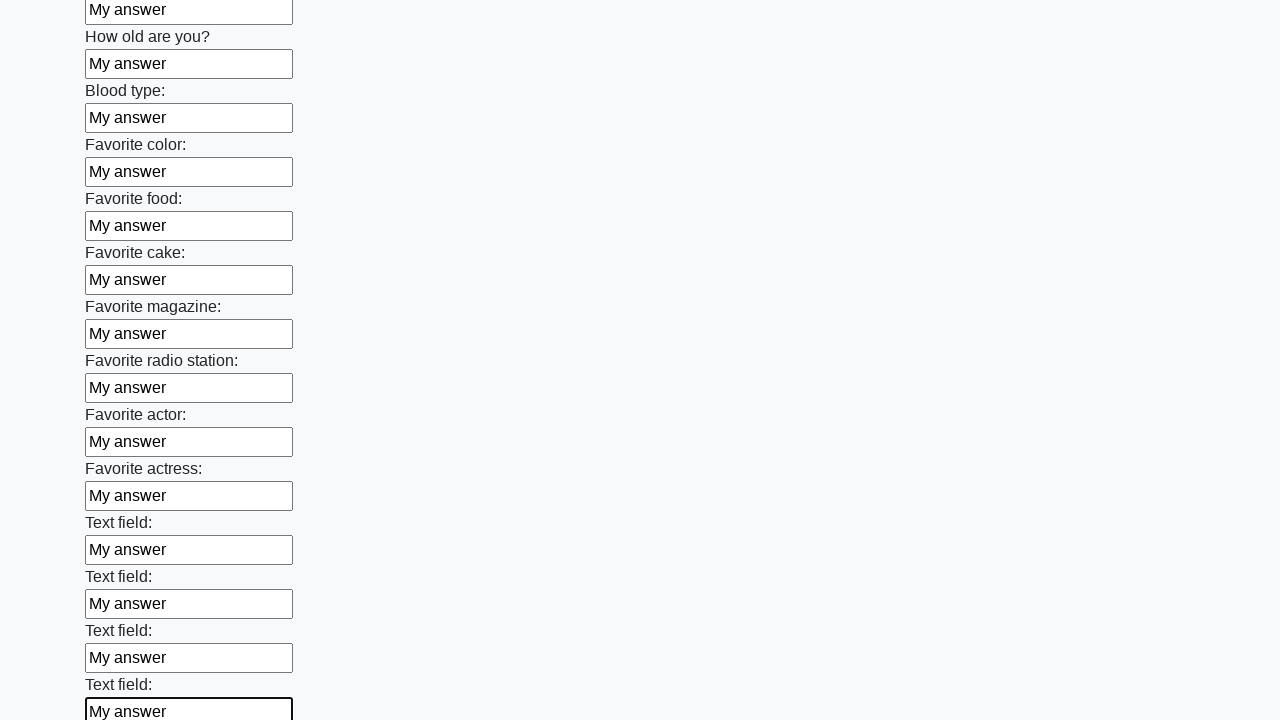

Filled a text input field with 'My answer' on [type='text'] >> nth=30
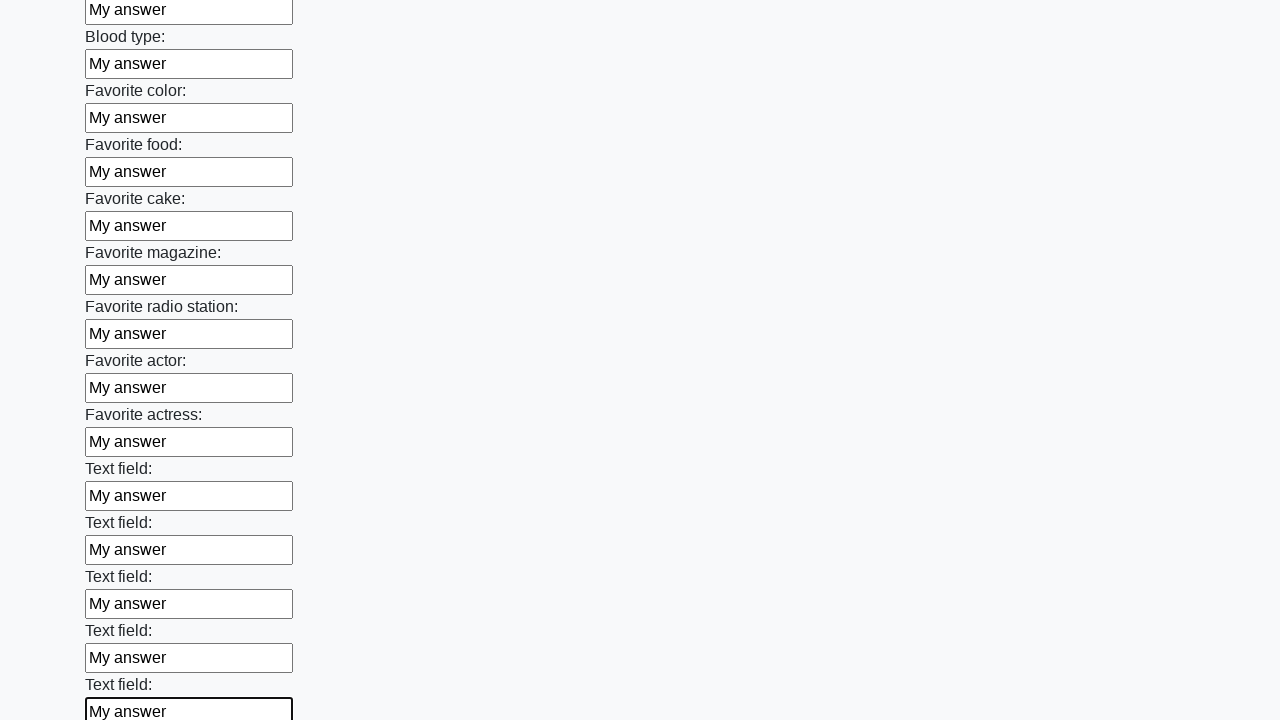

Filled a text input field with 'My answer' on [type='text'] >> nth=31
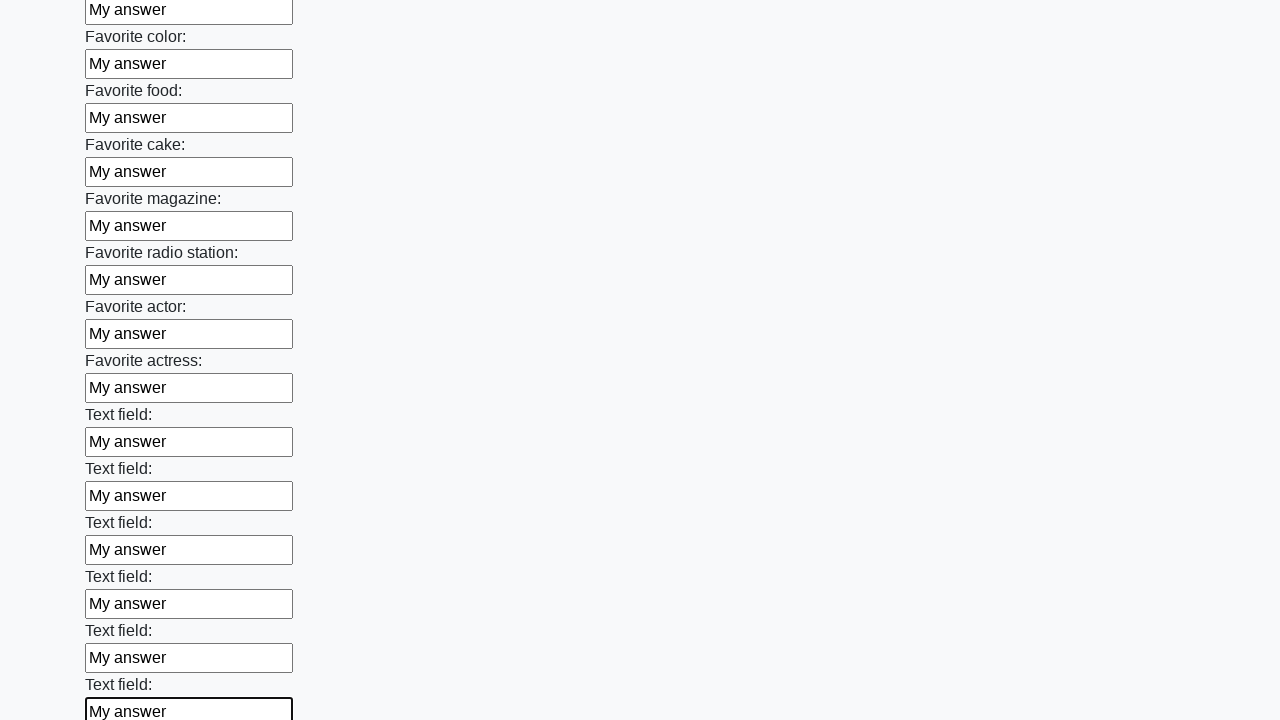

Filled a text input field with 'My answer' on [type='text'] >> nth=32
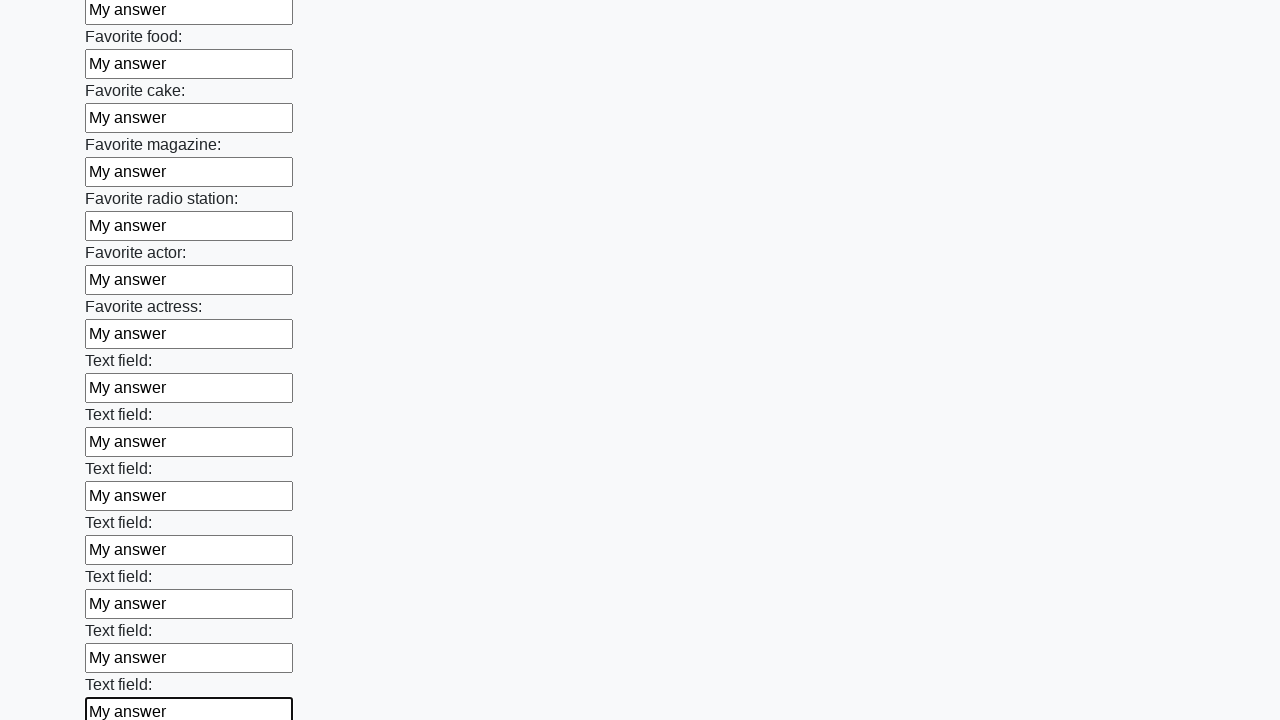

Filled a text input field with 'My answer' on [type='text'] >> nth=33
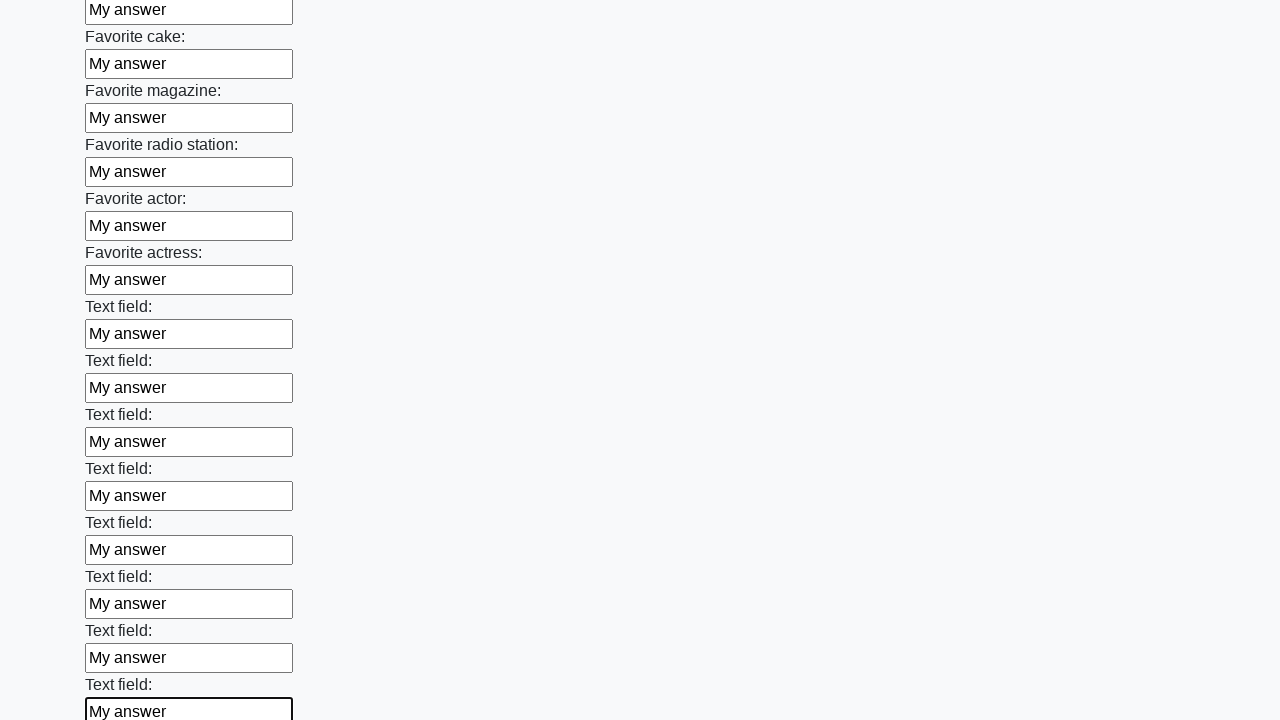

Filled a text input field with 'My answer' on [type='text'] >> nth=34
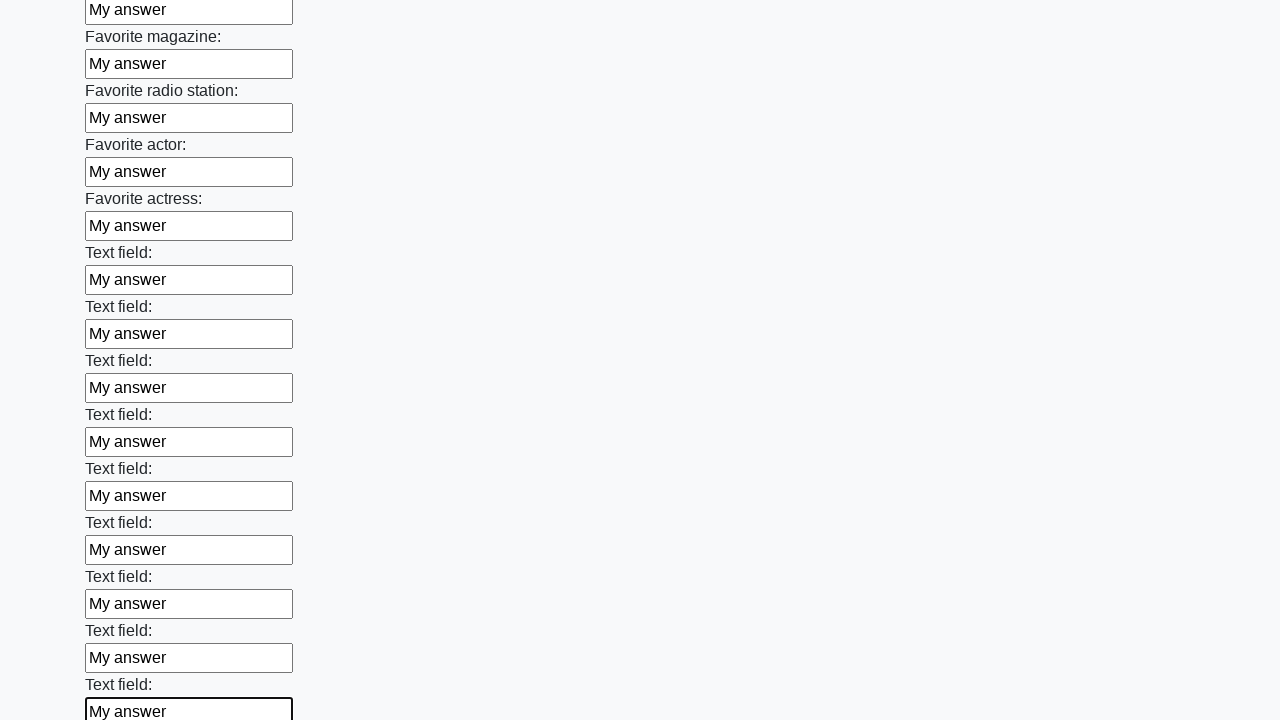

Filled a text input field with 'My answer' on [type='text'] >> nth=35
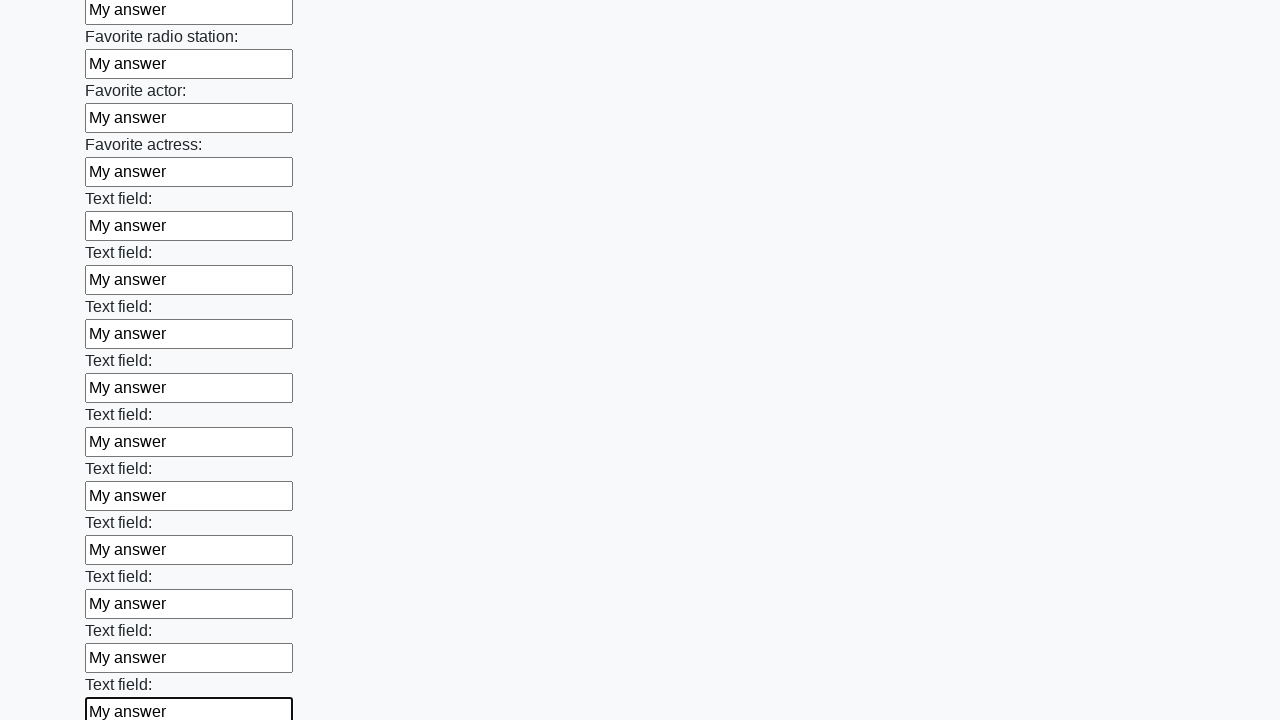

Filled a text input field with 'My answer' on [type='text'] >> nth=36
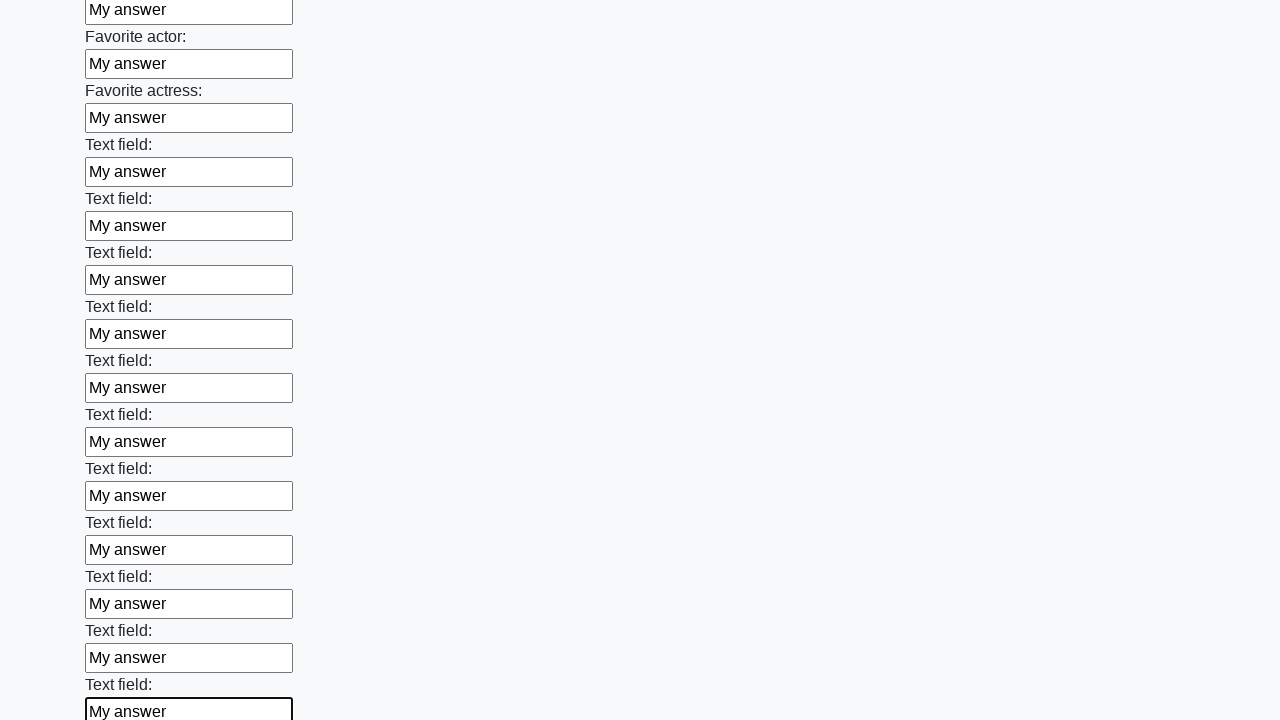

Filled a text input field with 'My answer' on [type='text'] >> nth=37
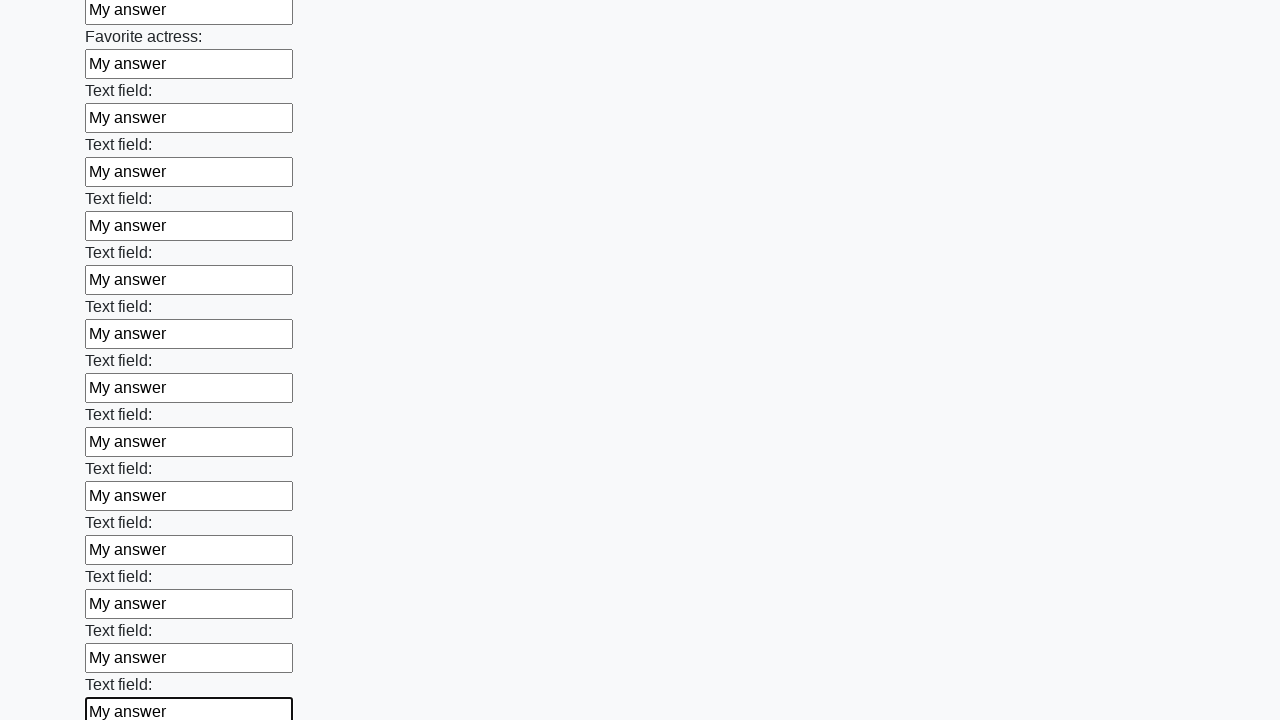

Filled a text input field with 'My answer' on [type='text'] >> nth=38
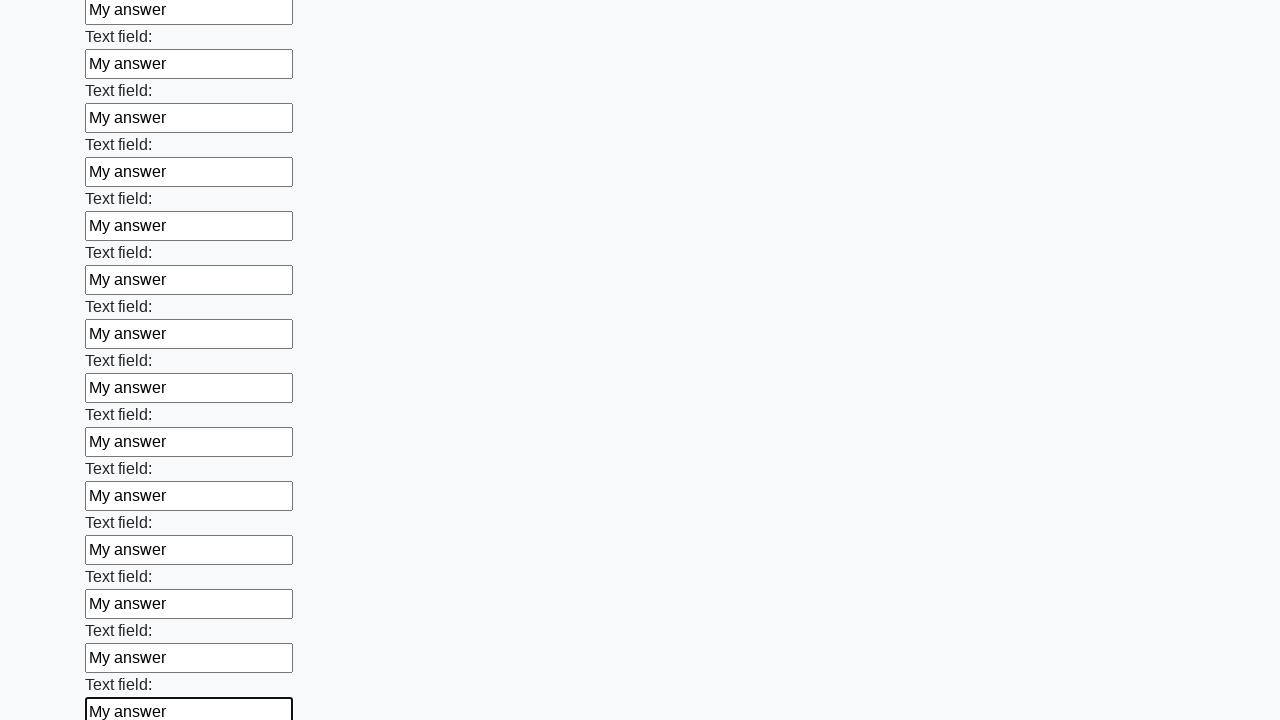

Filled a text input field with 'My answer' on [type='text'] >> nth=39
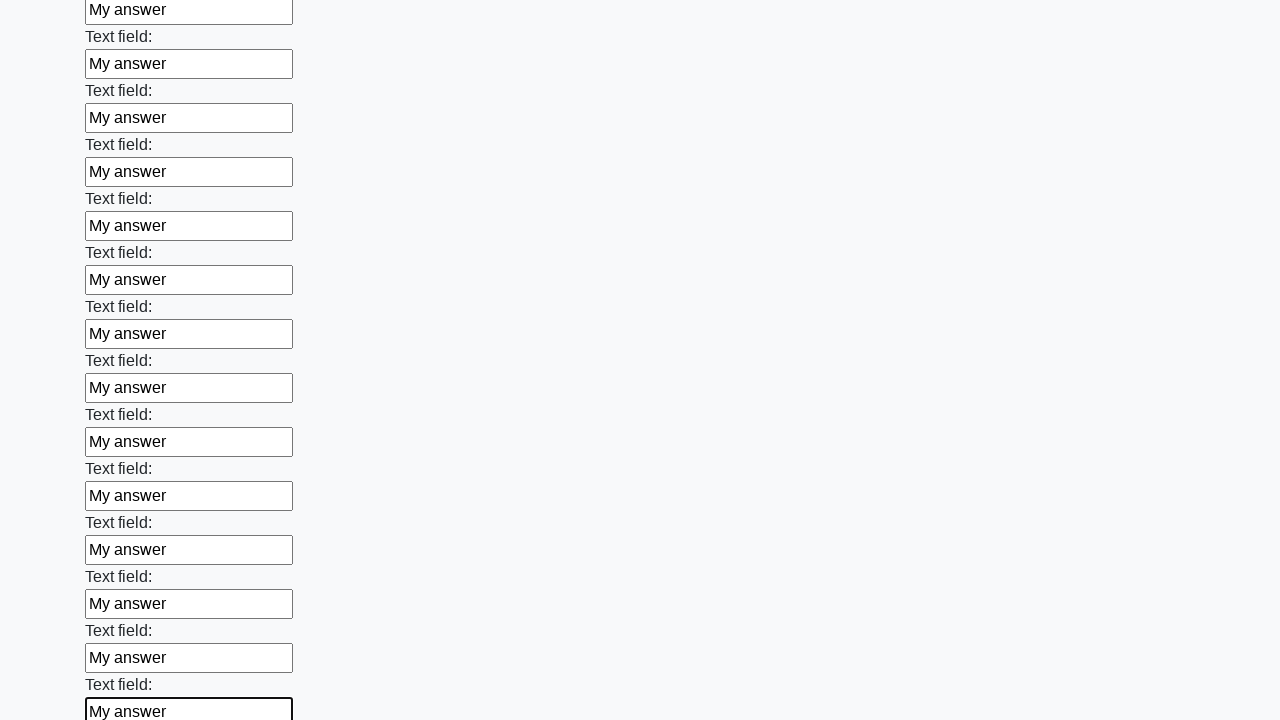

Filled a text input field with 'My answer' on [type='text'] >> nth=40
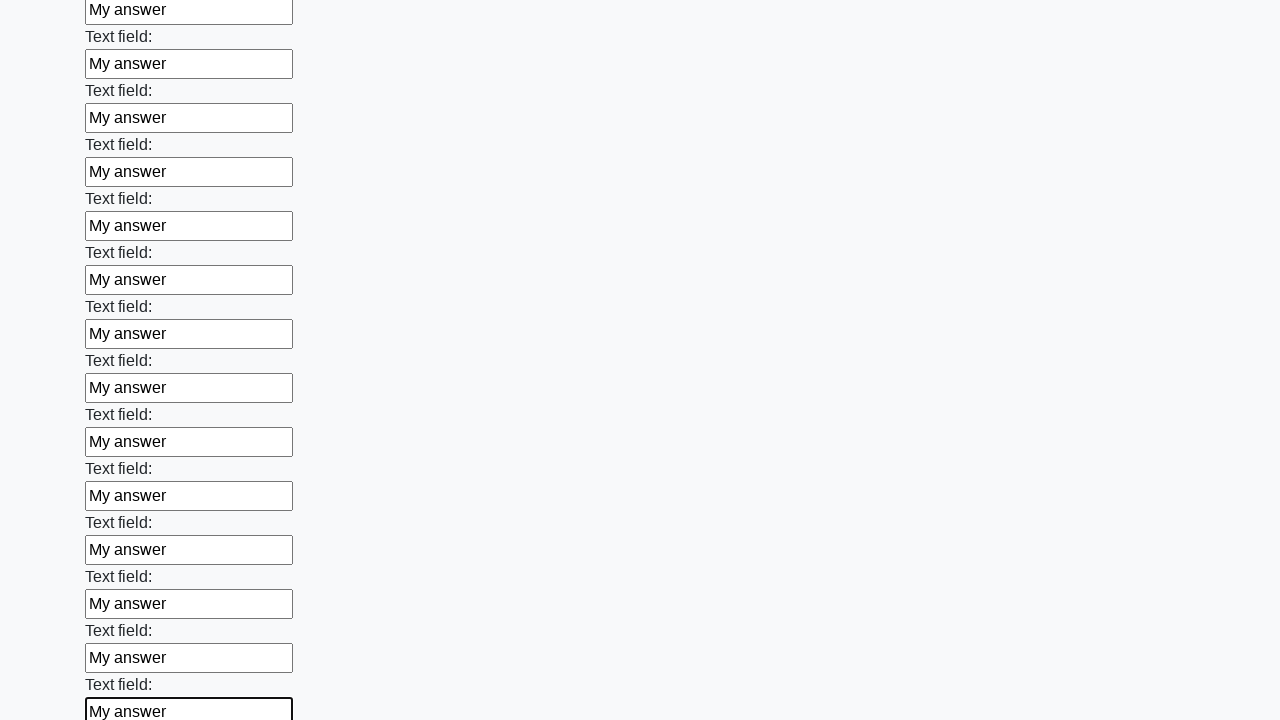

Filled a text input field with 'My answer' on [type='text'] >> nth=41
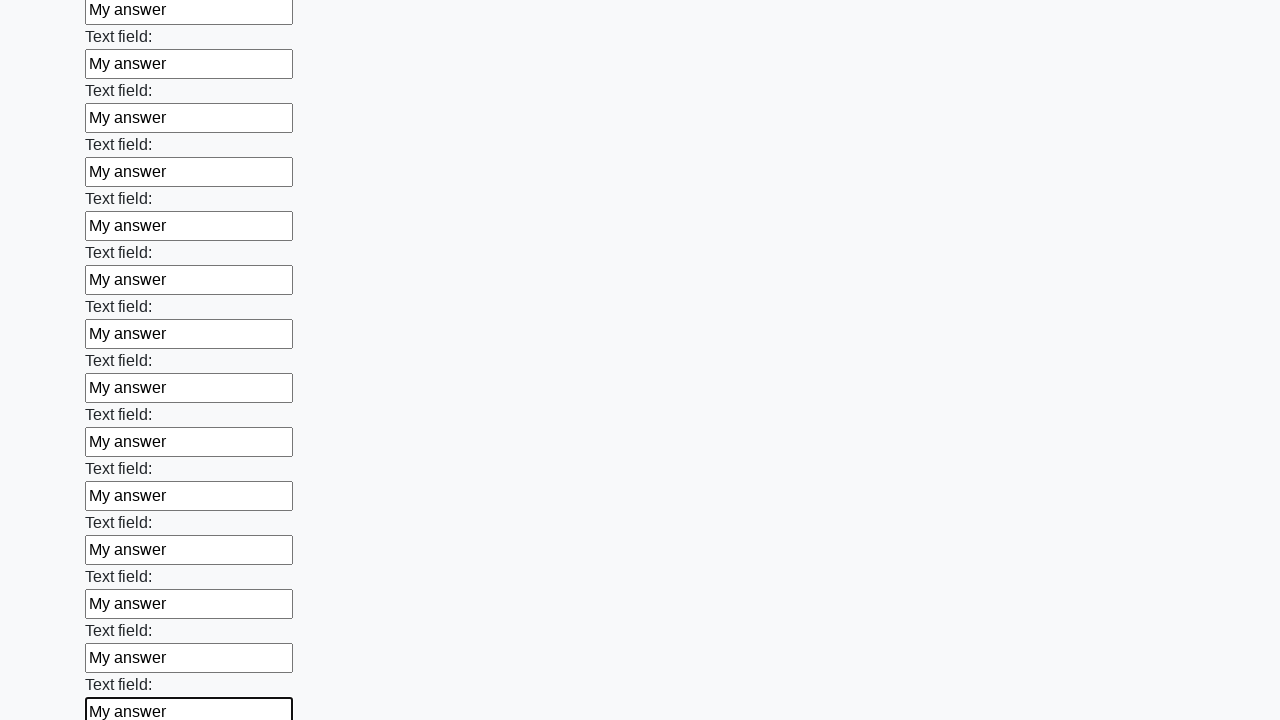

Filled a text input field with 'My answer' on [type='text'] >> nth=42
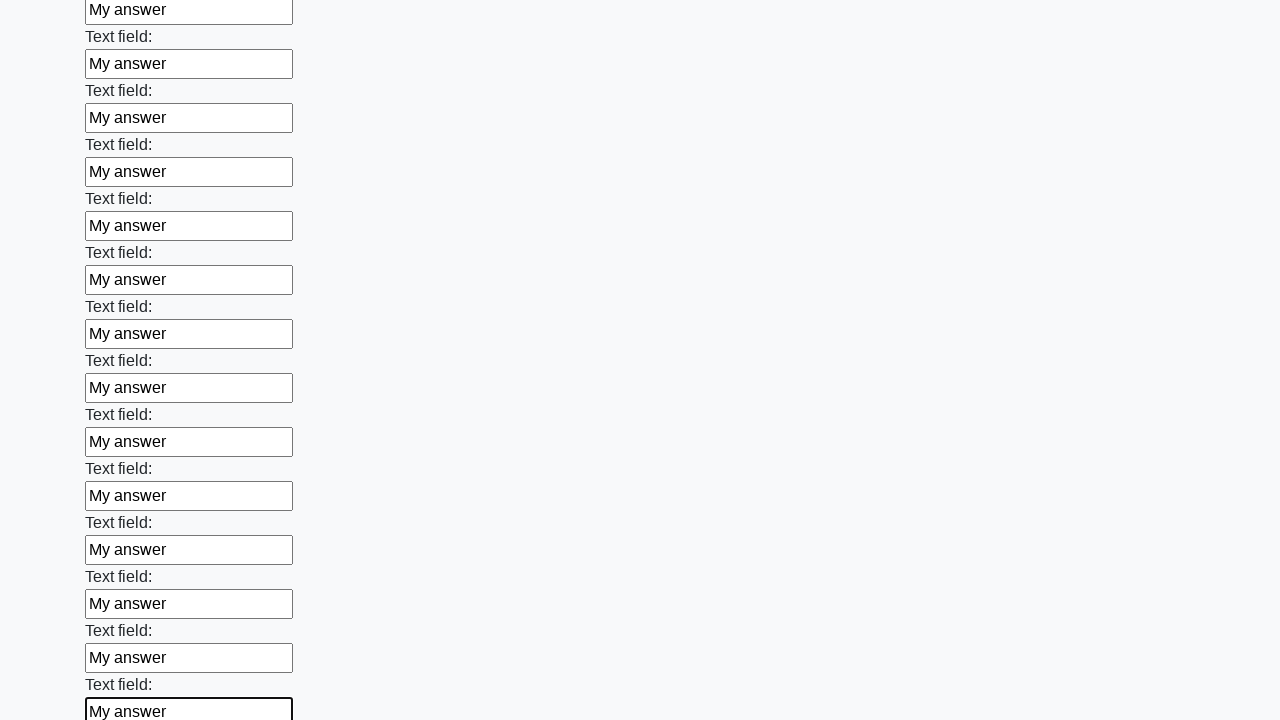

Filled a text input field with 'My answer' on [type='text'] >> nth=43
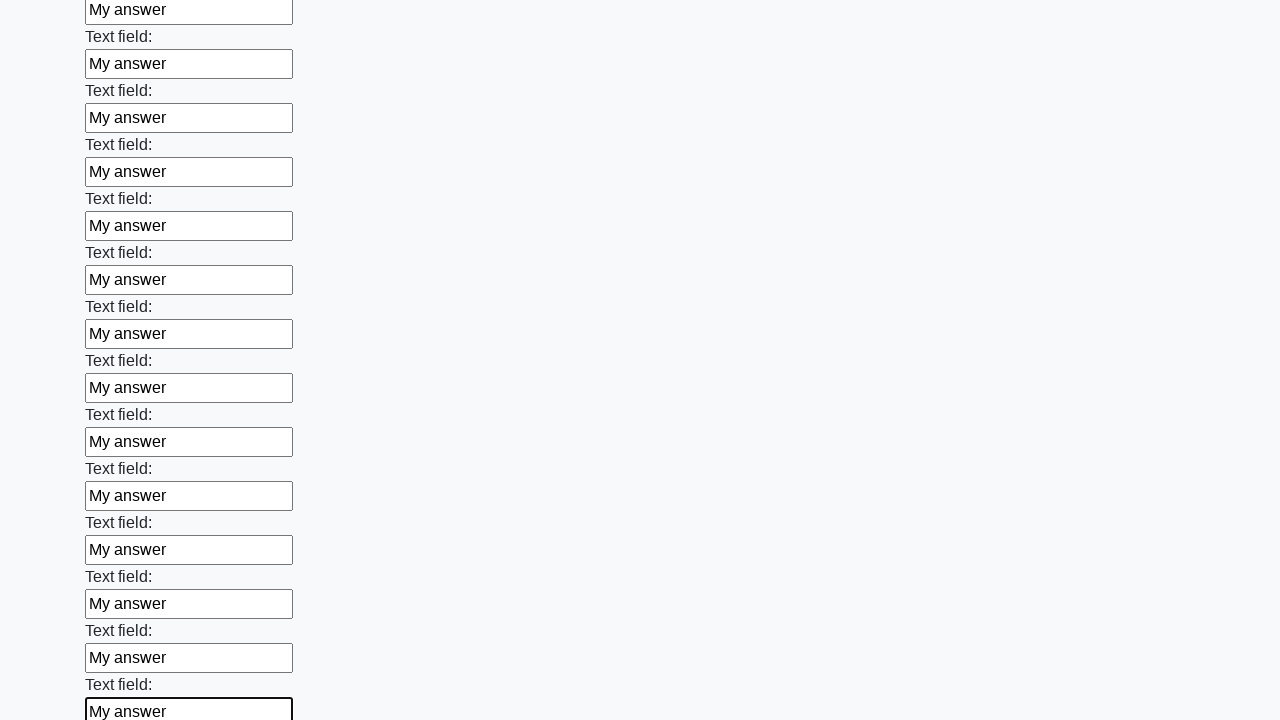

Filled a text input field with 'My answer' on [type='text'] >> nth=44
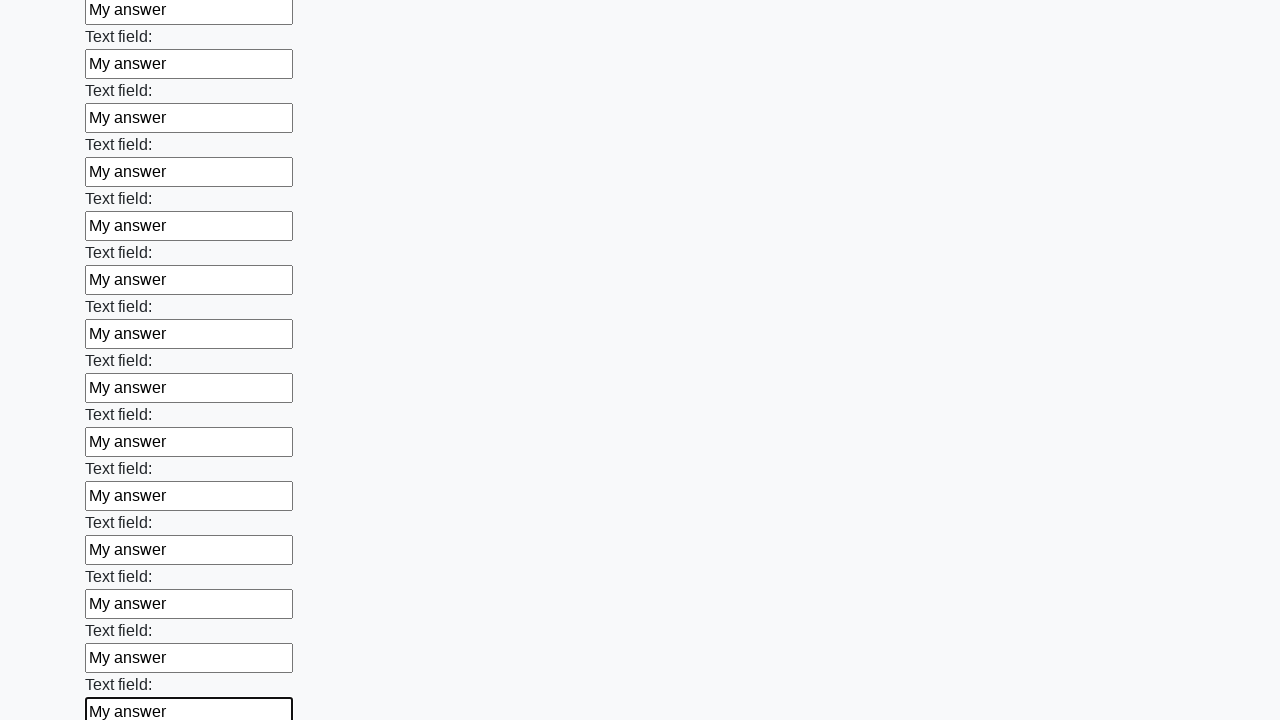

Filled a text input field with 'My answer' on [type='text'] >> nth=45
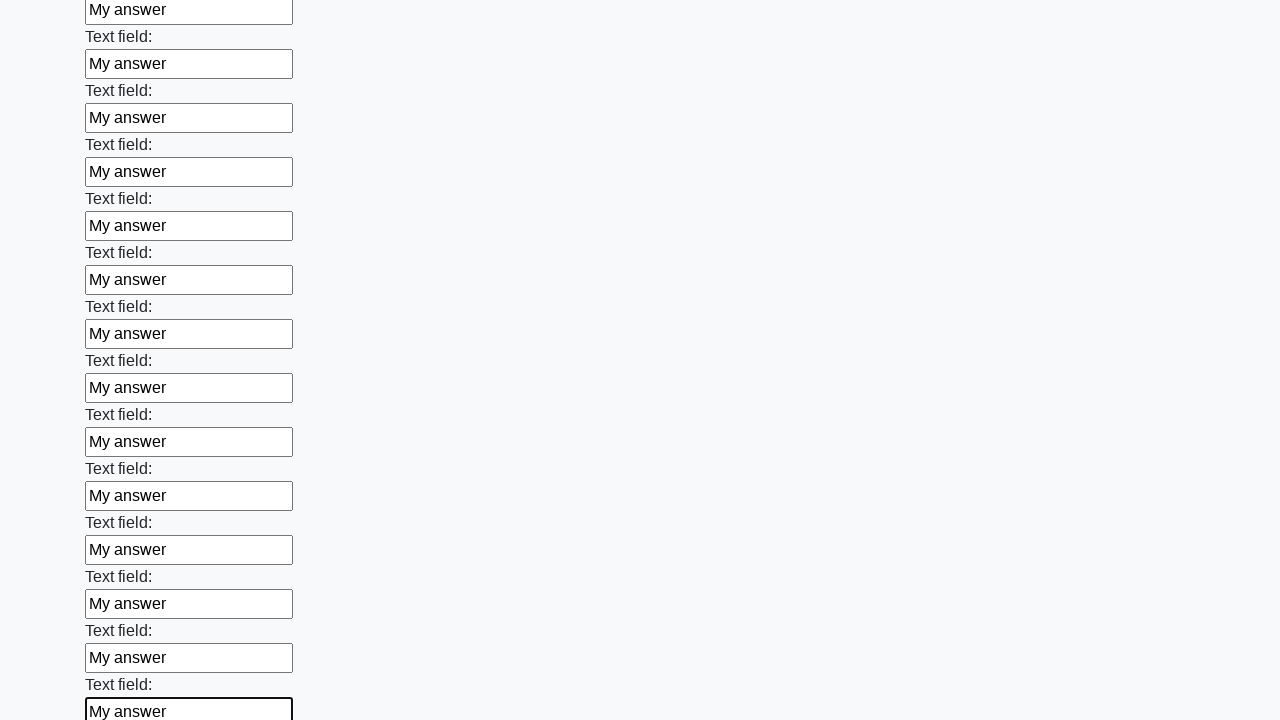

Filled a text input field with 'My answer' on [type='text'] >> nth=46
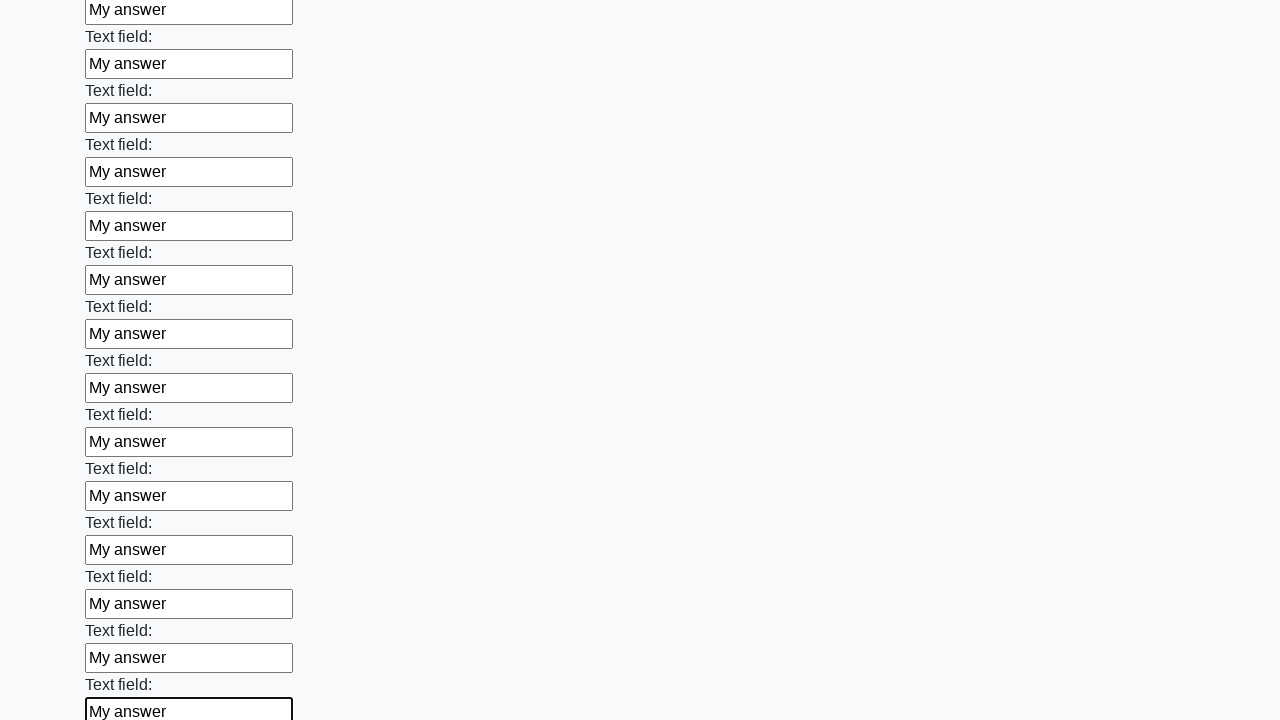

Filled a text input field with 'My answer' on [type='text'] >> nth=47
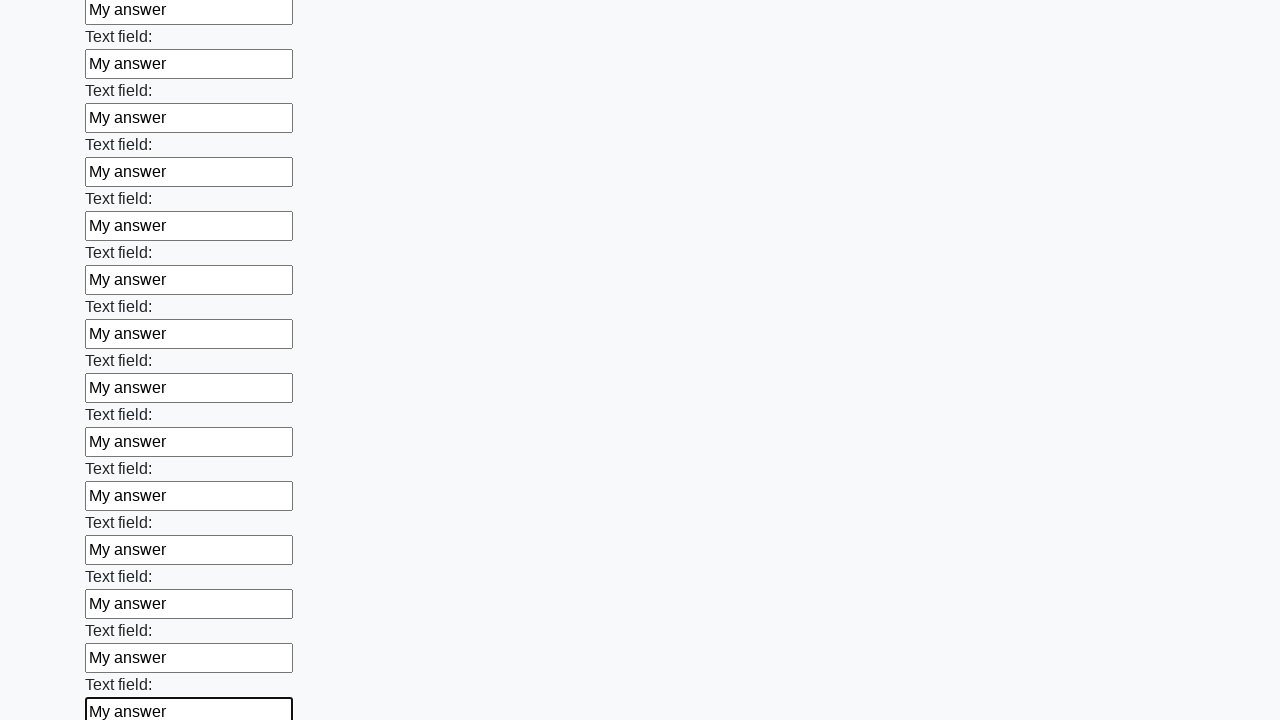

Filled a text input field with 'My answer' on [type='text'] >> nth=48
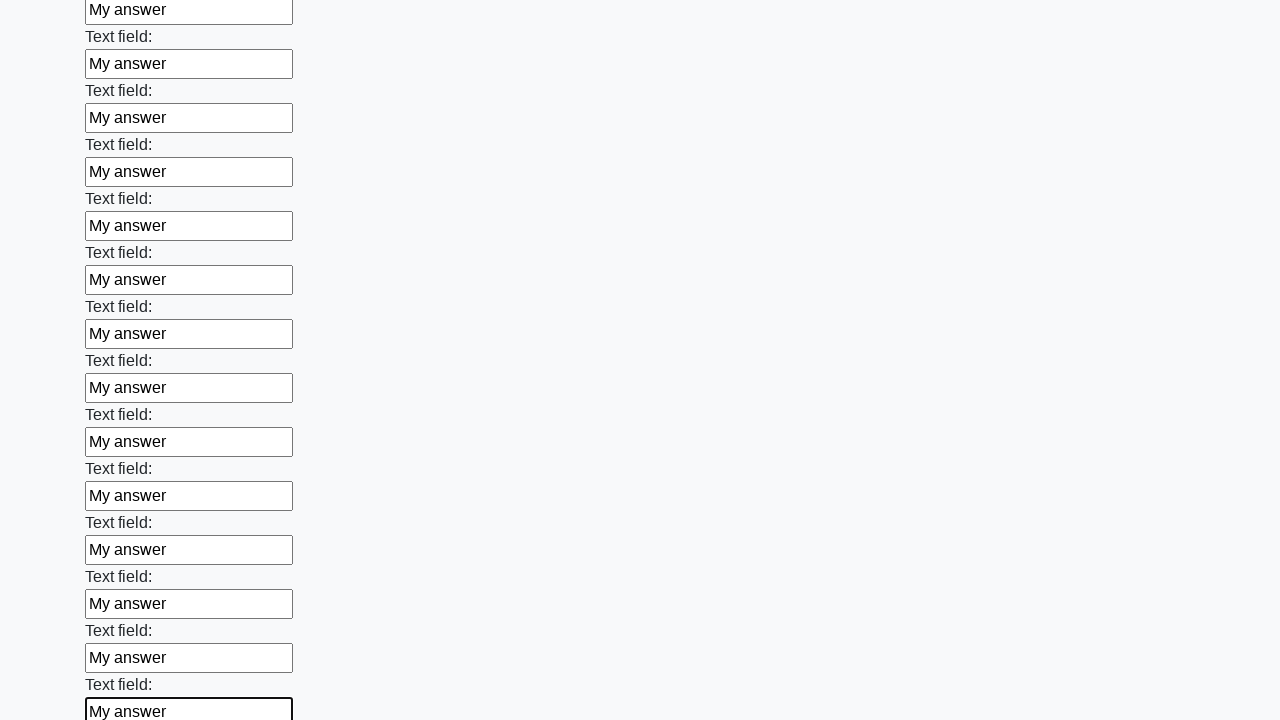

Filled a text input field with 'My answer' on [type='text'] >> nth=49
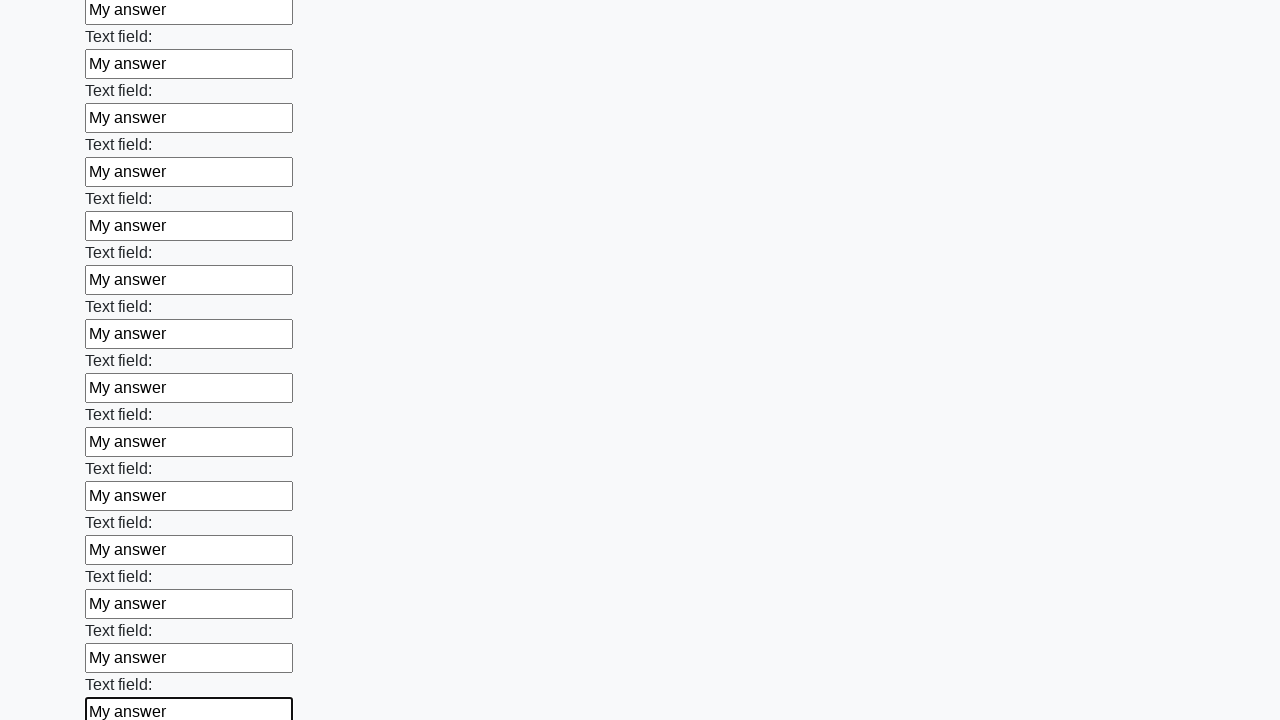

Filled a text input field with 'My answer' on [type='text'] >> nth=50
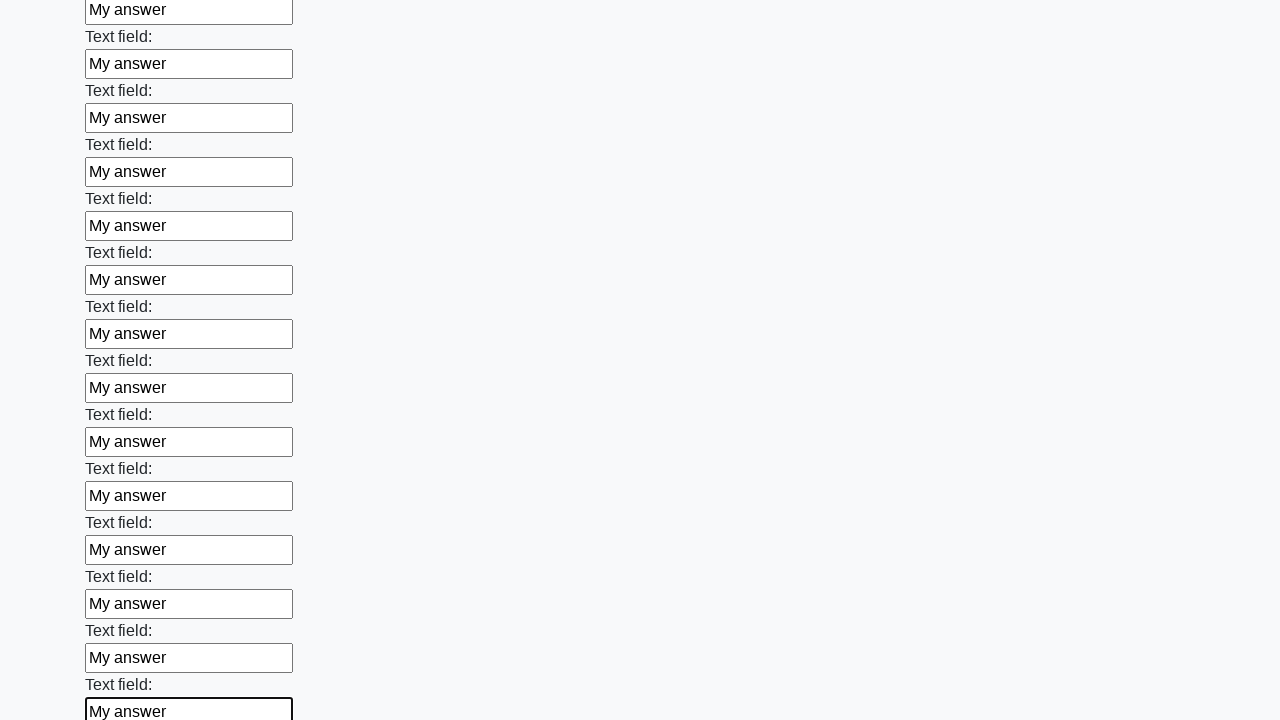

Filled a text input field with 'My answer' on [type='text'] >> nth=51
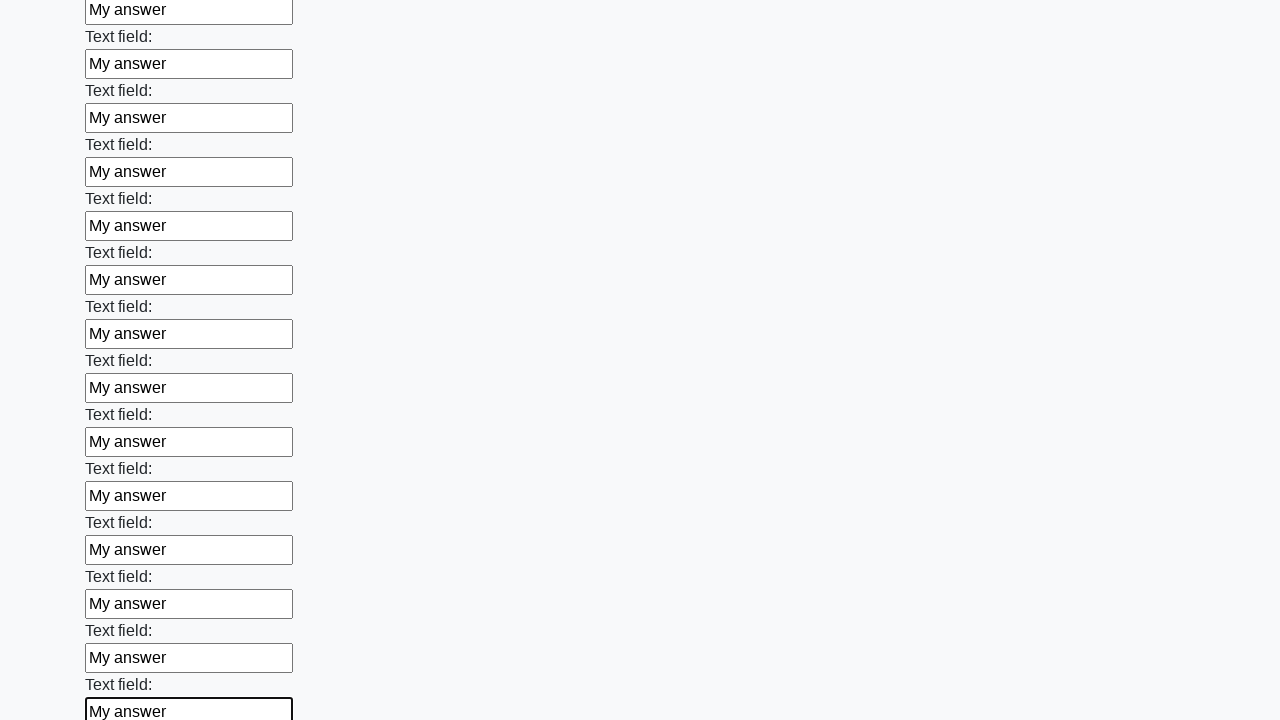

Filled a text input field with 'My answer' on [type='text'] >> nth=52
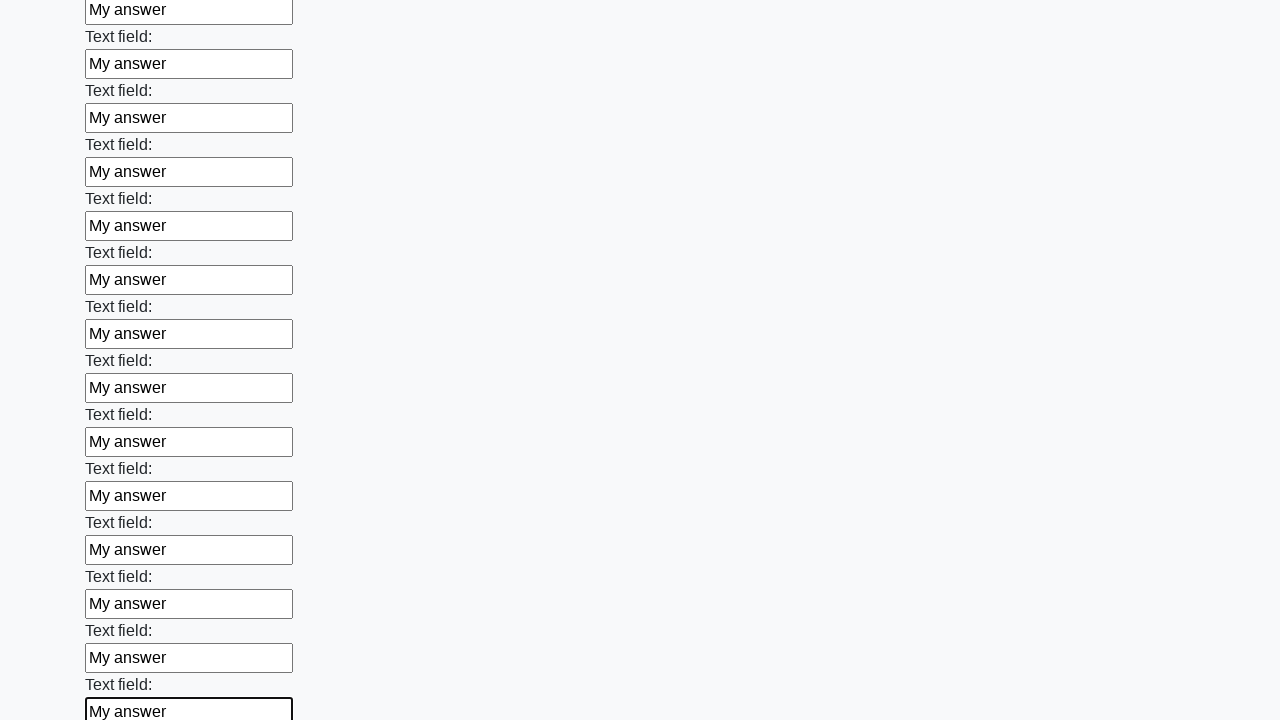

Filled a text input field with 'My answer' on [type='text'] >> nth=53
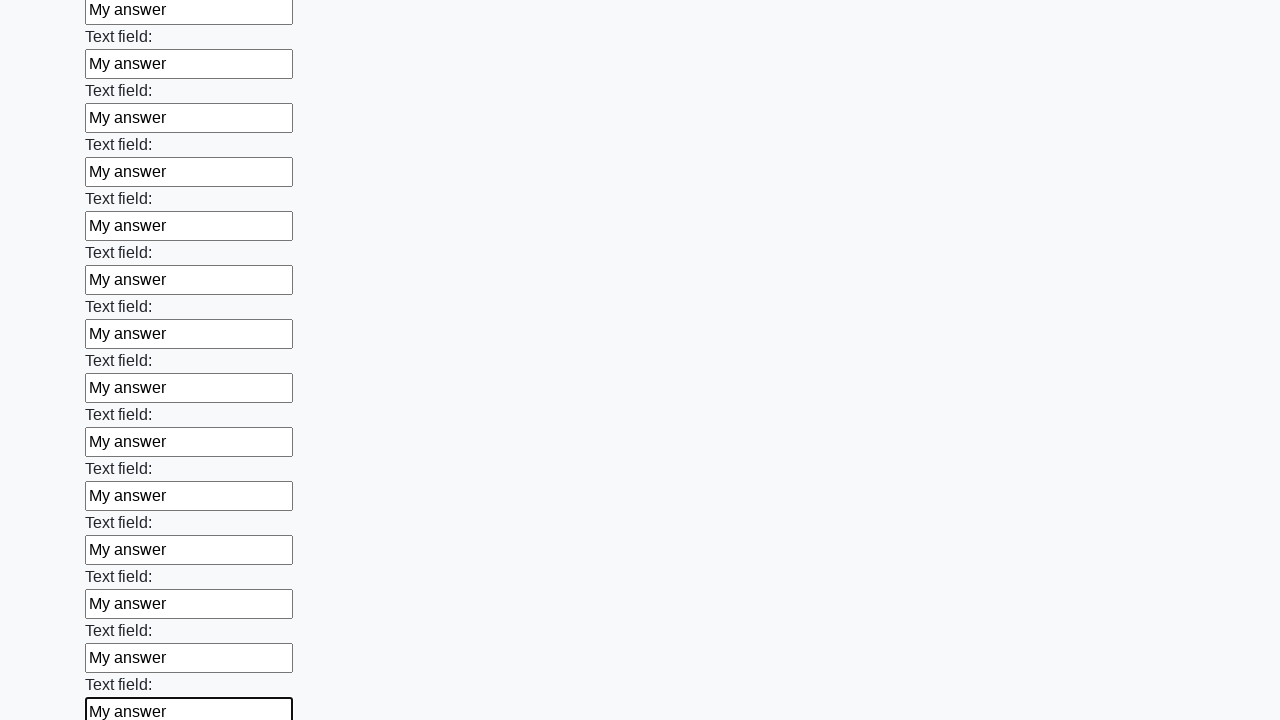

Filled a text input field with 'My answer' on [type='text'] >> nth=54
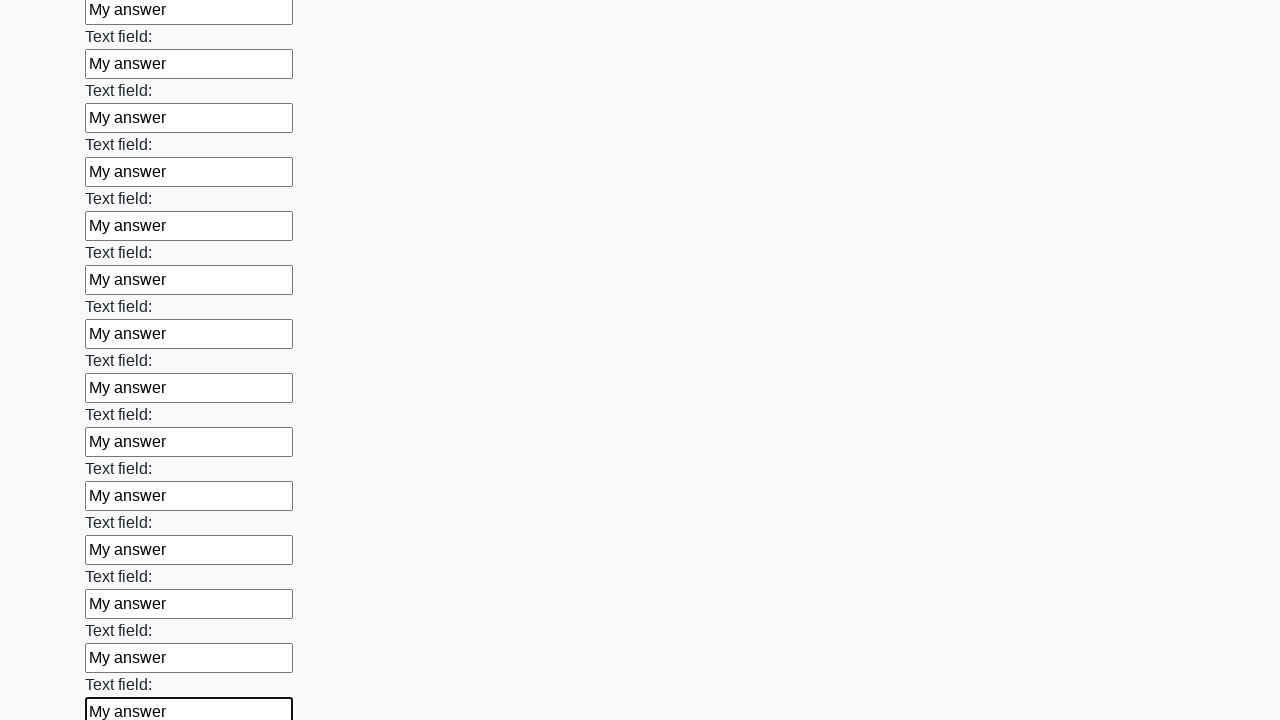

Filled a text input field with 'My answer' on [type='text'] >> nth=55
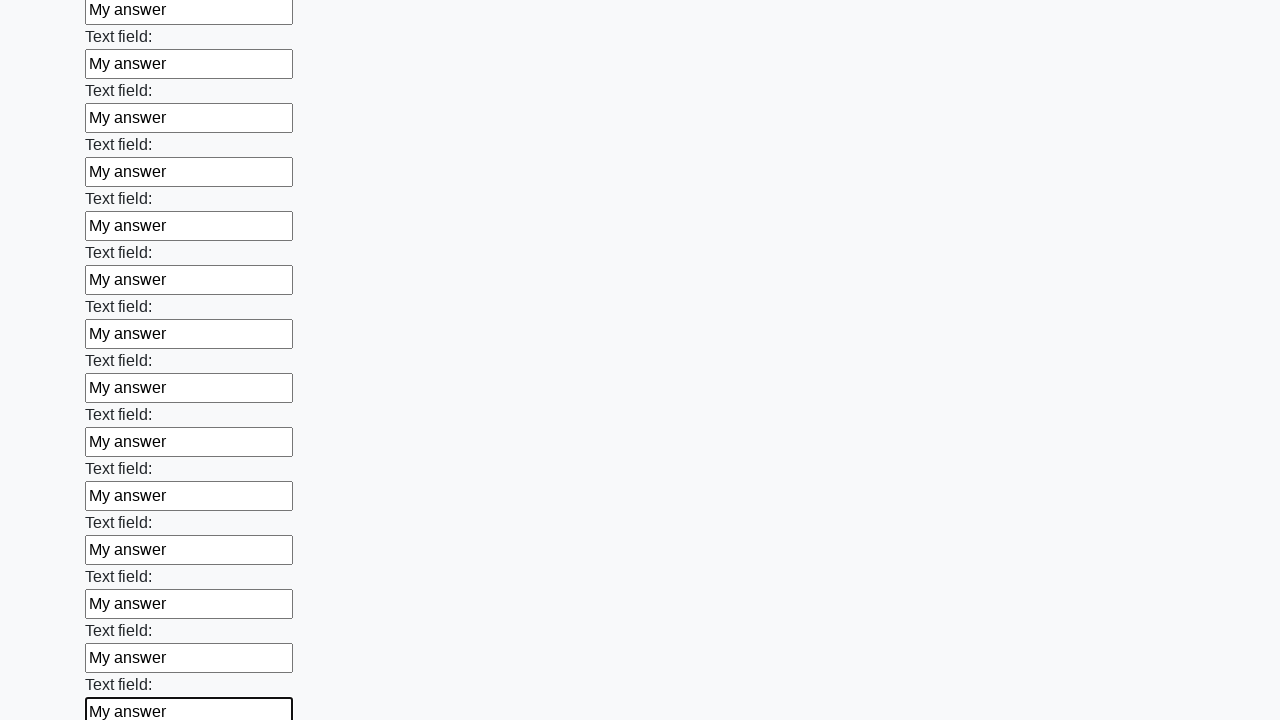

Filled a text input field with 'My answer' on [type='text'] >> nth=56
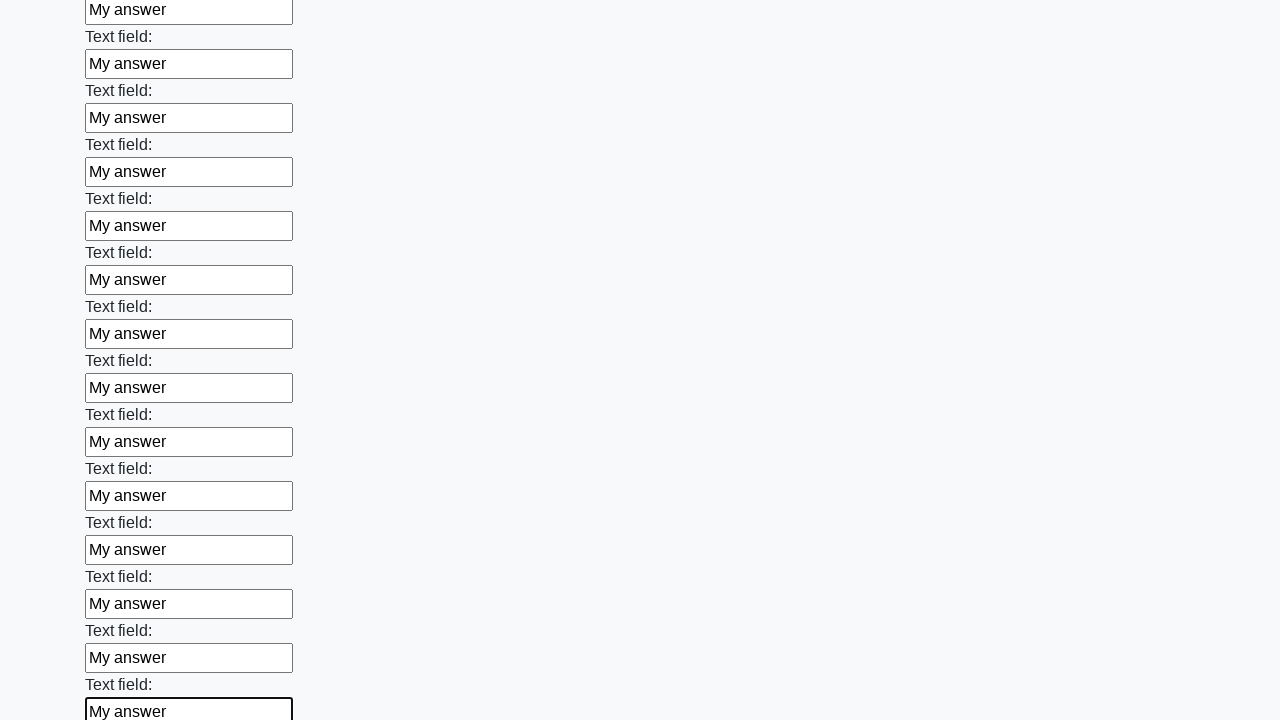

Filled a text input field with 'My answer' on [type='text'] >> nth=57
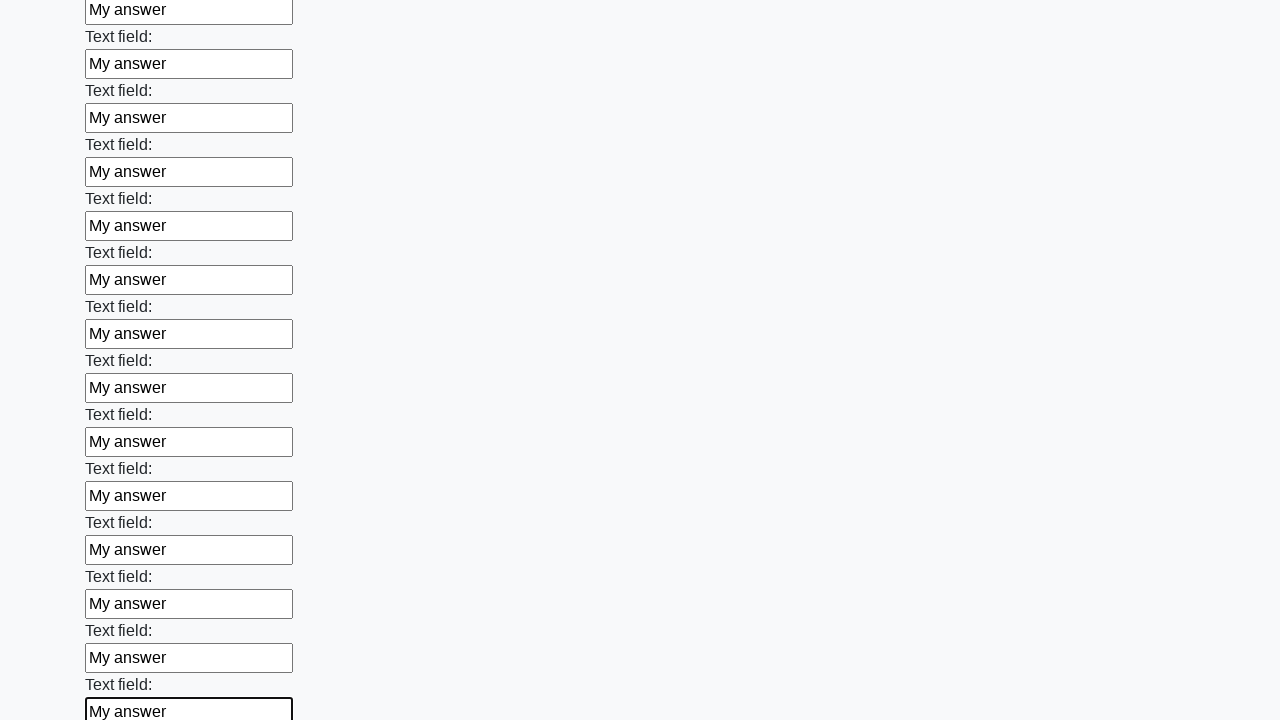

Filled a text input field with 'My answer' on [type='text'] >> nth=58
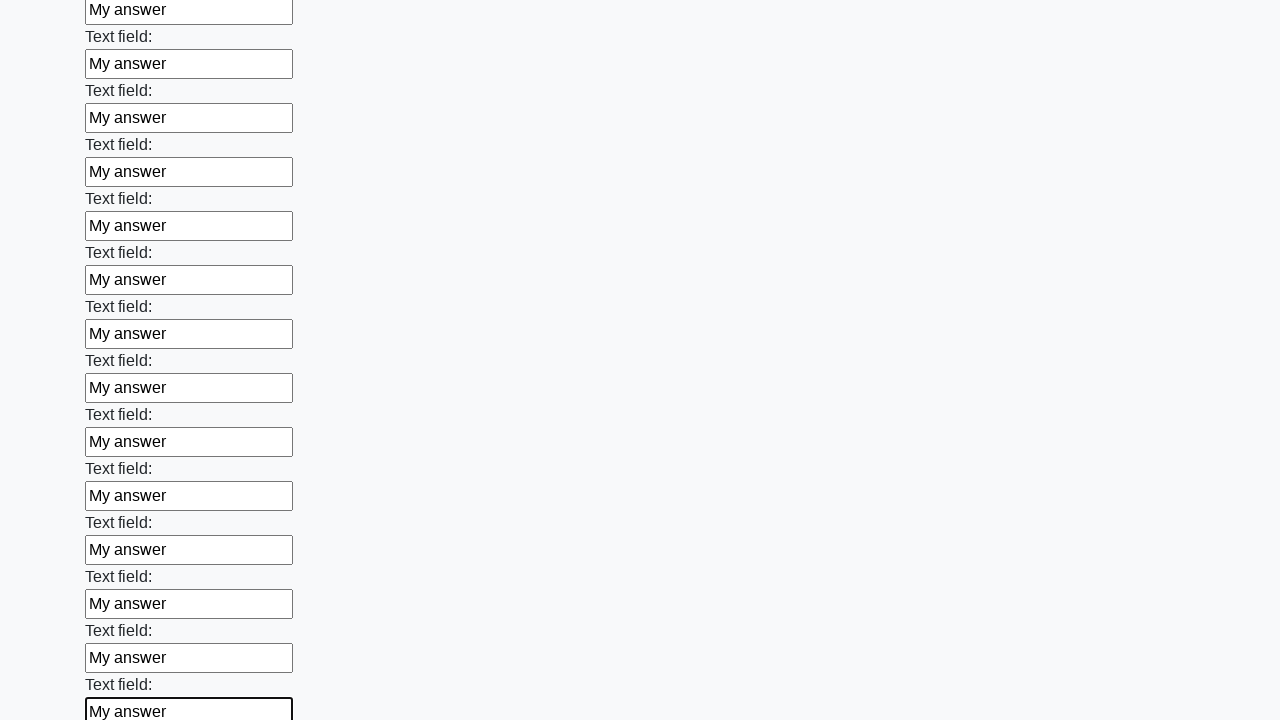

Filled a text input field with 'My answer' on [type='text'] >> nth=59
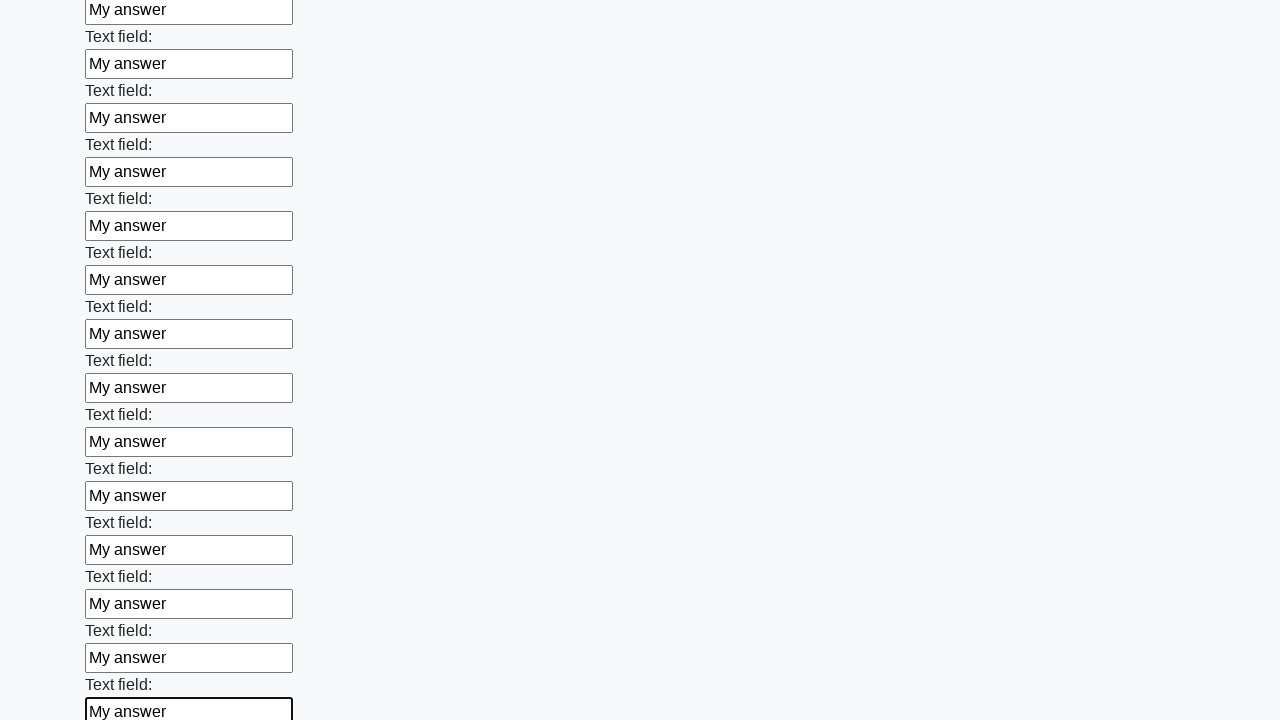

Filled a text input field with 'My answer' on [type='text'] >> nth=60
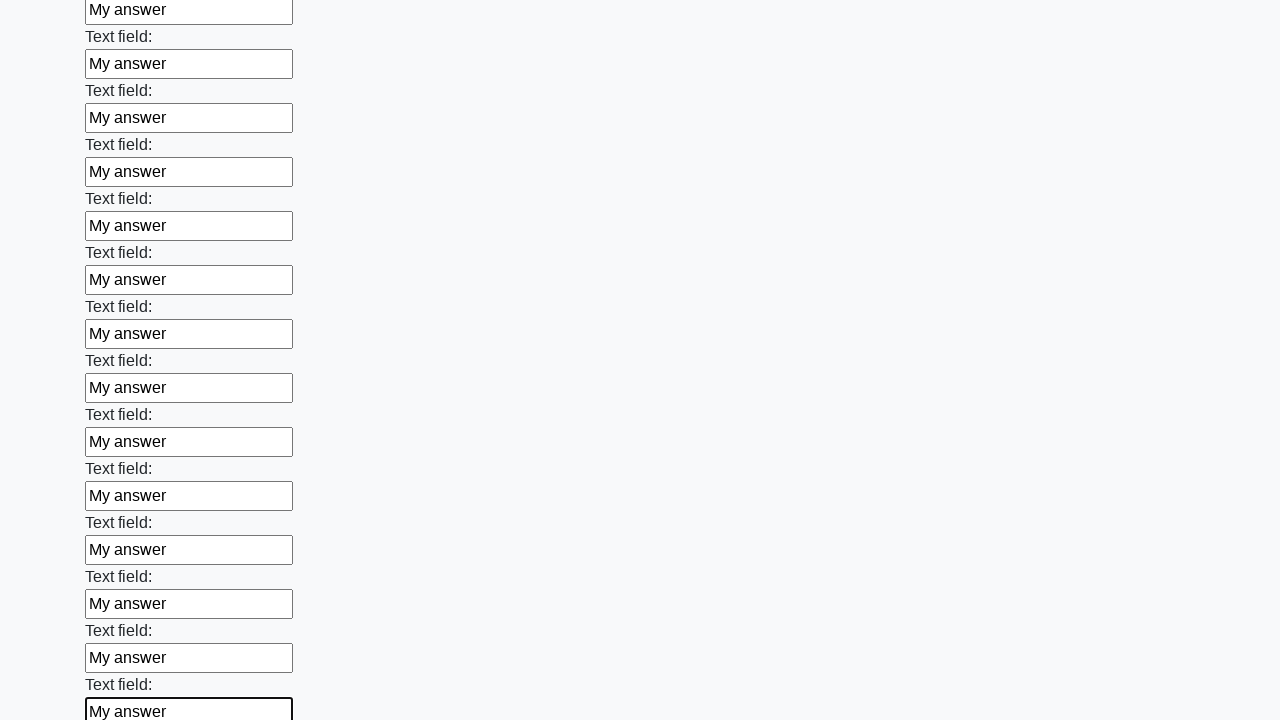

Filled a text input field with 'My answer' on [type='text'] >> nth=61
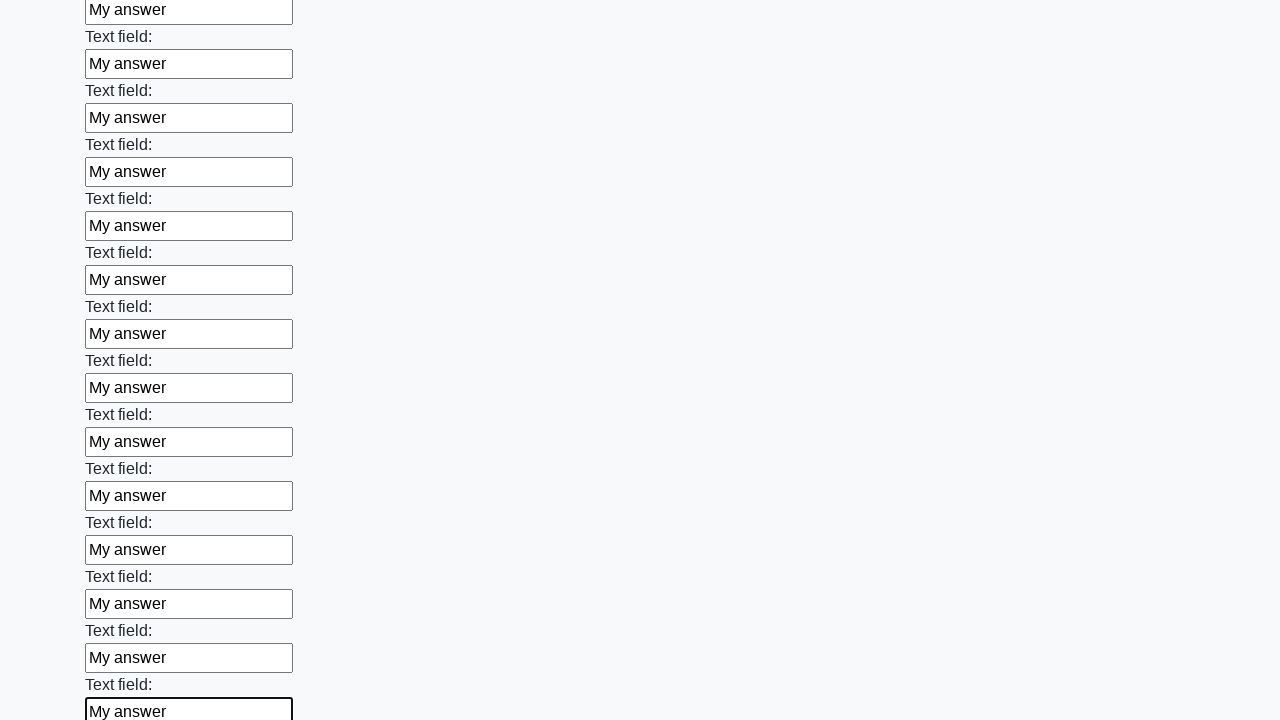

Filled a text input field with 'My answer' on [type='text'] >> nth=62
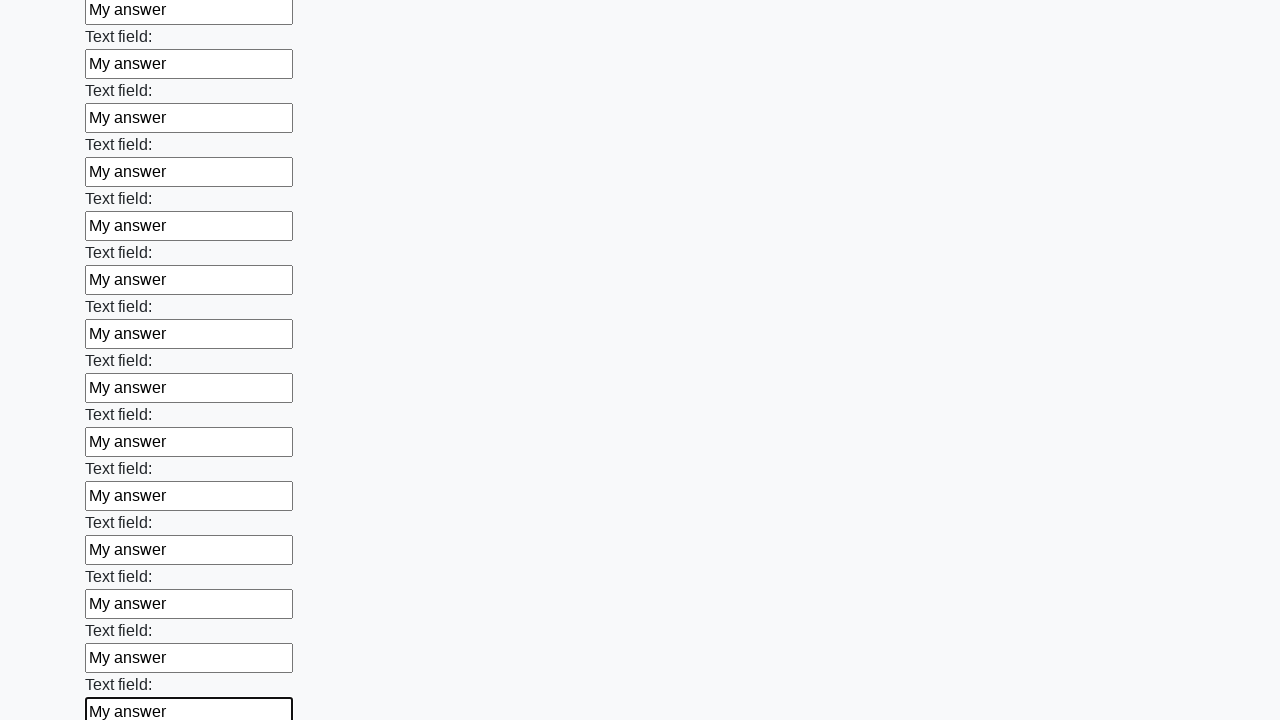

Filled a text input field with 'My answer' on [type='text'] >> nth=63
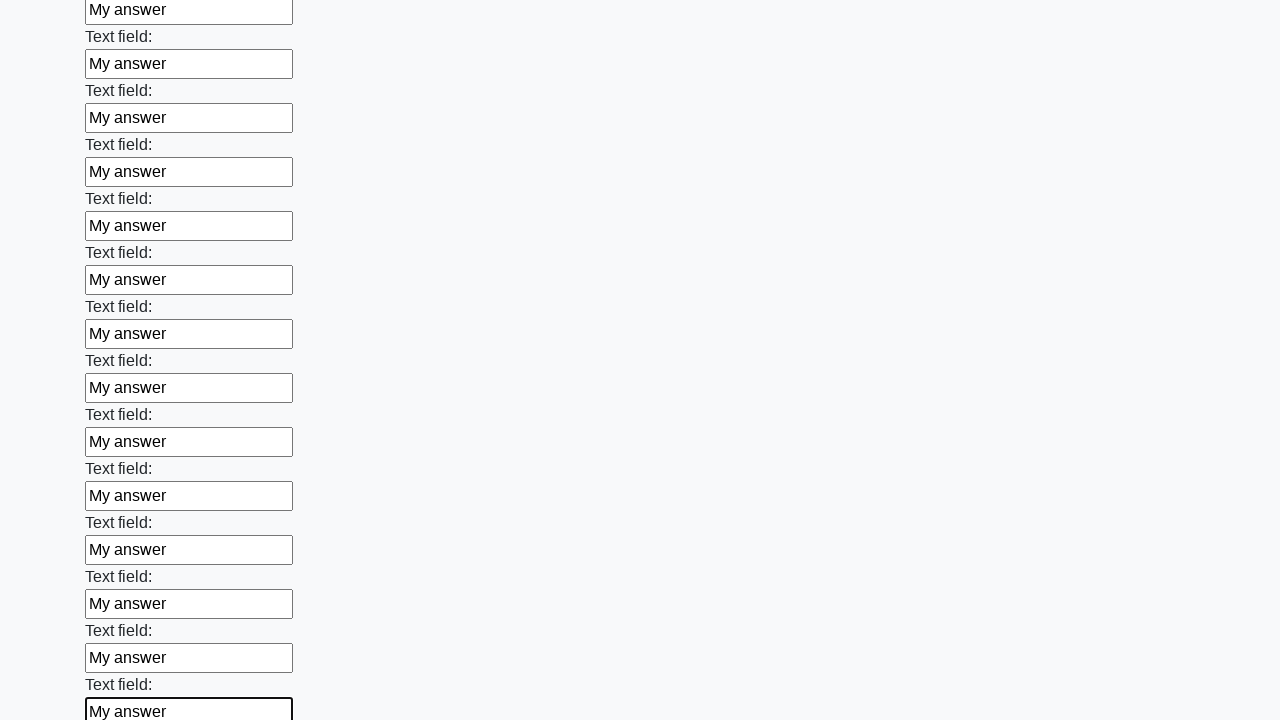

Filled a text input field with 'My answer' on [type='text'] >> nth=64
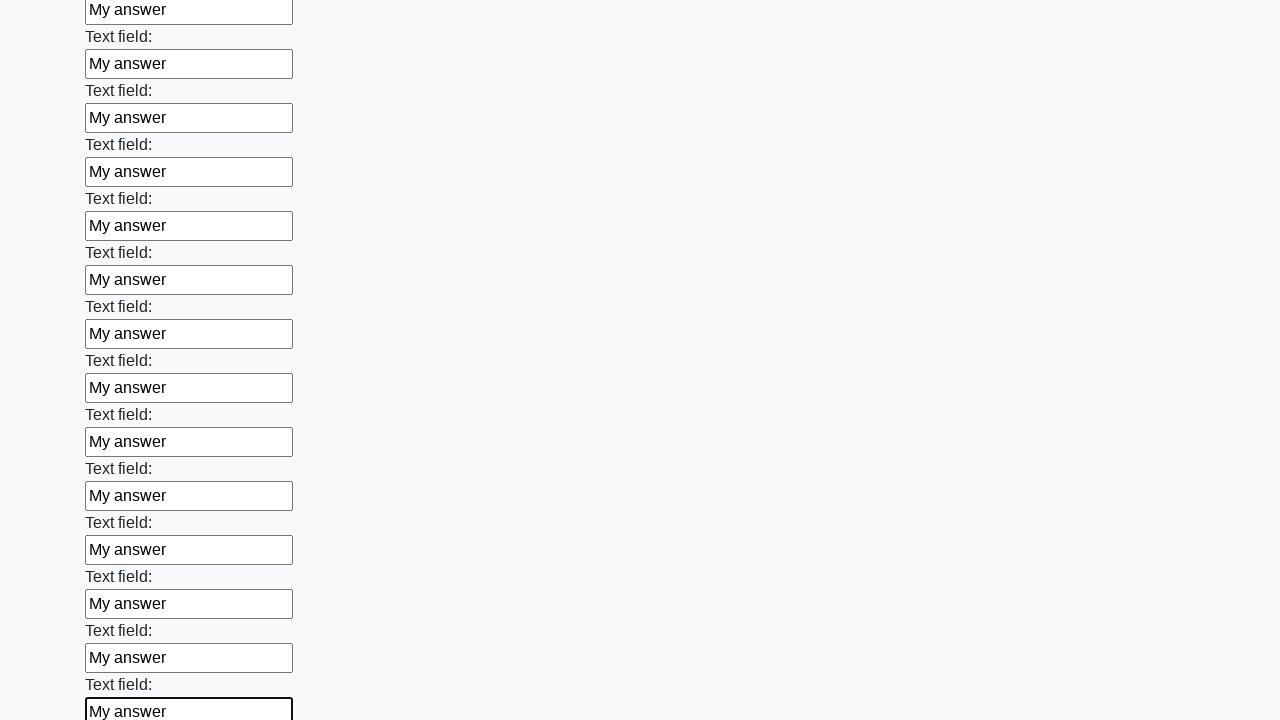

Filled a text input field with 'My answer' on [type='text'] >> nth=65
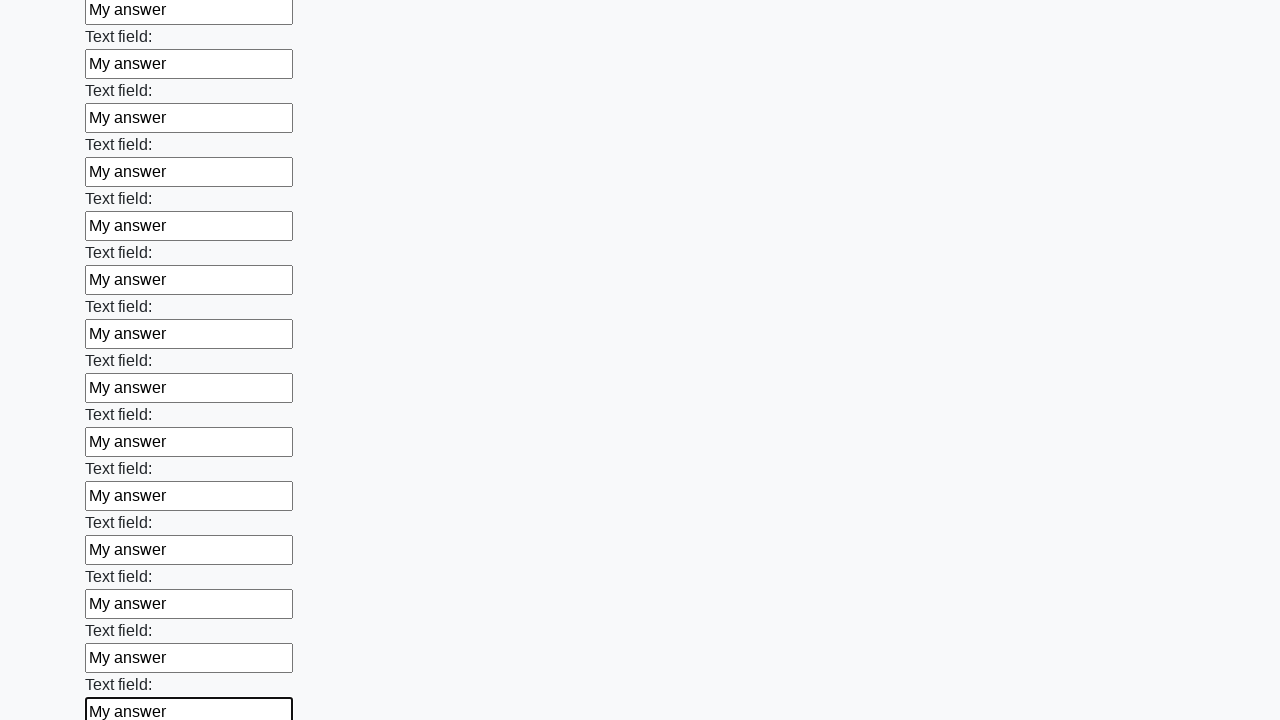

Filled a text input field with 'My answer' on [type='text'] >> nth=66
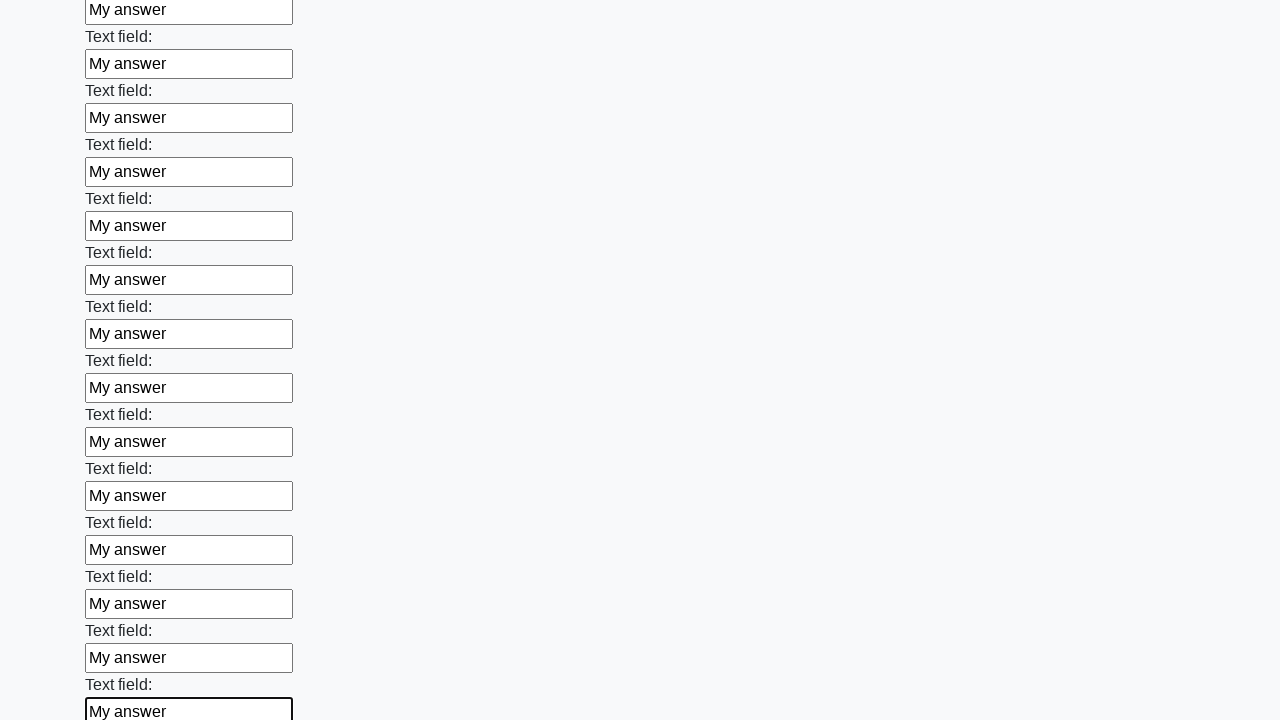

Filled a text input field with 'My answer' on [type='text'] >> nth=67
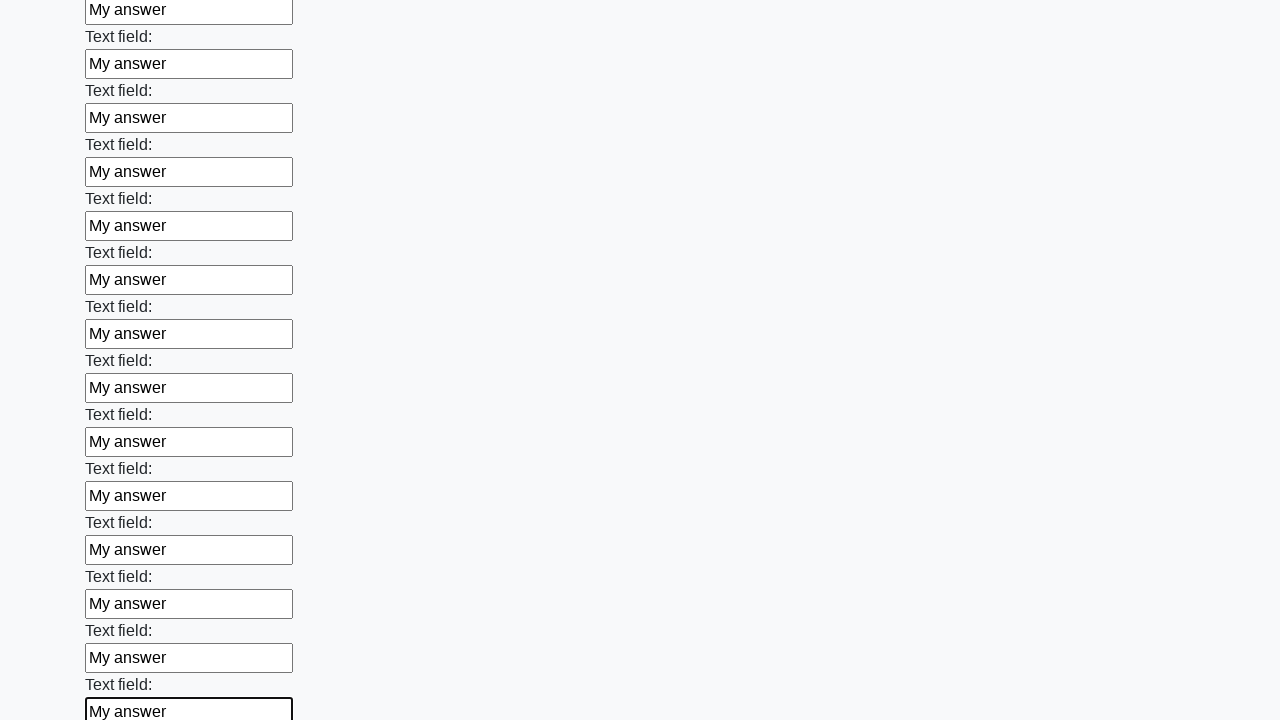

Filled a text input field with 'My answer' on [type='text'] >> nth=68
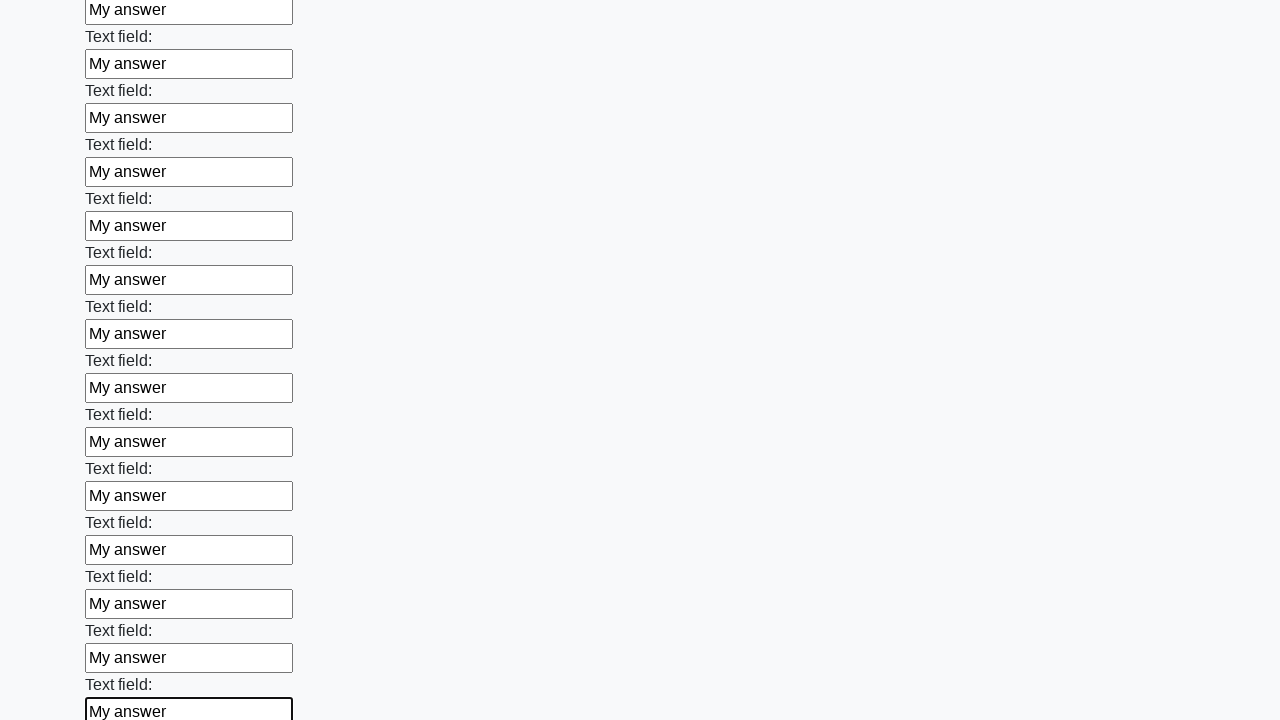

Filled a text input field with 'My answer' on [type='text'] >> nth=69
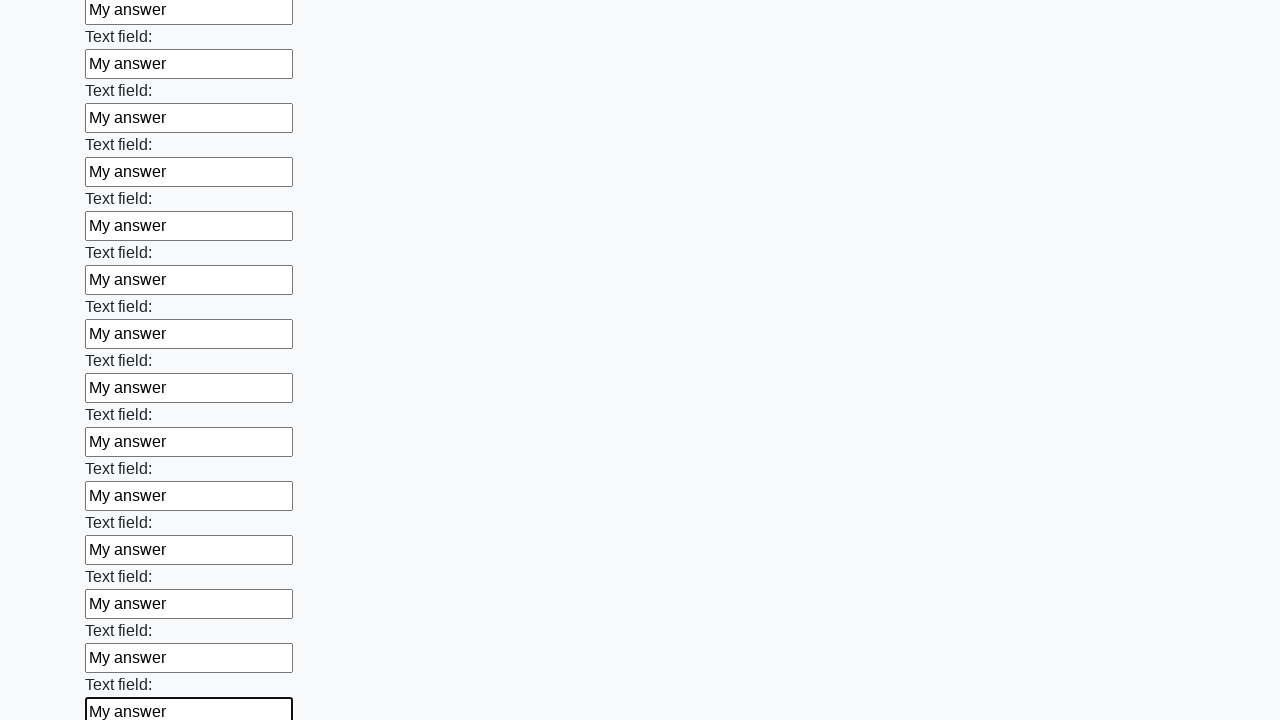

Filled a text input field with 'My answer' on [type='text'] >> nth=70
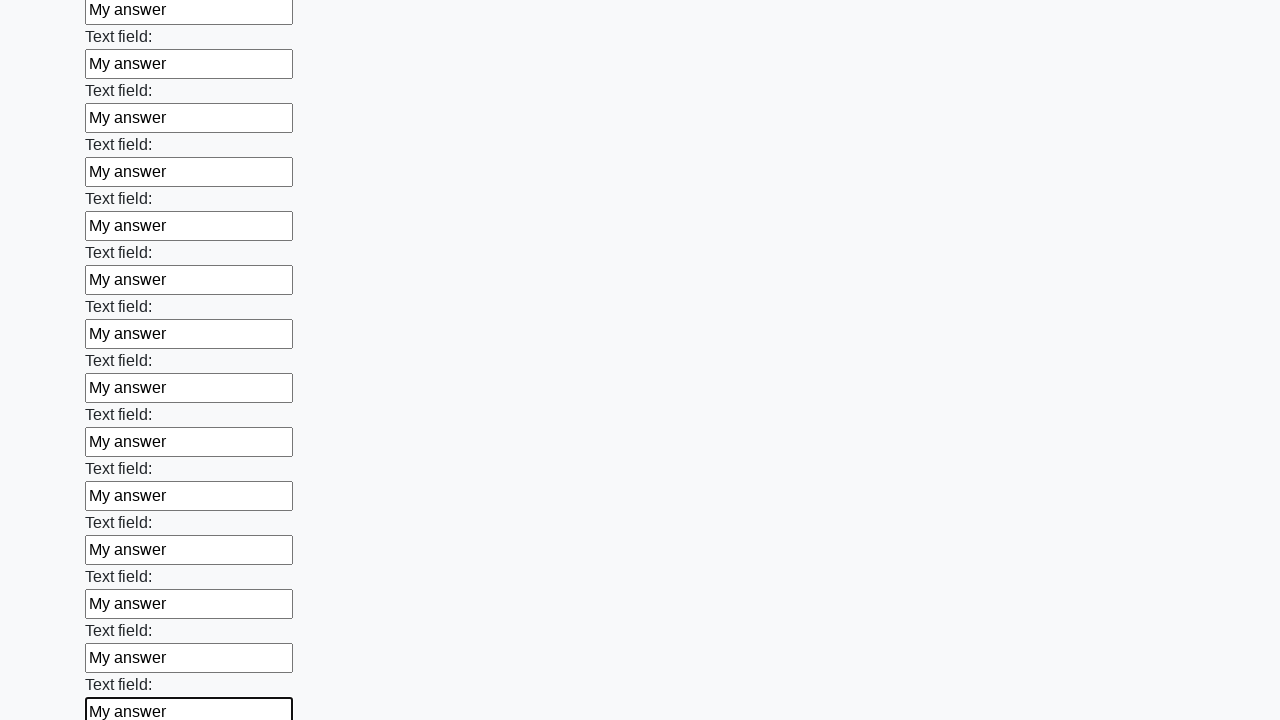

Filled a text input field with 'My answer' on [type='text'] >> nth=71
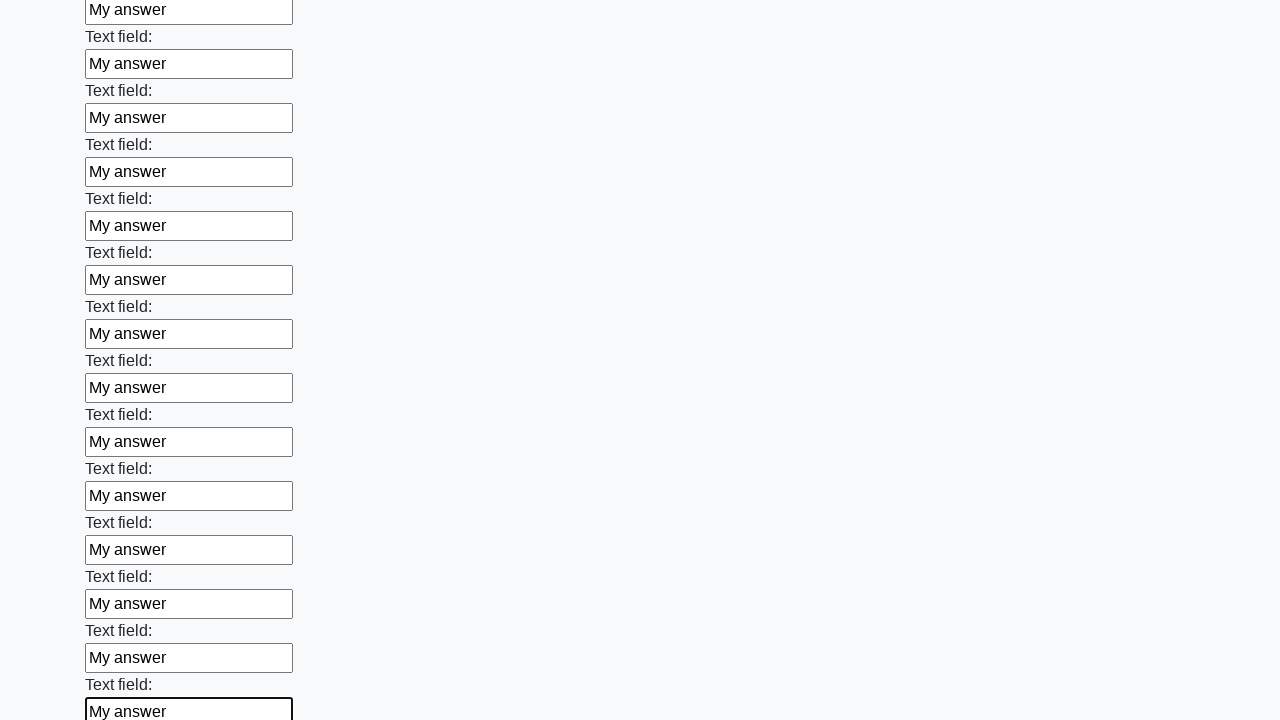

Filled a text input field with 'My answer' on [type='text'] >> nth=72
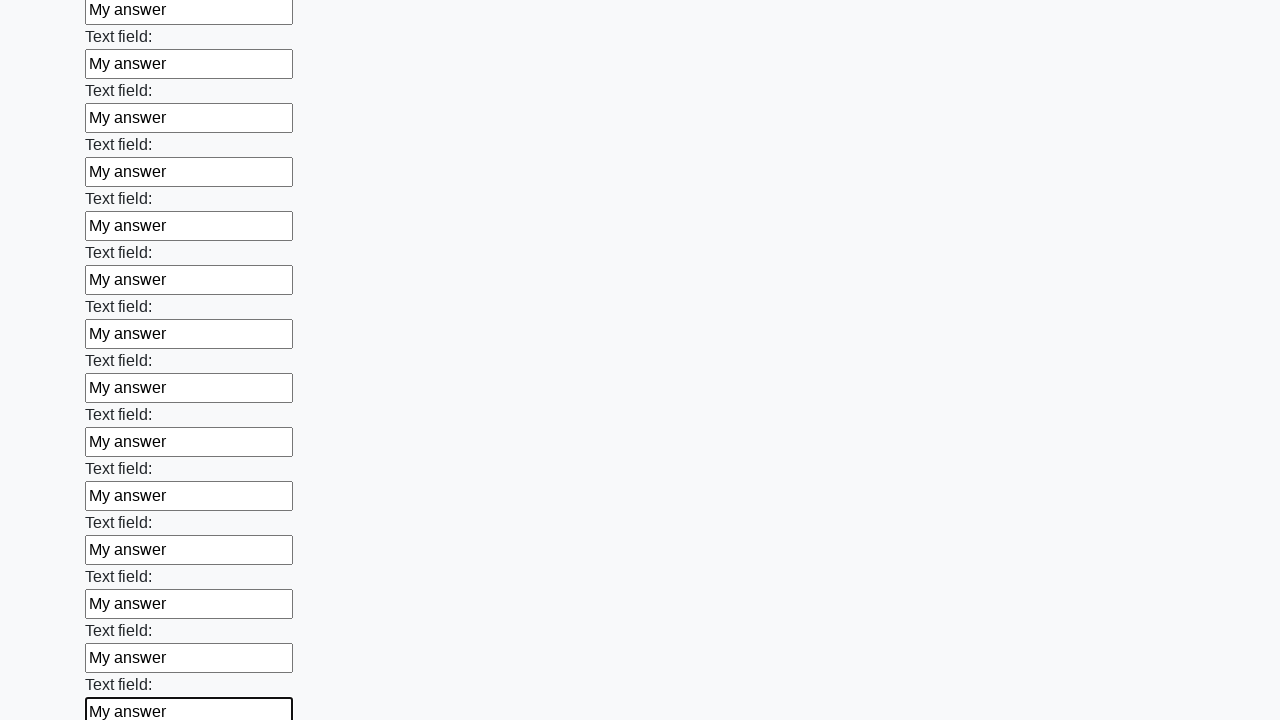

Filled a text input field with 'My answer' on [type='text'] >> nth=73
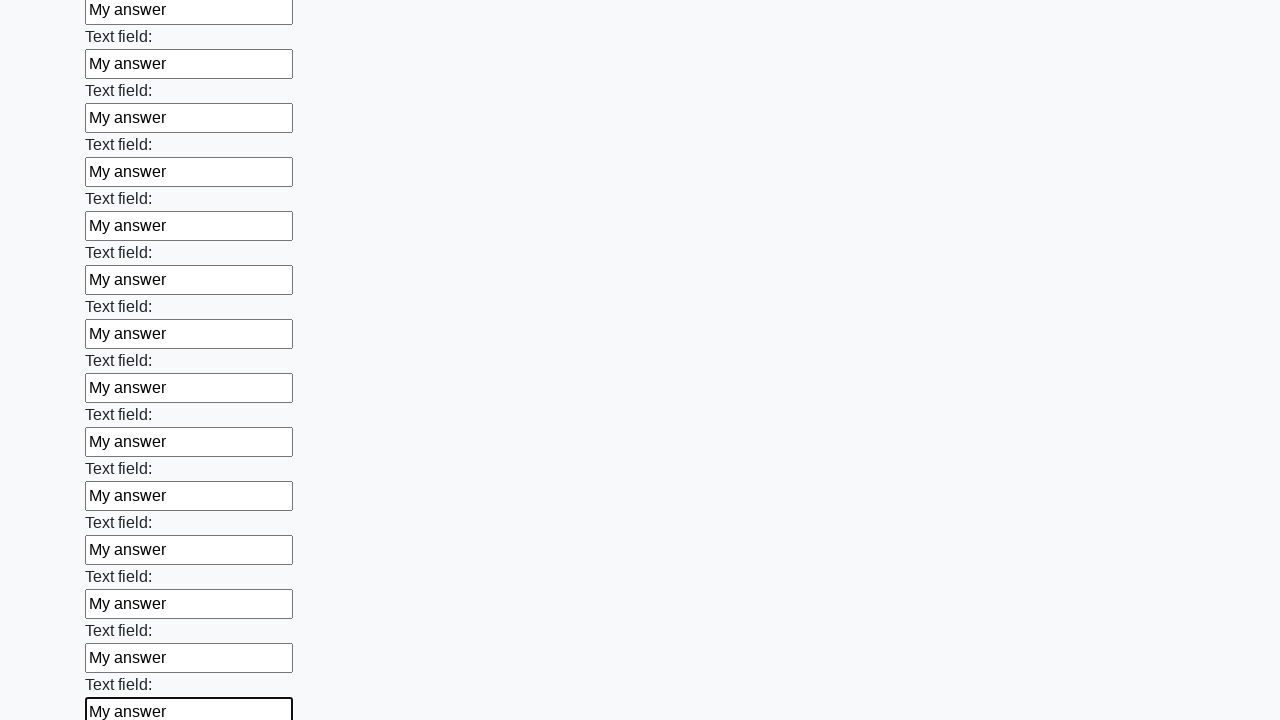

Filled a text input field with 'My answer' on [type='text'] >> nth=74
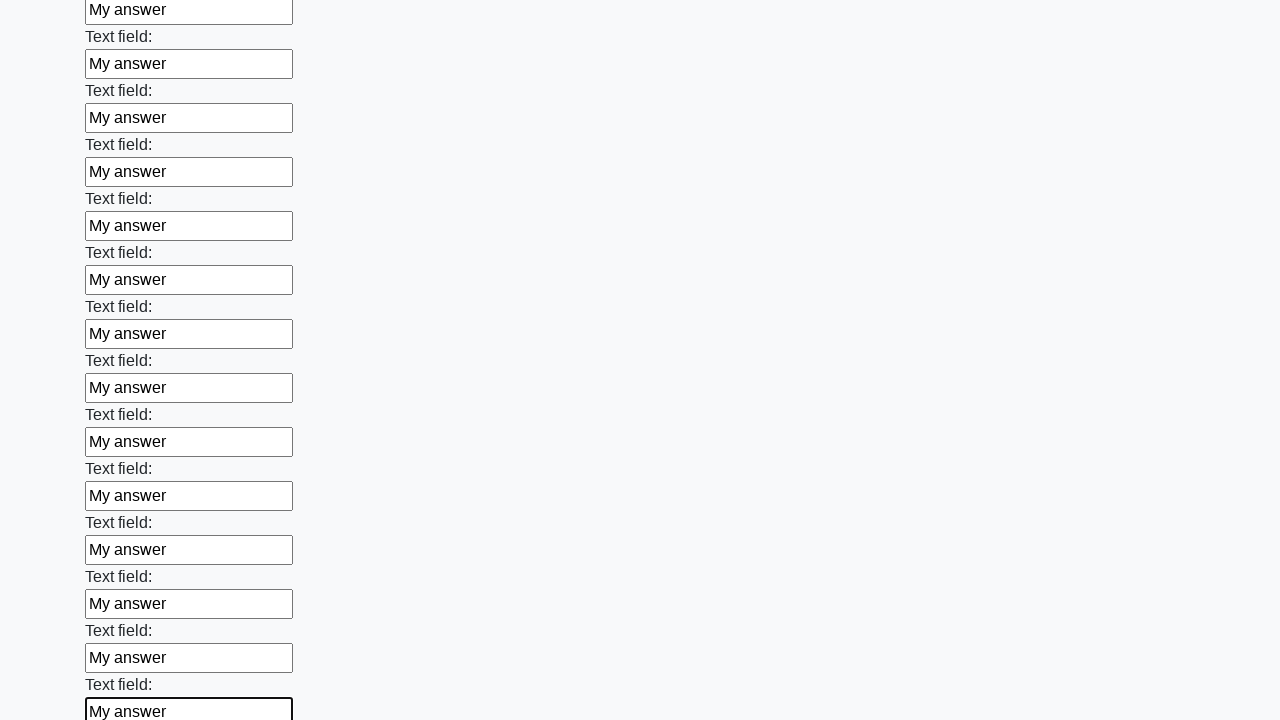

Filled a text input field with 'My answer' on [type='text'] >> nth=75
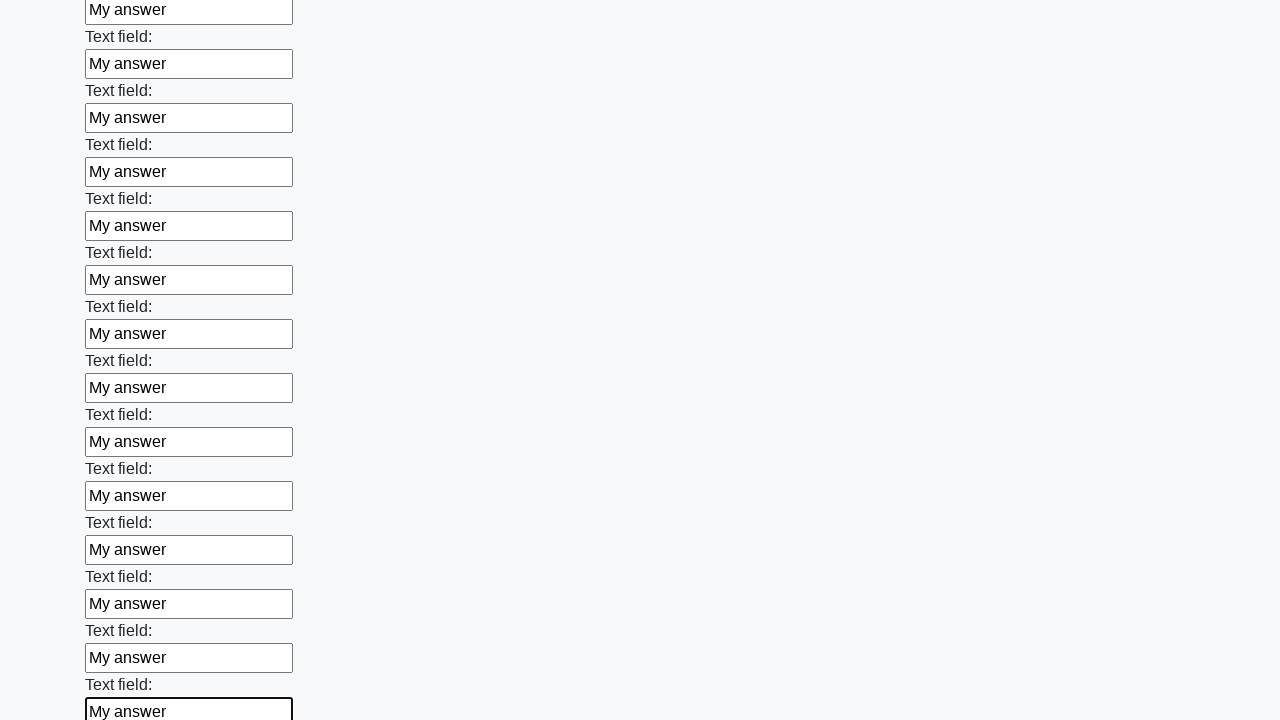

Filled a text input field with 'My answer' on [type='text'] >> nth=76
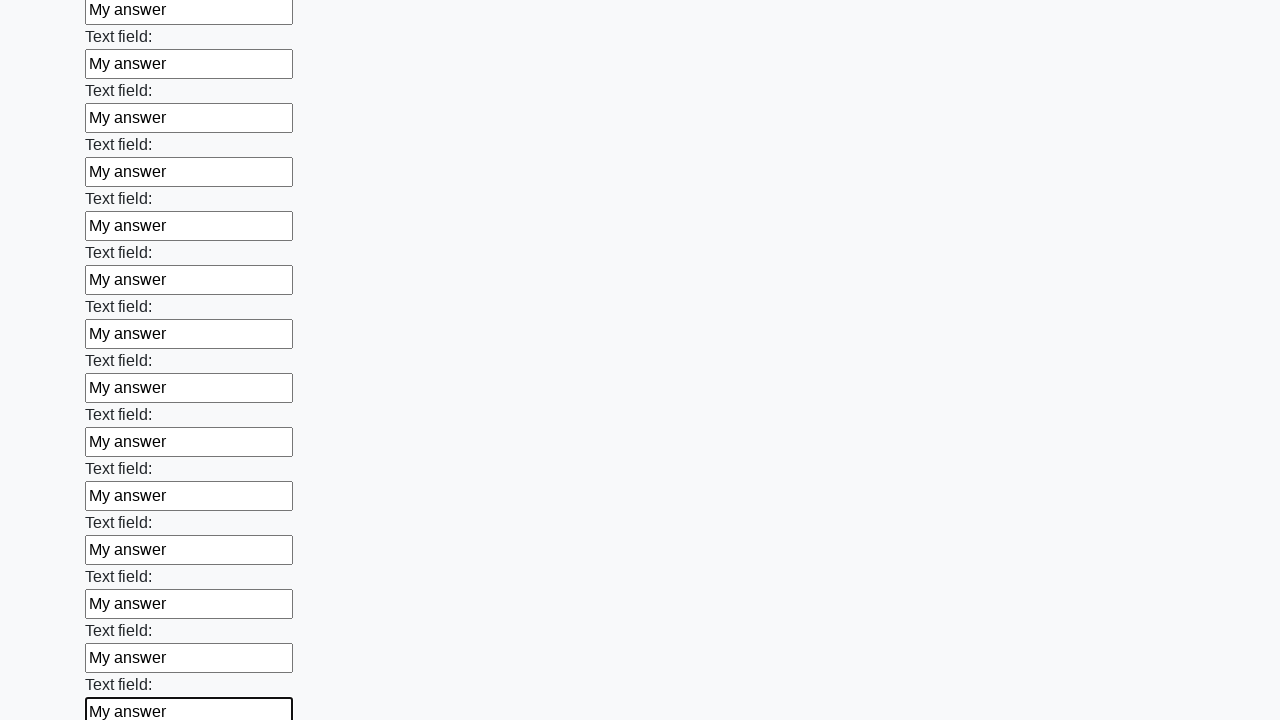

Filled a text input field with 'My answer' on [type='text'] >> nth=77
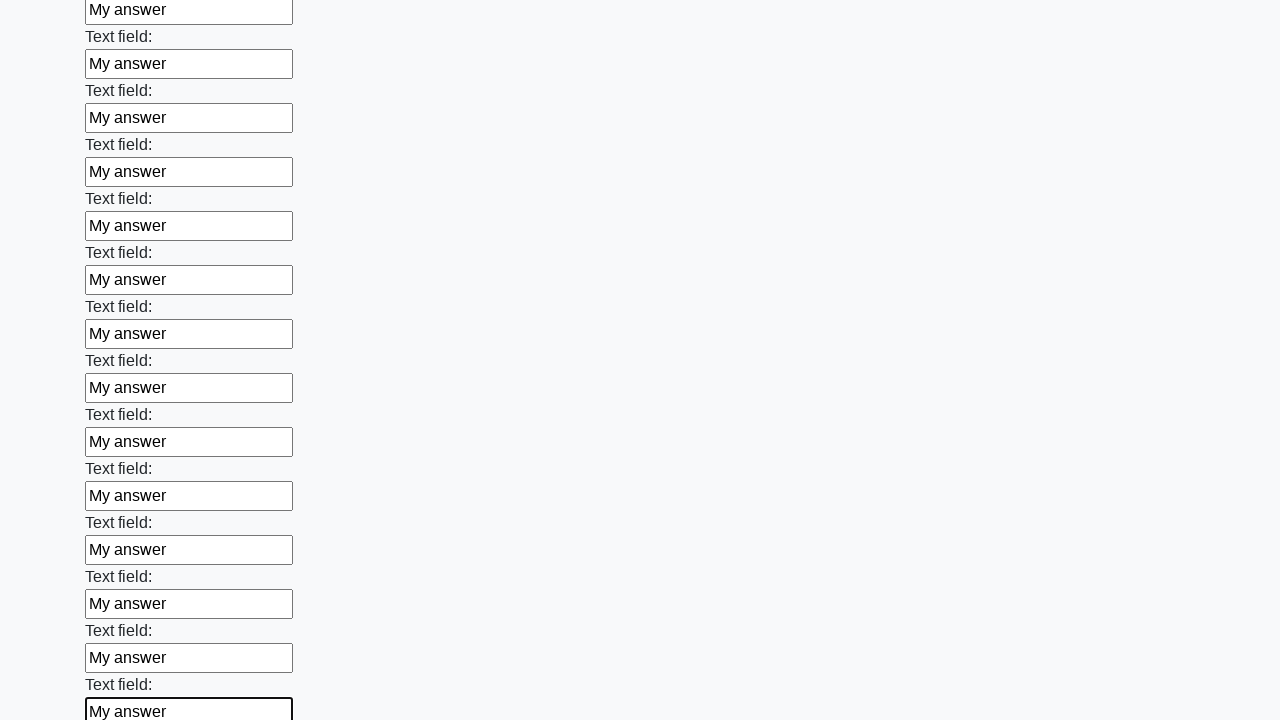

Filled a text input field with 'My answer' on [type='text'] >> nth=78
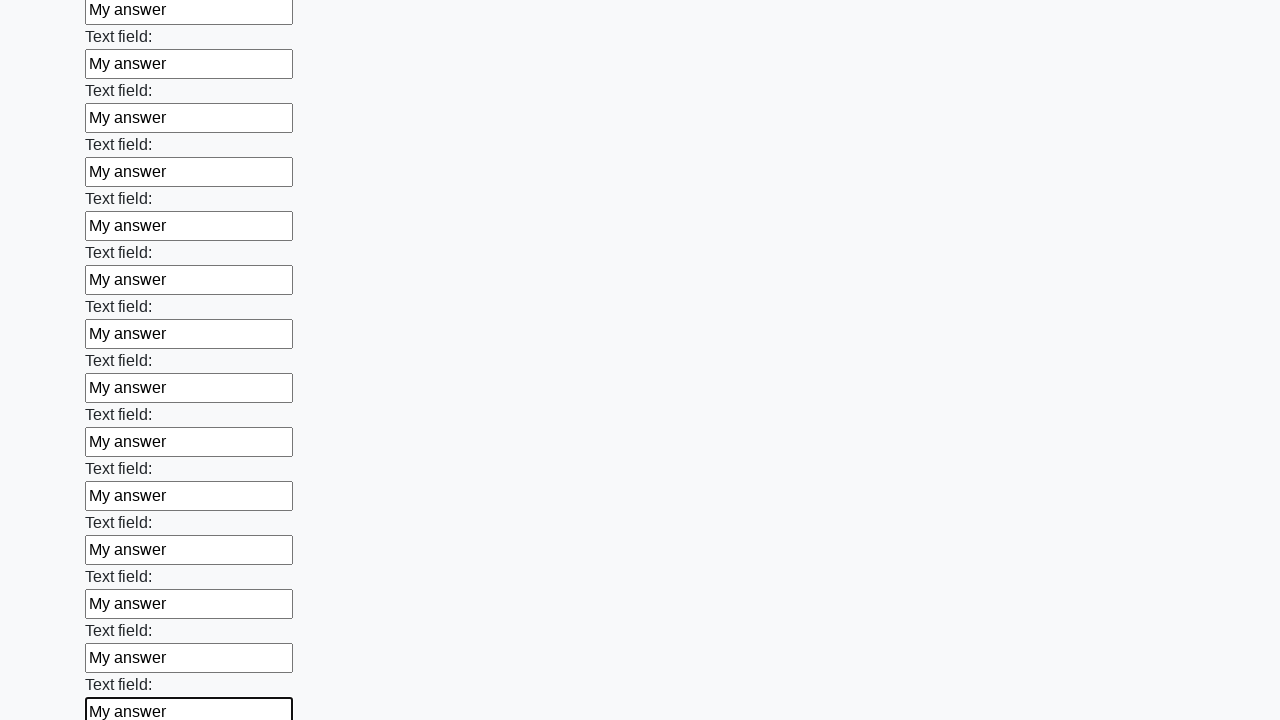

Filled a text input field with 'My answer' on [type='text'] >> nth=79
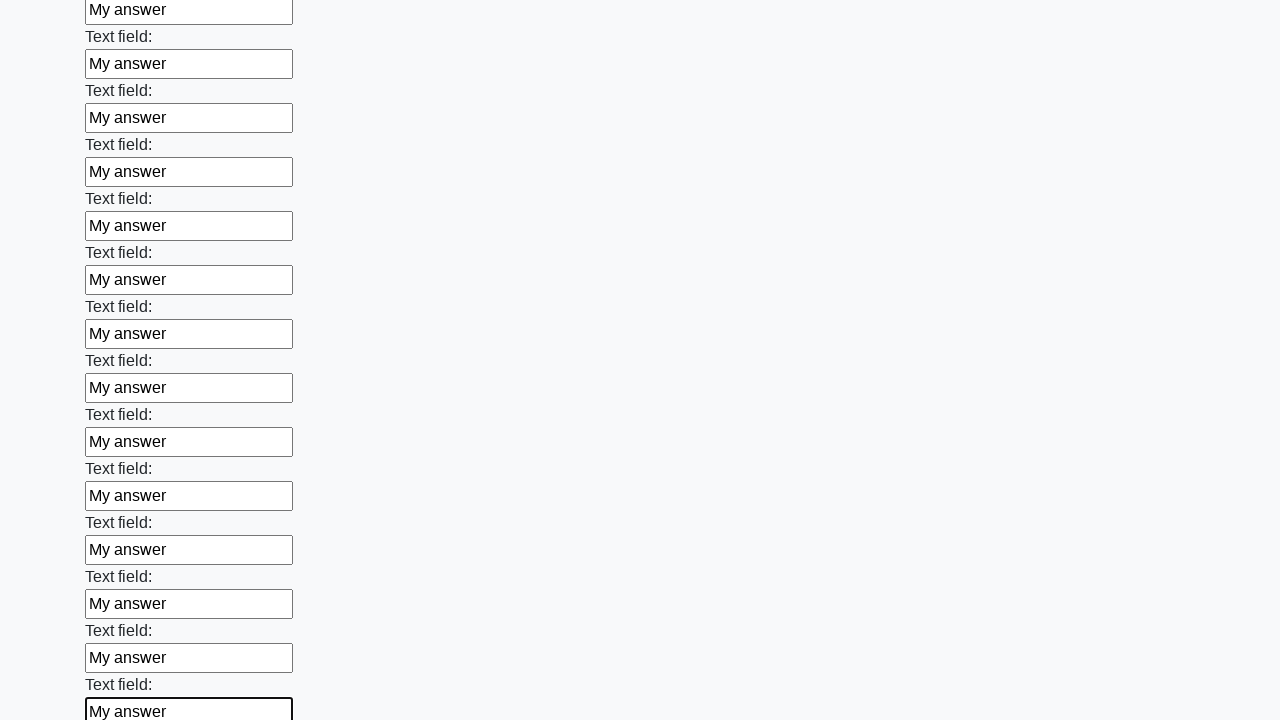

Filled a text input field with 'My answer' on [type='text'] >> nth=80
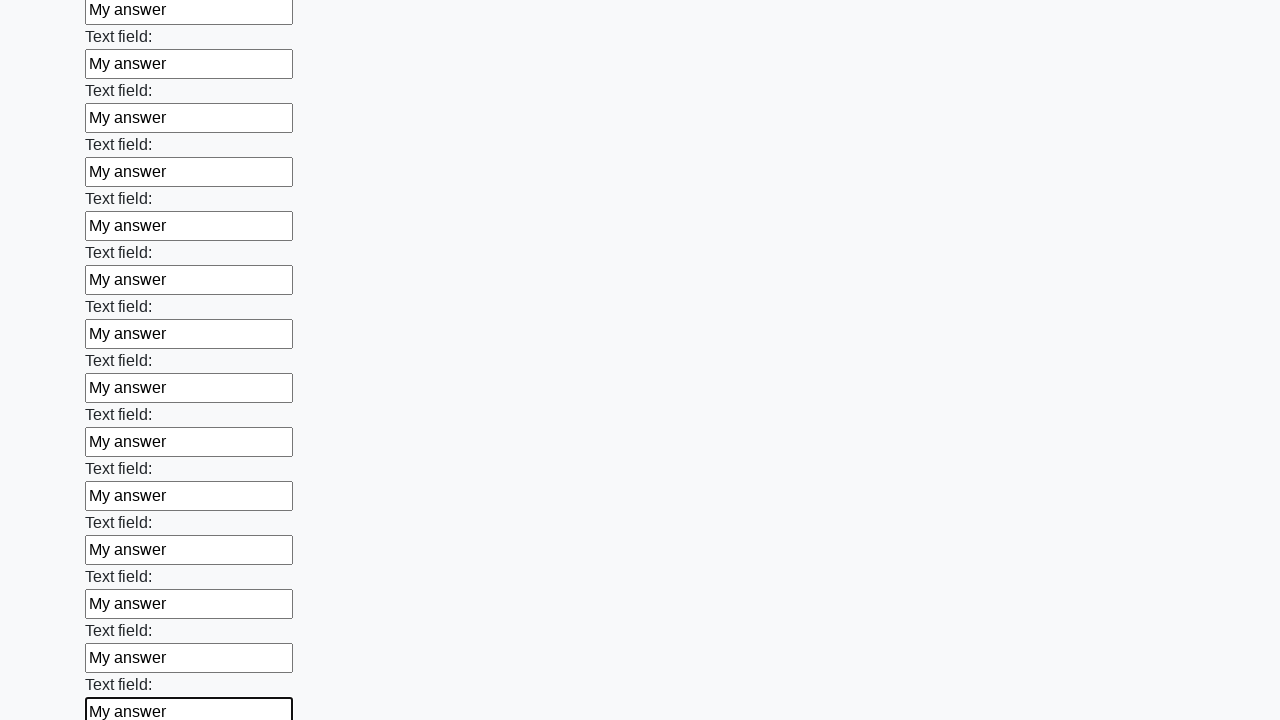

Filled a text input field with 'My answer' on [type='text'] >> nth=81
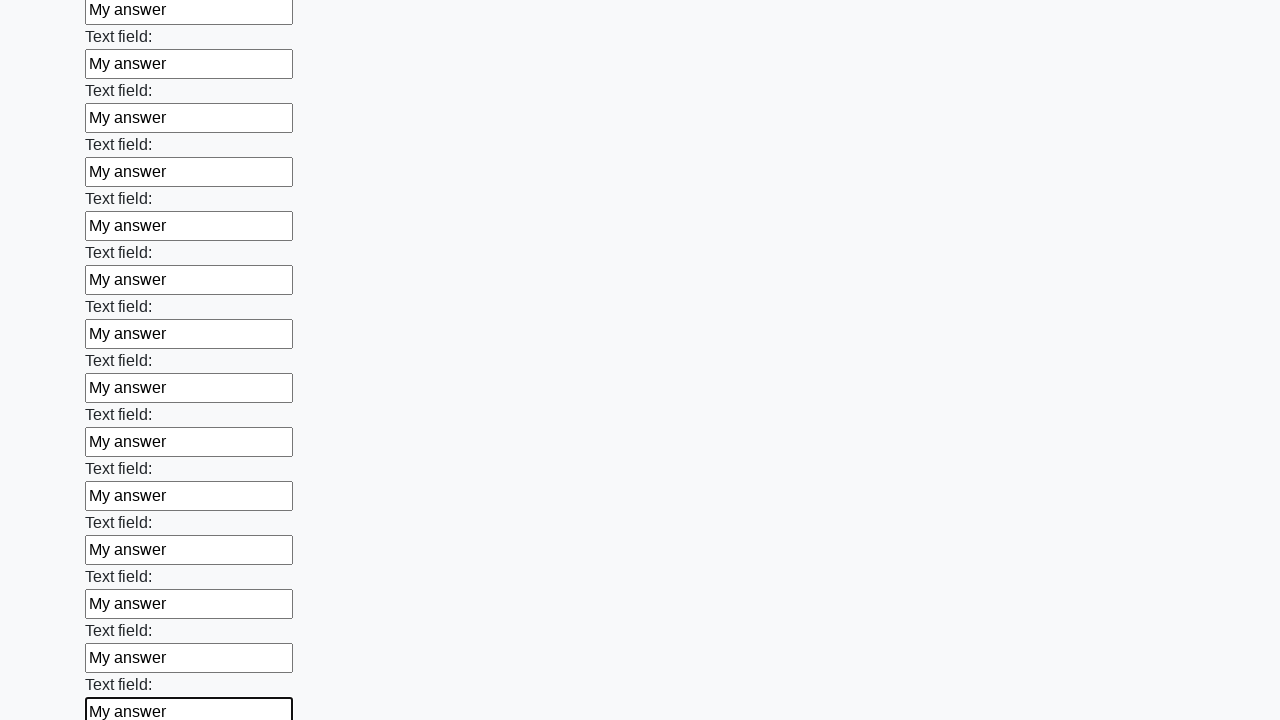

Filled a text input field with 'My answer' on [type='text'] >> nth=82
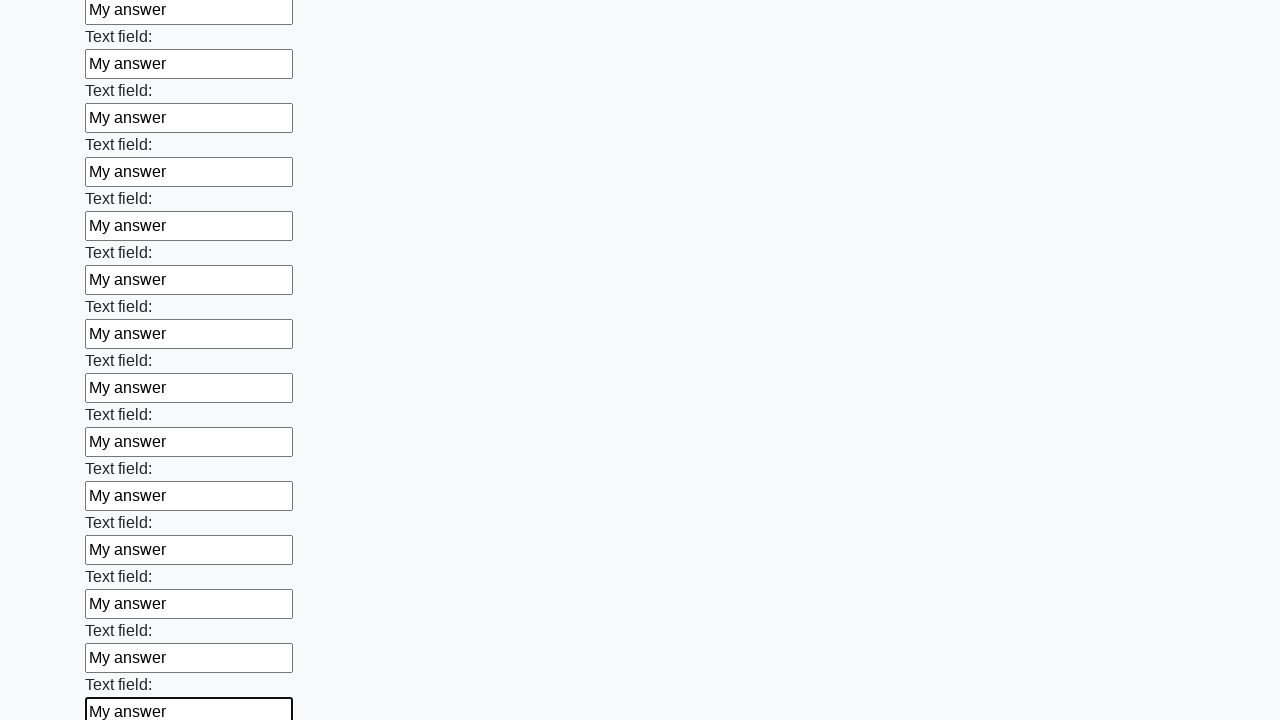

Filled a text input field with 'My answer' on [type='text'] >> nth=83
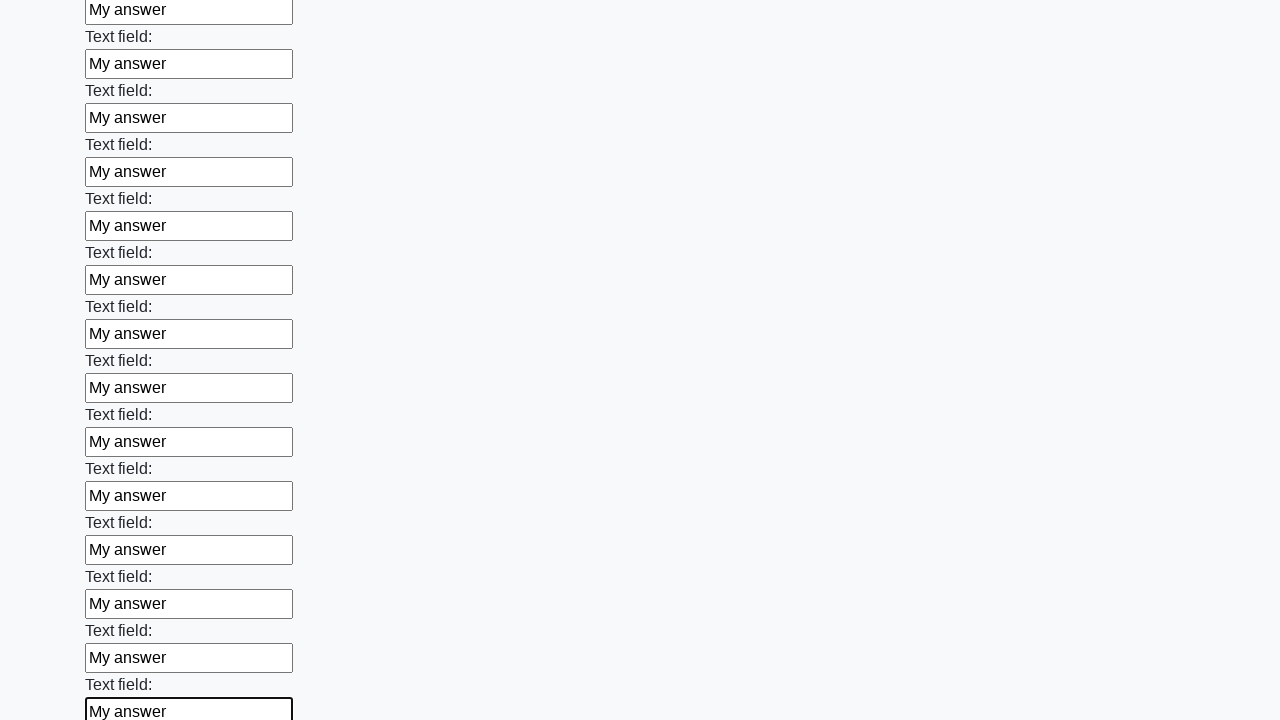

Filled a text input field with 'My answer' on [type='text'] >> nth=84
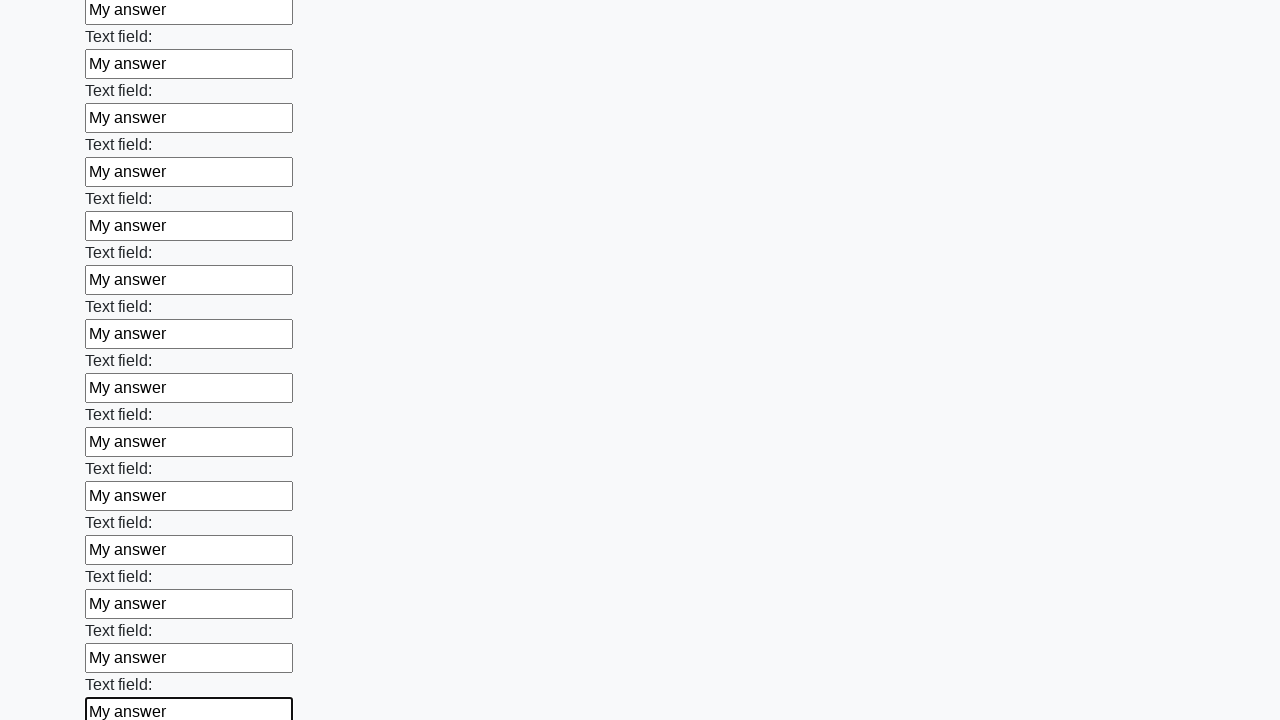

Filled a text input field with 'My answer' on [type='text'] >> nth=85
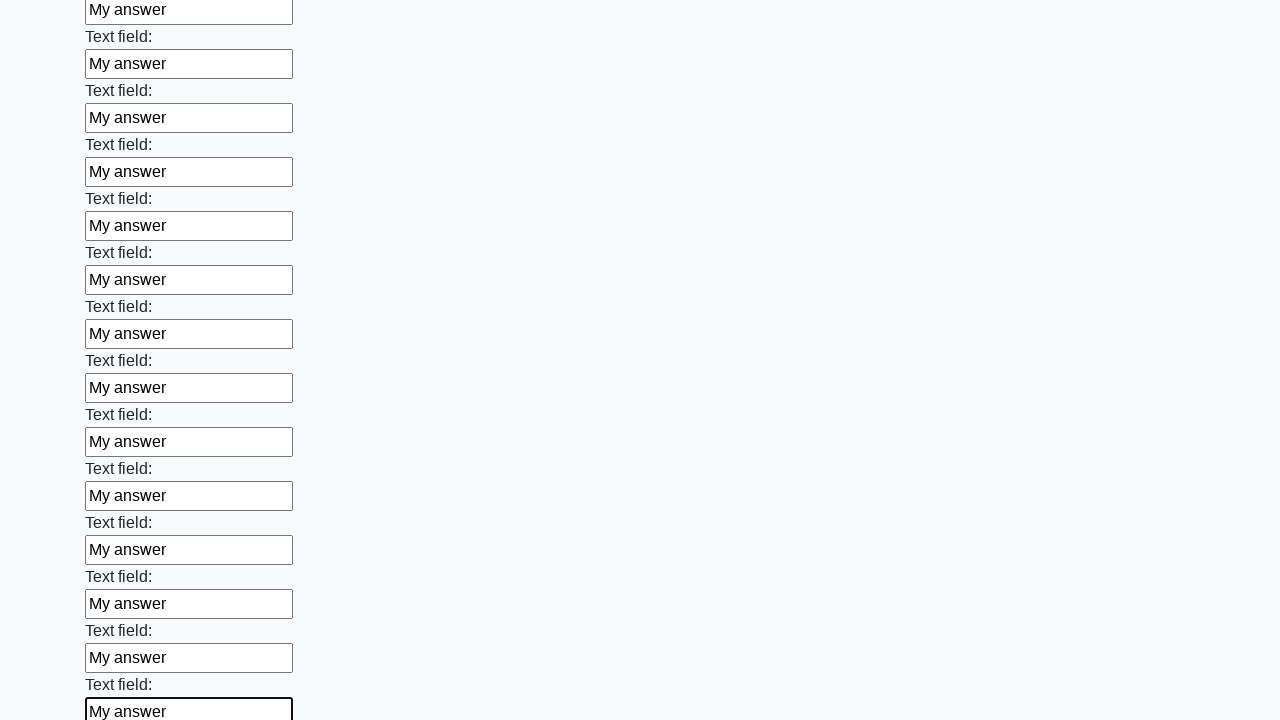

Filled a text input field with 'My answer' on [type='text'] >> nth=86
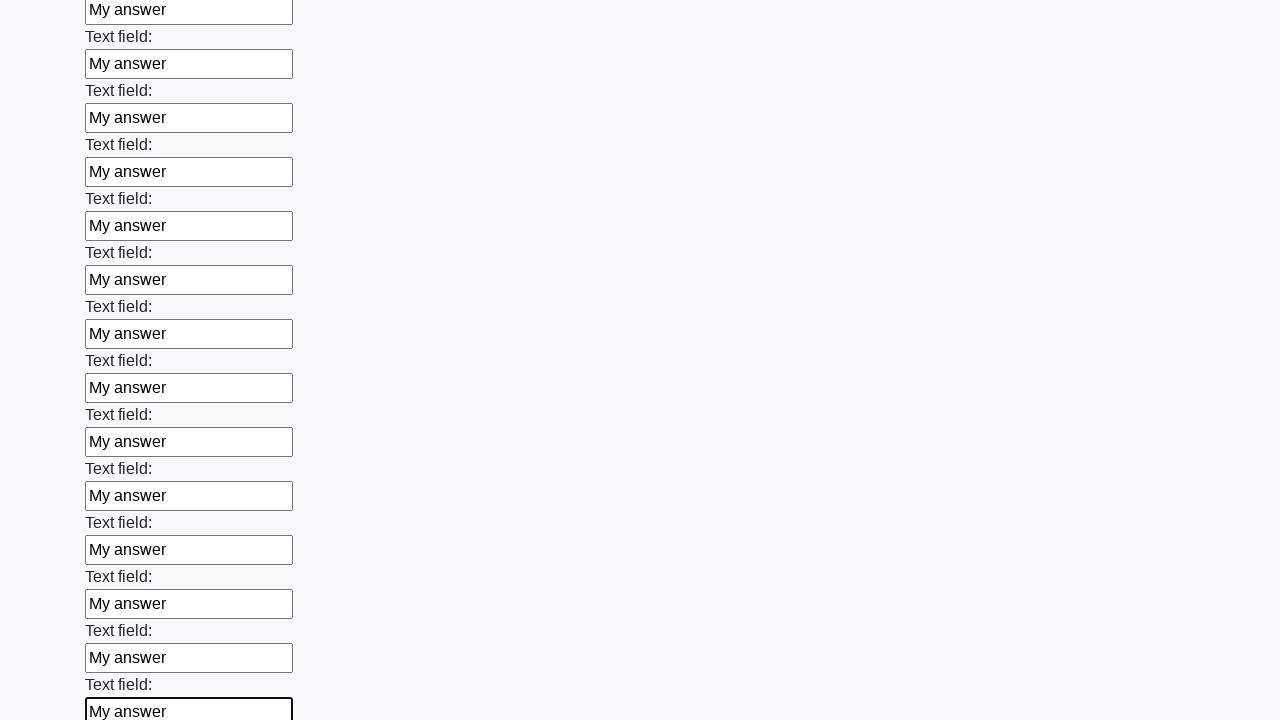

Filled a text input field with 'My answer' on [type='text'] >> nth=87
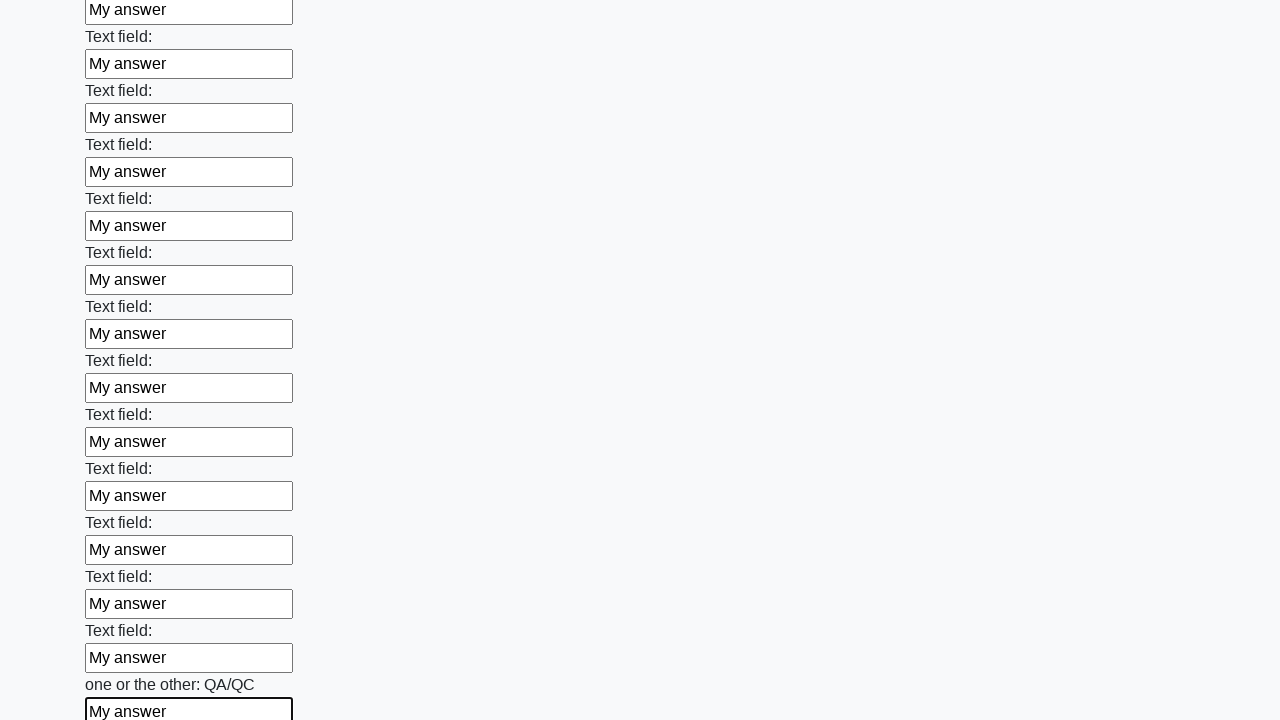

Filled a text input field with 'My answer' on [type='text'] >> nth=88
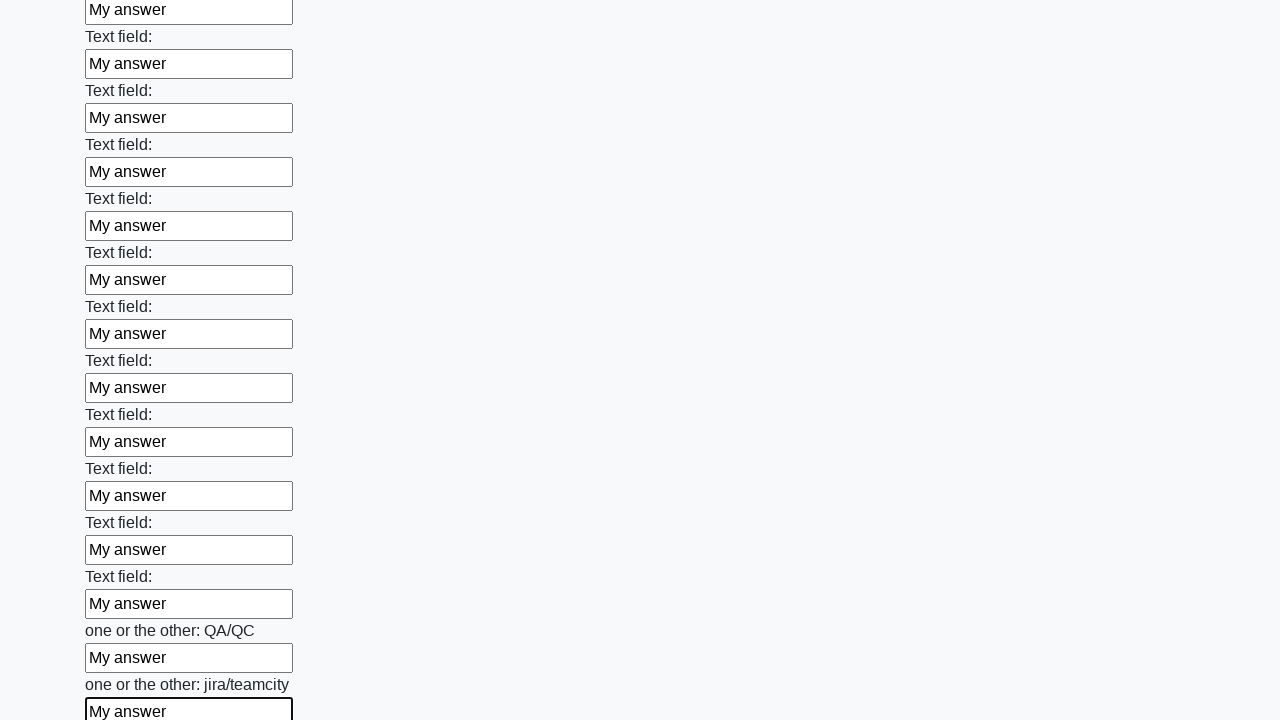

Filled a text input field with 'My answer' on [type='text'] >> nth=89
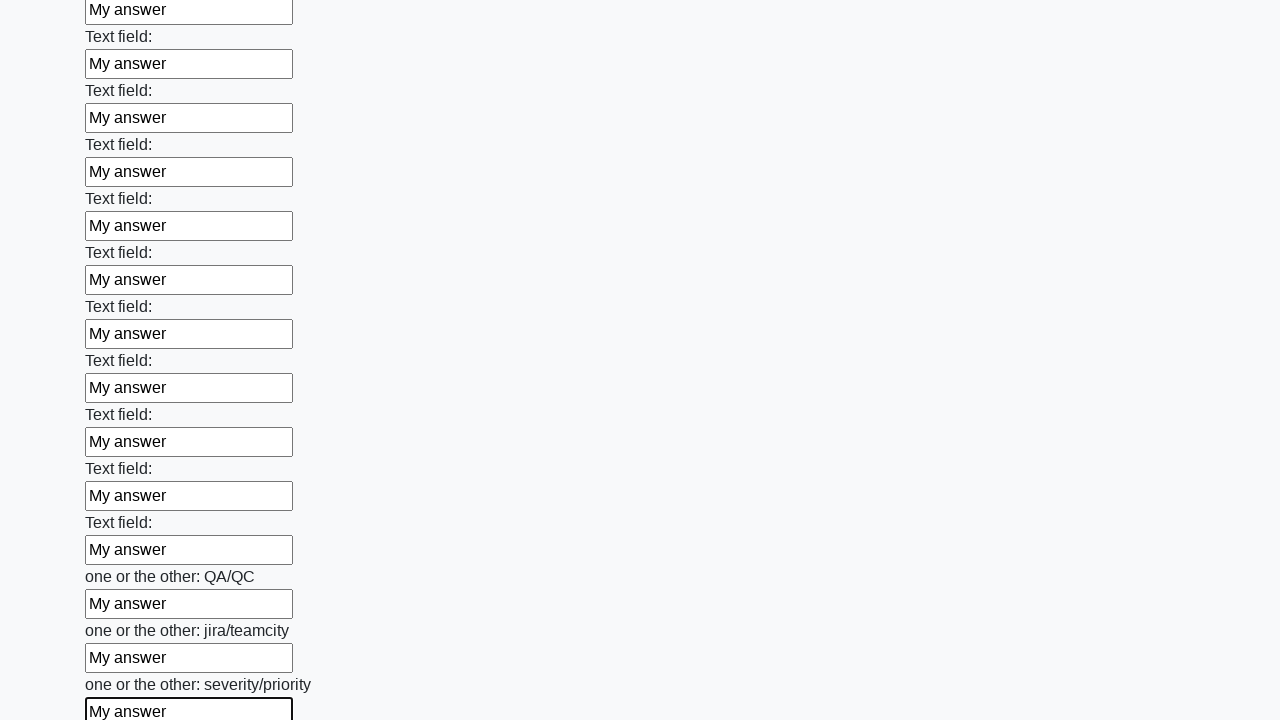

Filled a text input field with 'My answer' on [type='text'] >> nth=90
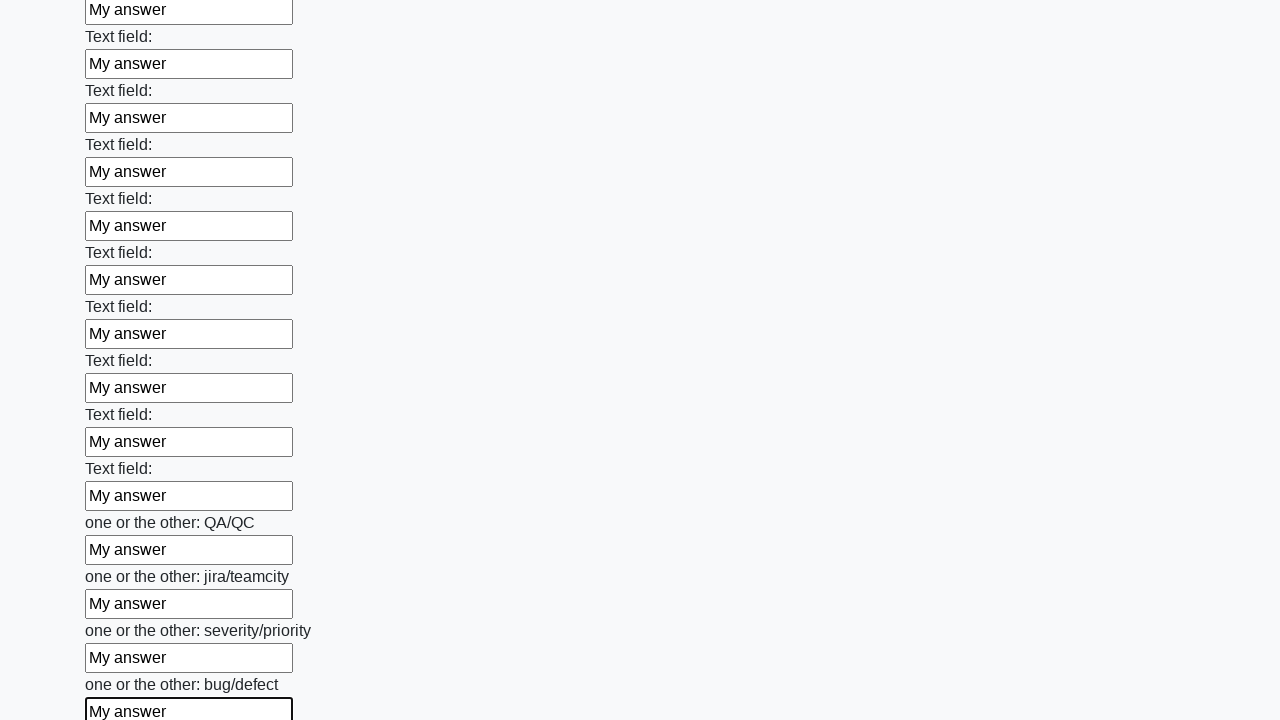

Filled a text input field with 'My answer' on [type='text'] >> nth=91
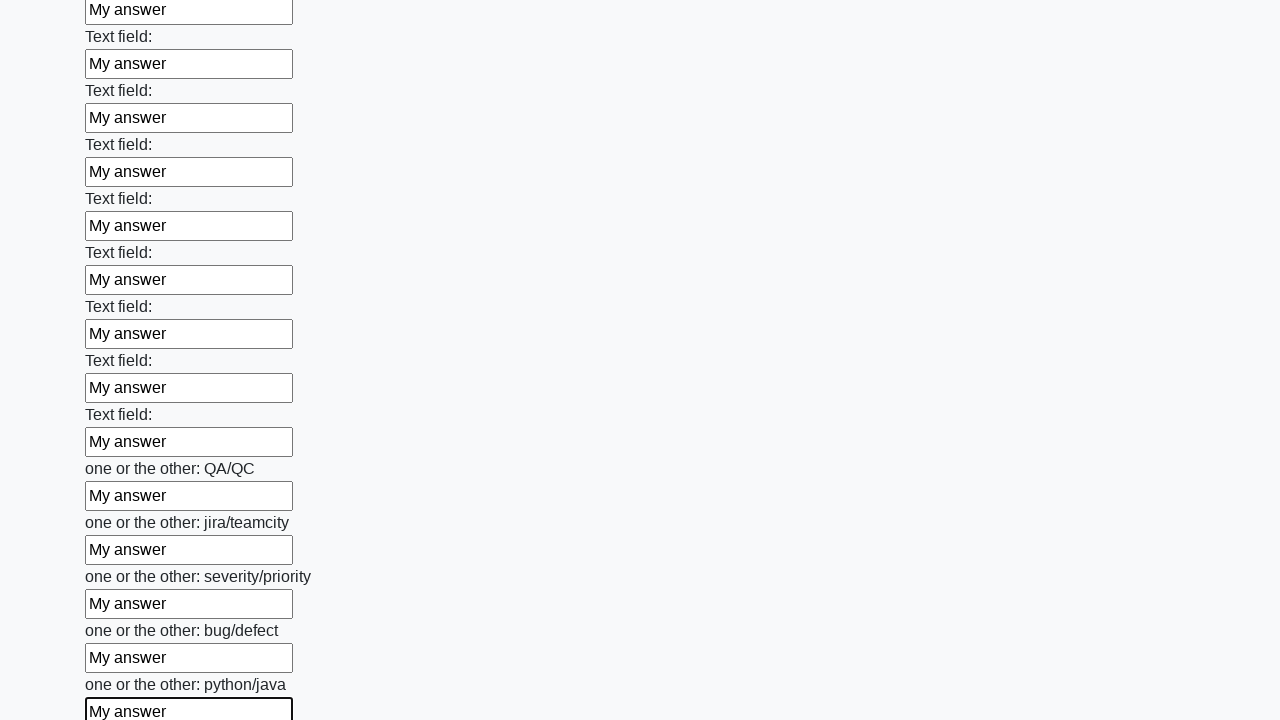

Filled a text input field with 'My answer' on [type='text'] >> nth=92
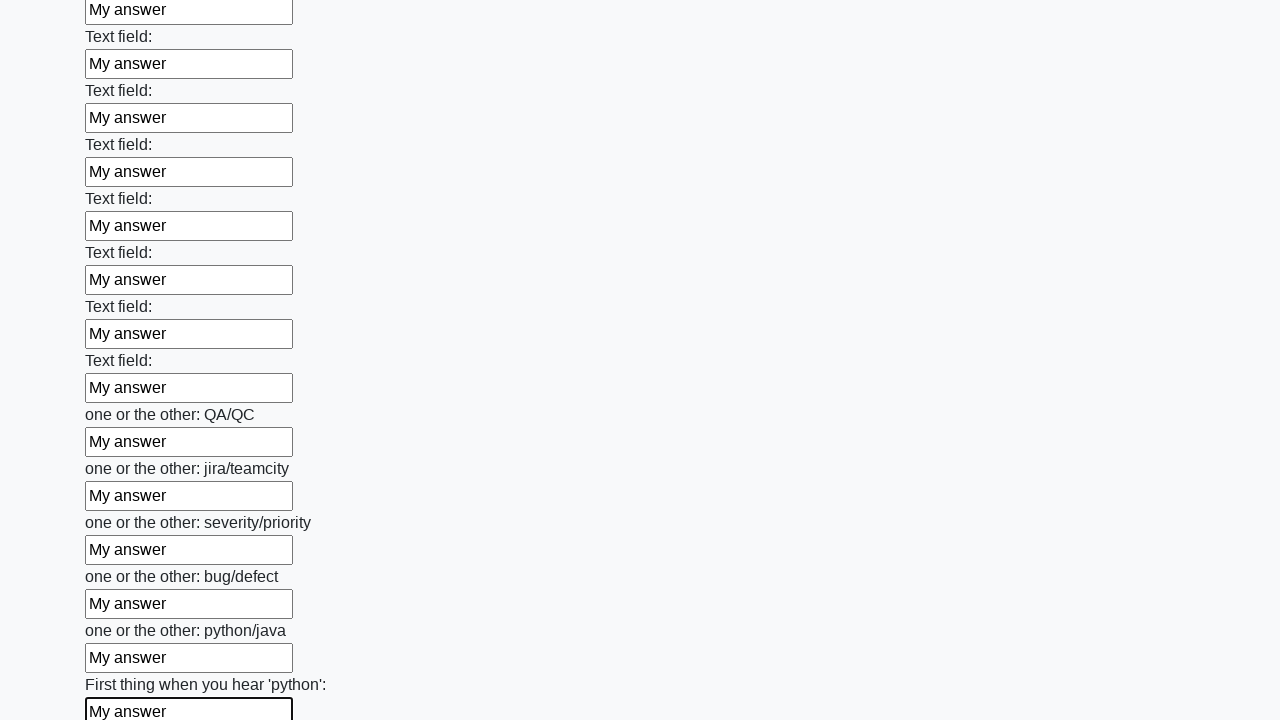

Filled a text input field with 'My answer' on [type='text'] >> nth=93
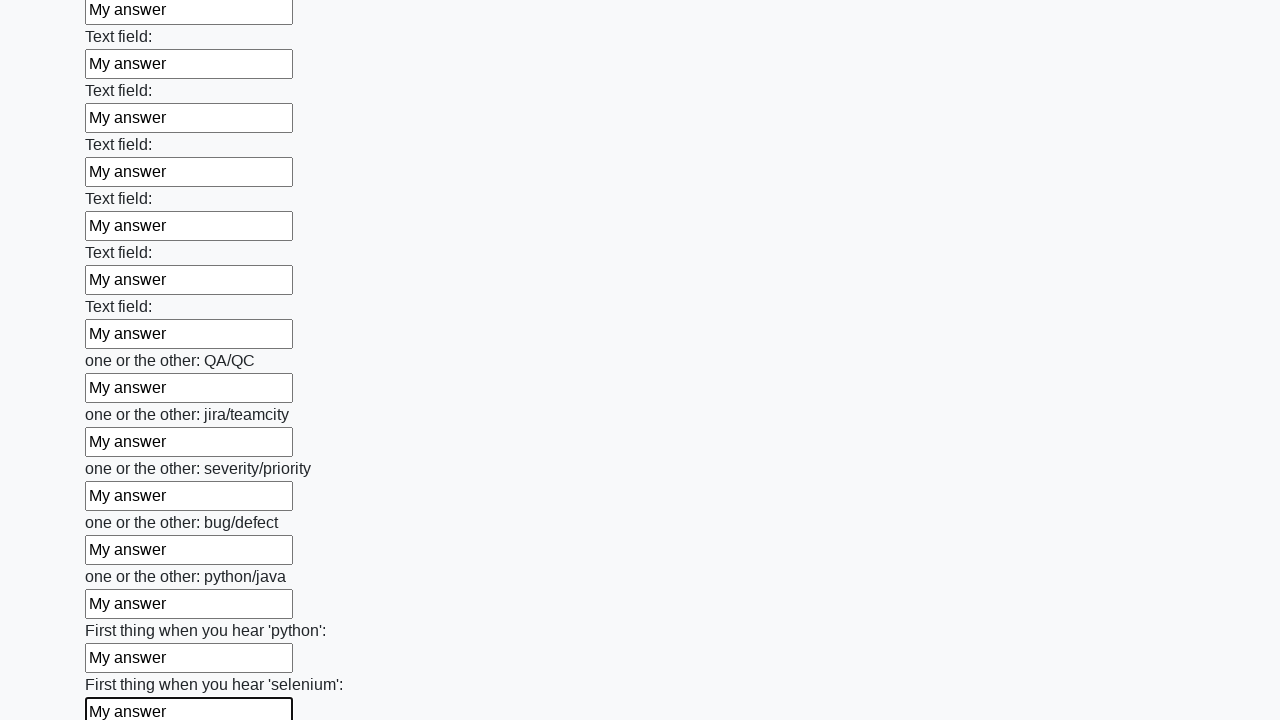

Filled a text input field with 'My answer' on [type='text'] >> nth=94
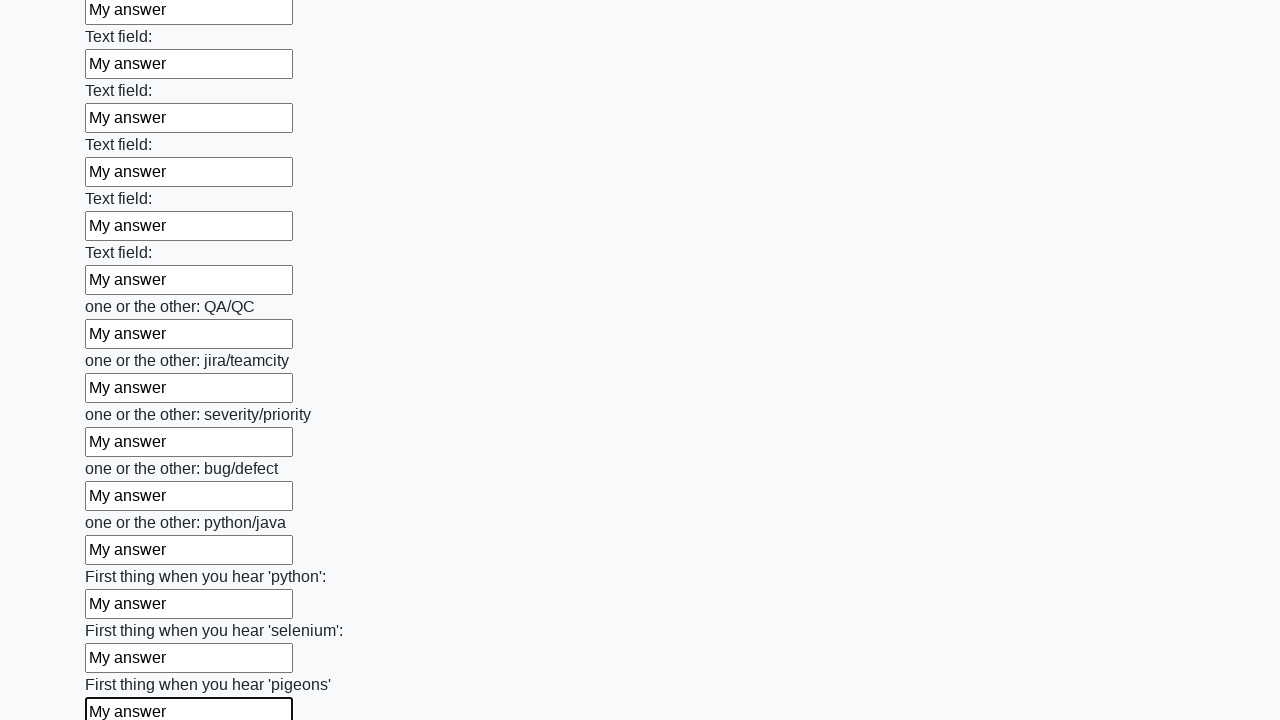

Filled a text input field with 'My answer' on [type='text'] >> nth=95
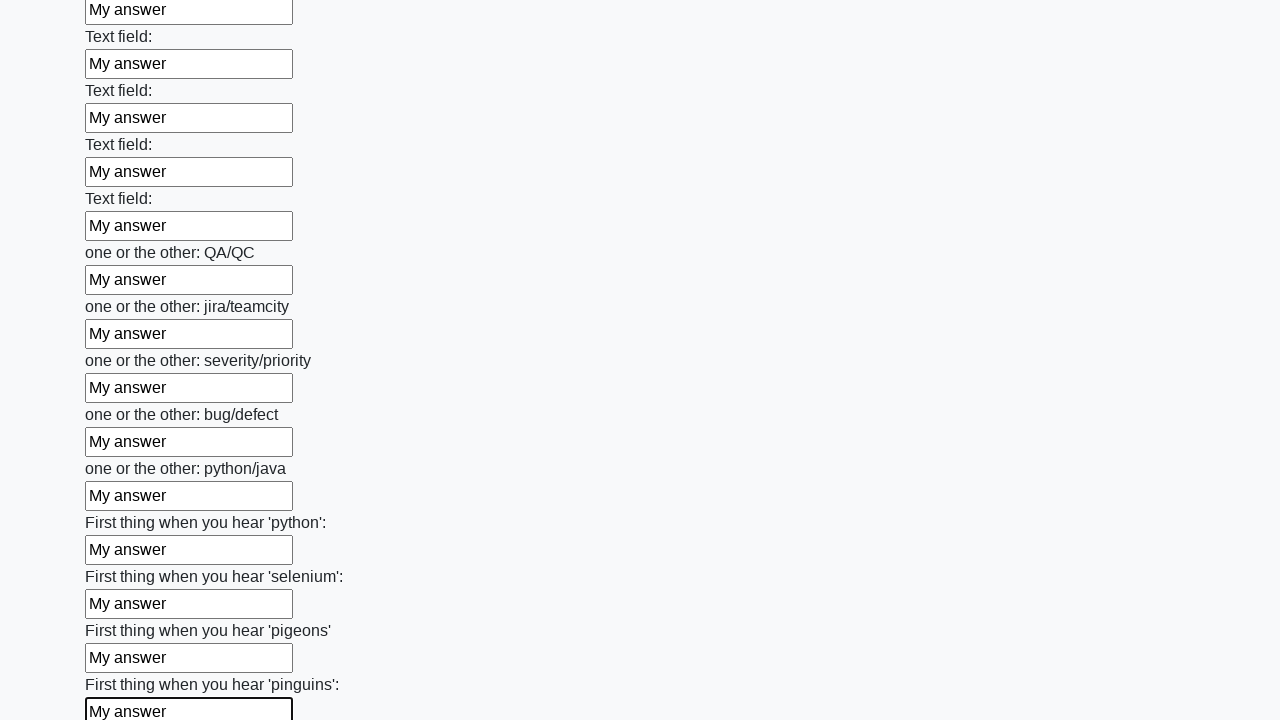

Filled a text input field with 'My answer' on [type='text'] >> nth=96
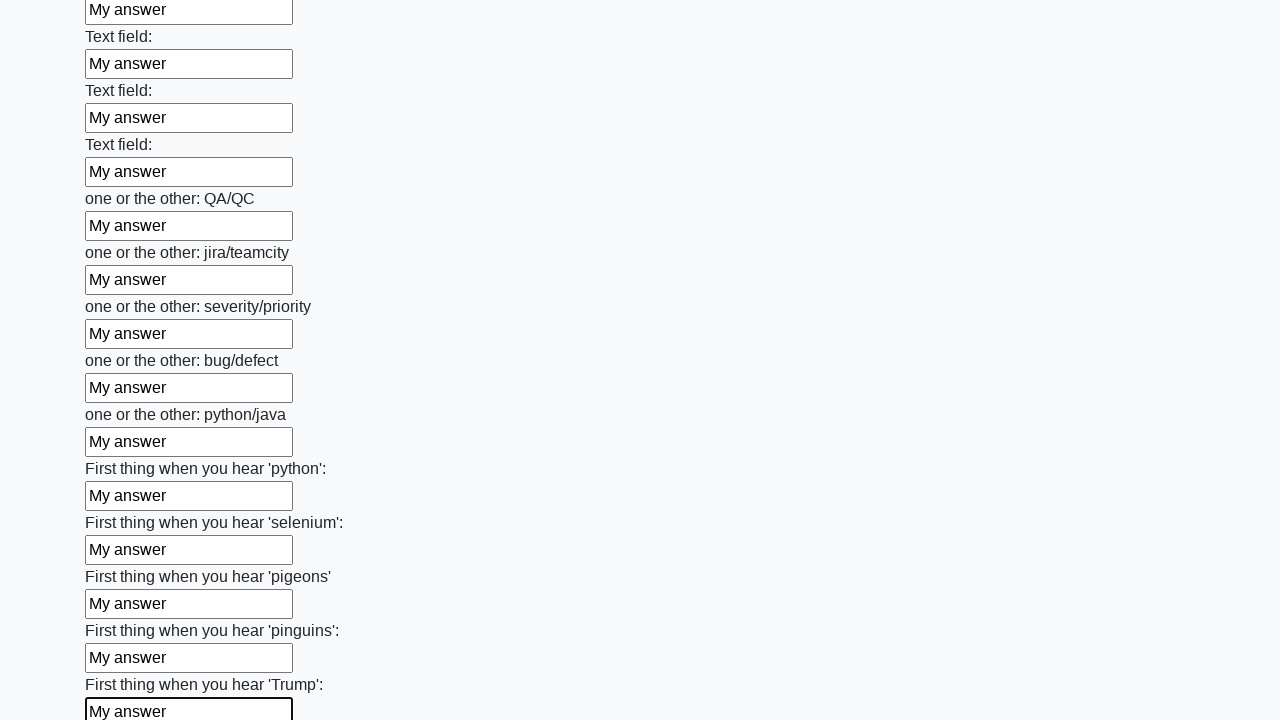

Filled a text input field with 'My answer' on [type='text'] >> nth=97
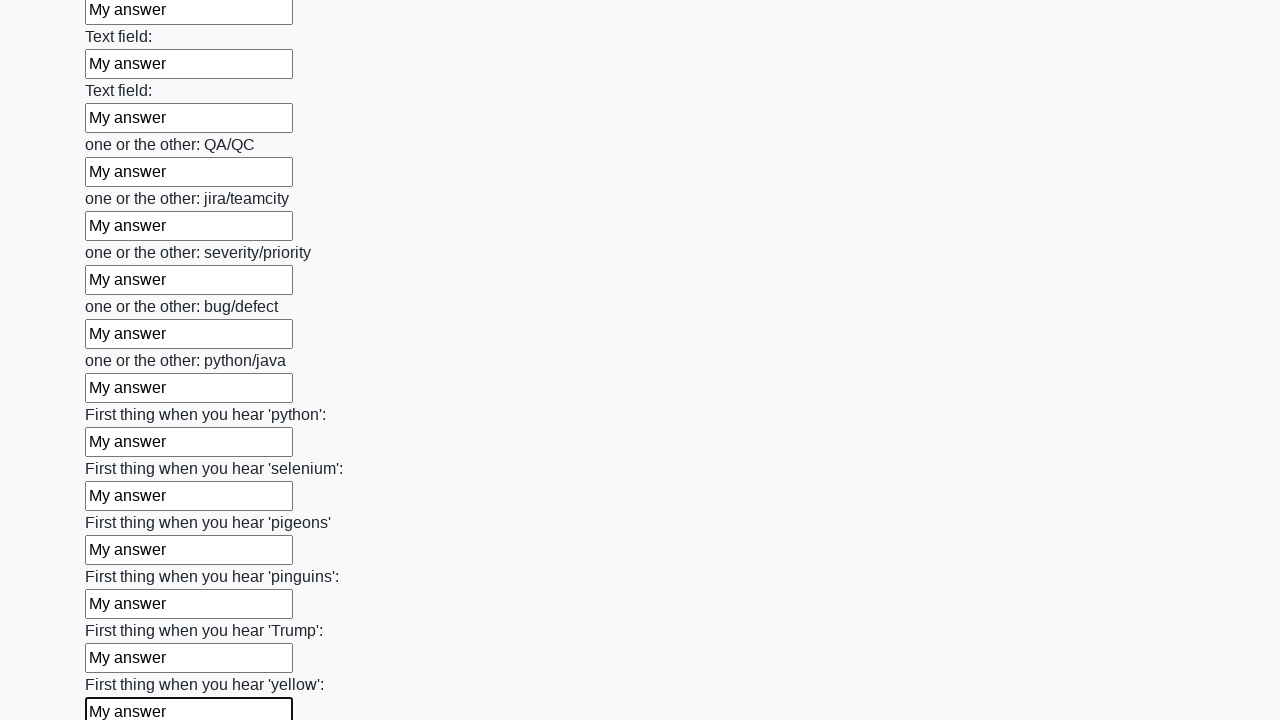

Filled a text input field with 'My answer' on [type='text'] >> nth=98
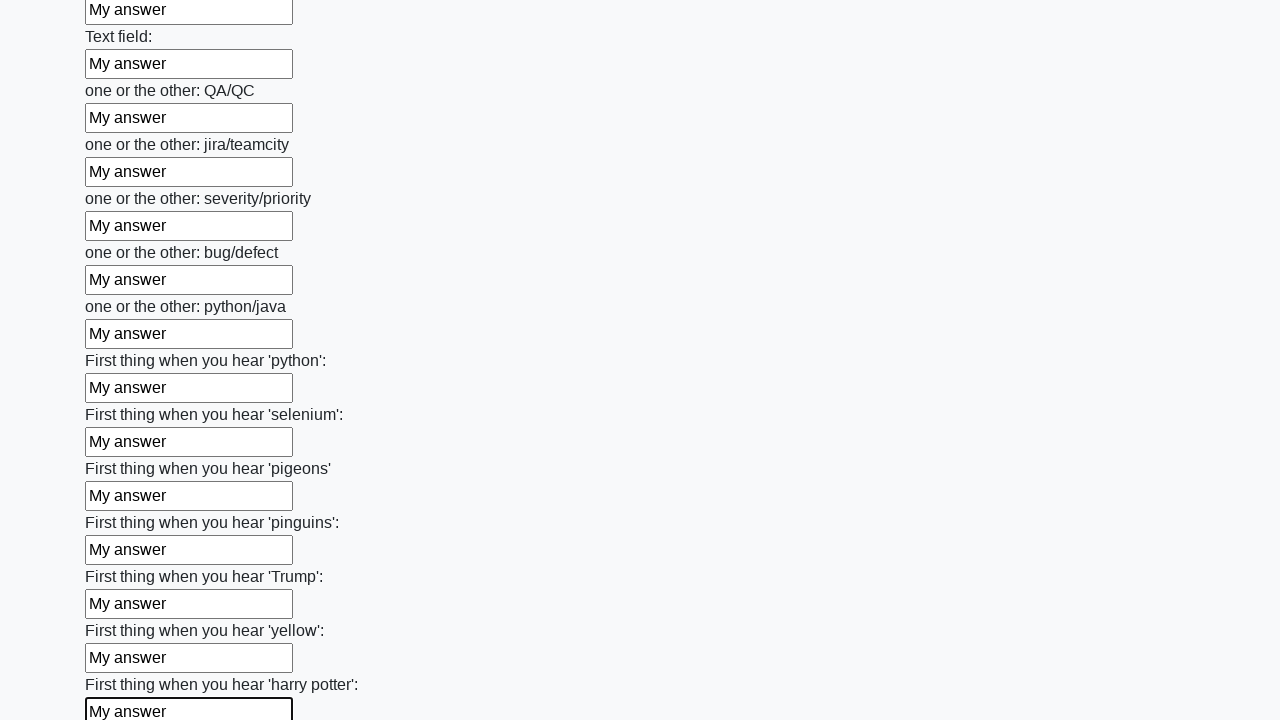

Filled a text input field with 'My answer' on [type='text'] >> nth=99
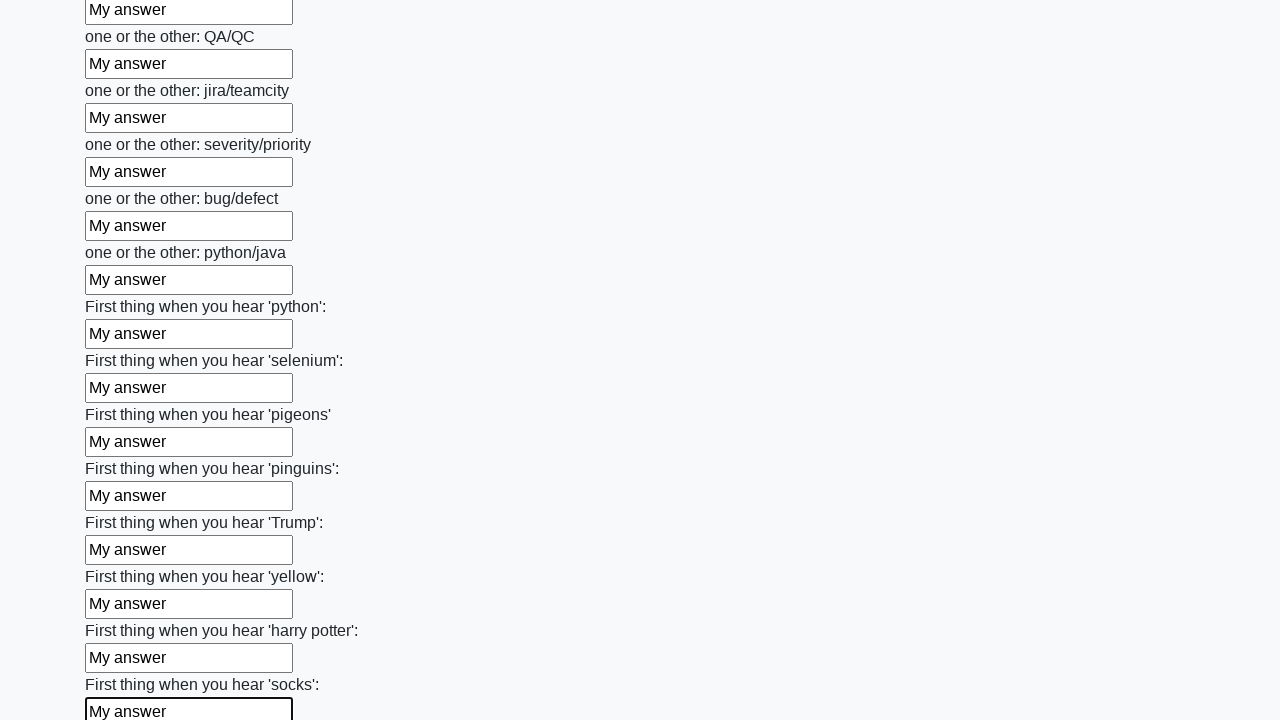

Clicked the submit button to submit the form at (123, 611) on button.btn
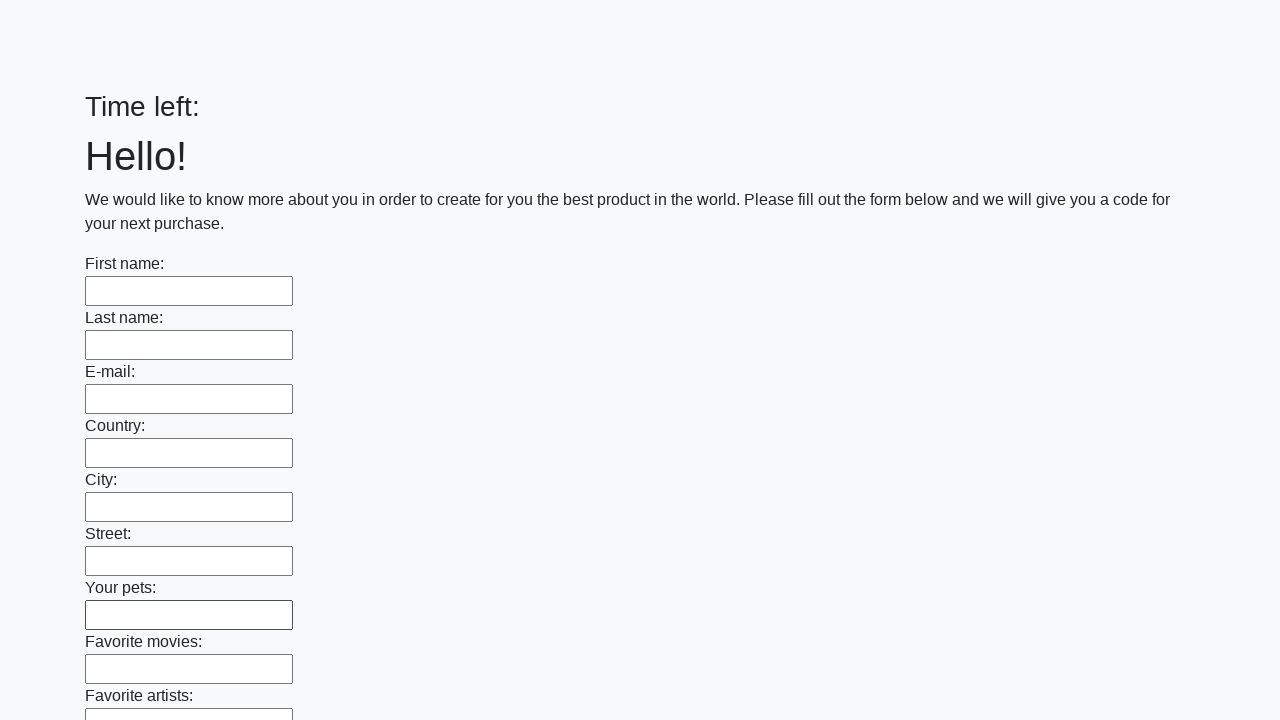

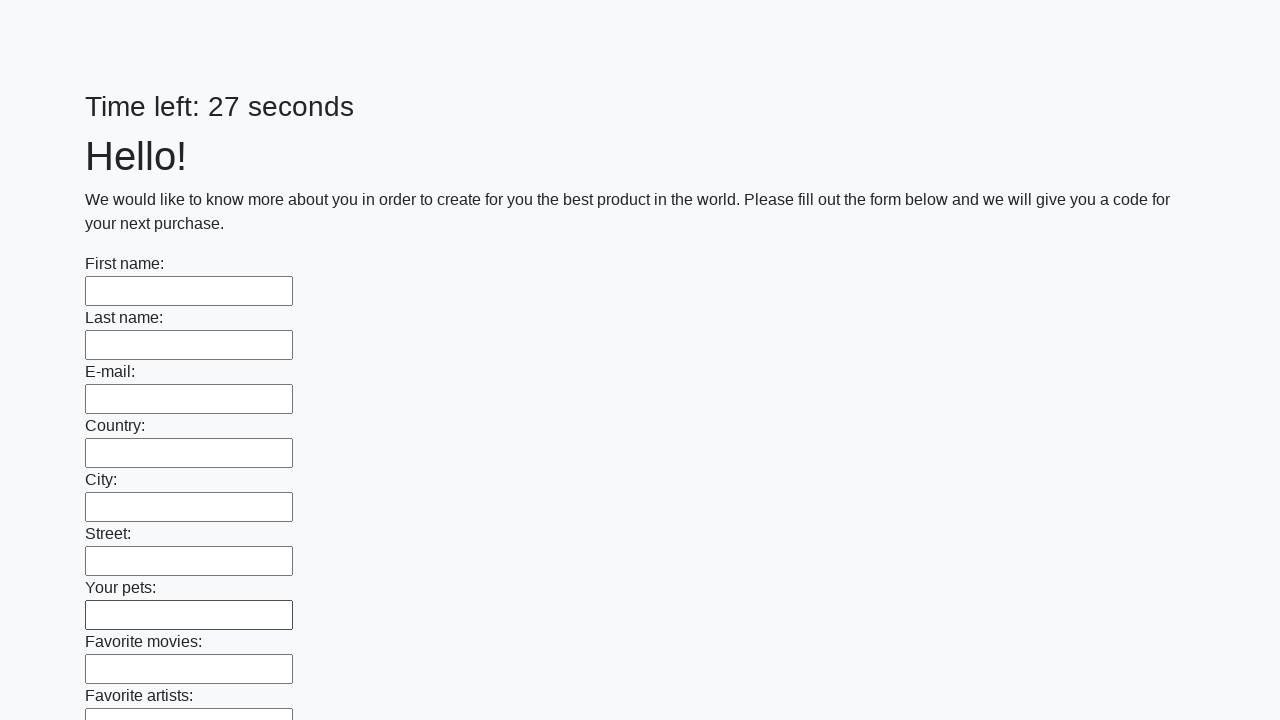